Fills out a form with multiple input fields by entering text into each field and then submits the form

Starting URL: http://suninjuly.github.io/huge_form.html

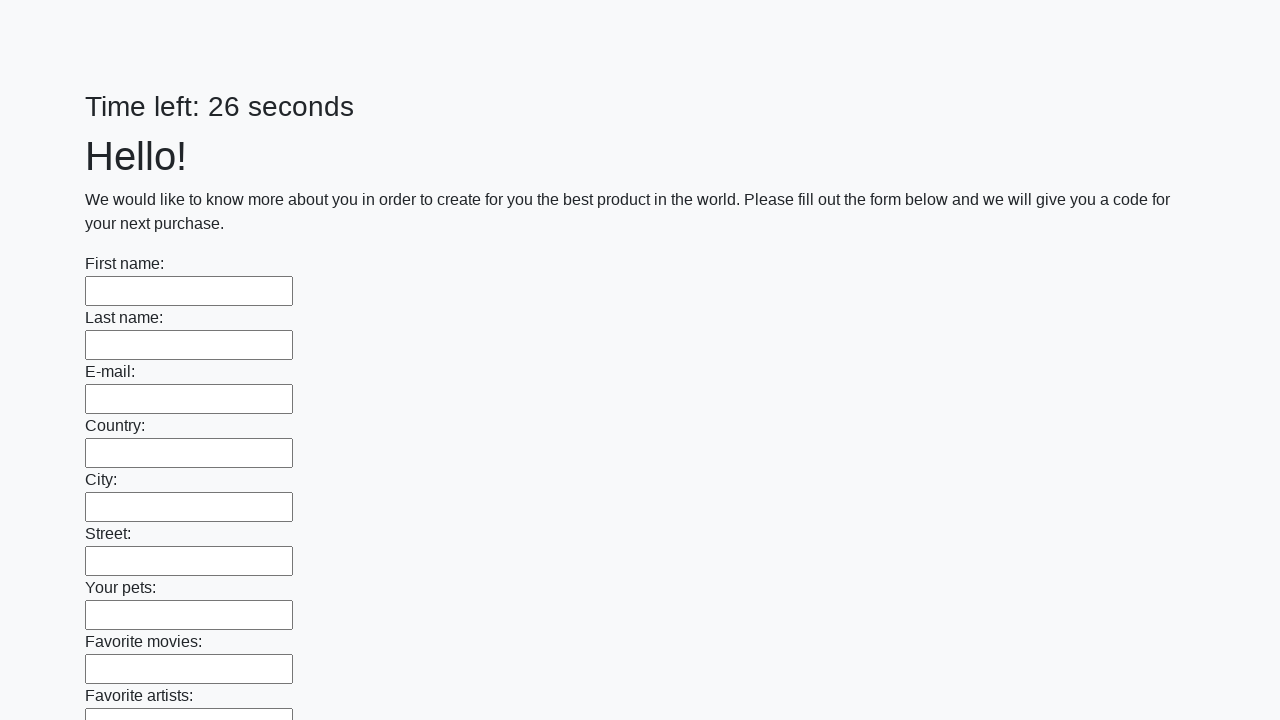

Located all input elements on the form
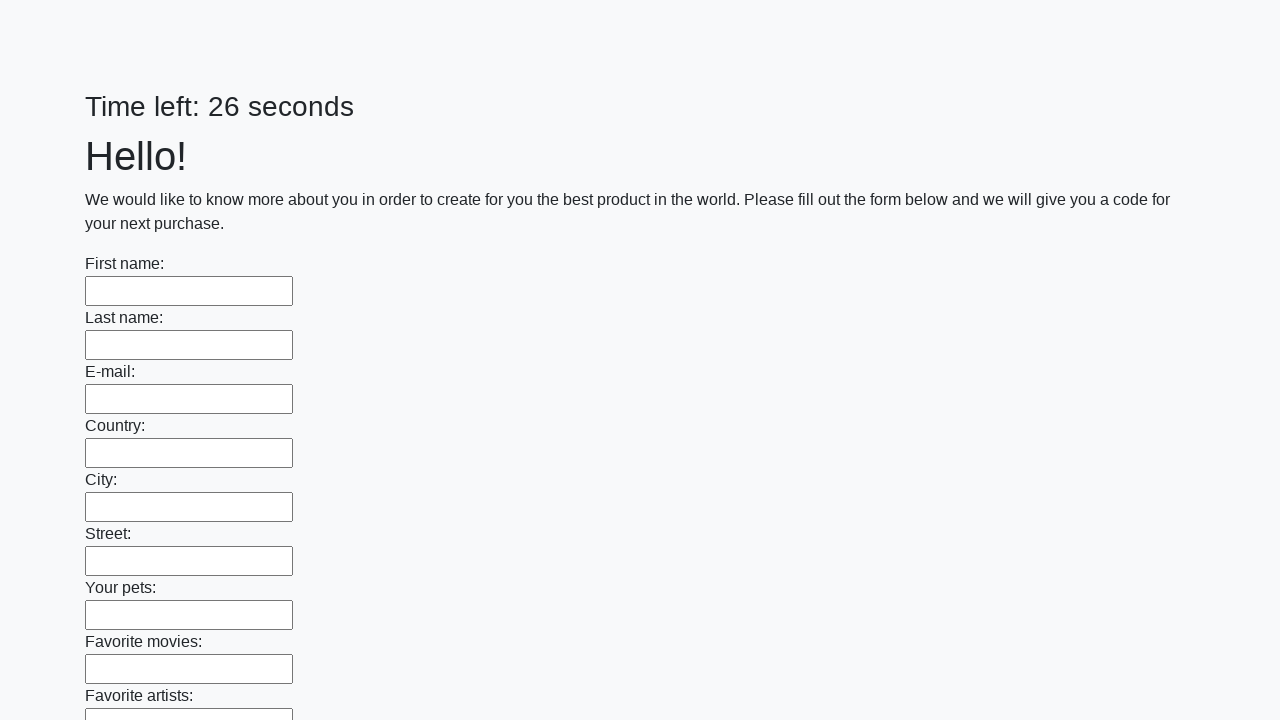

Filled input field 1 with 'My answer 1' on input >> nth=0
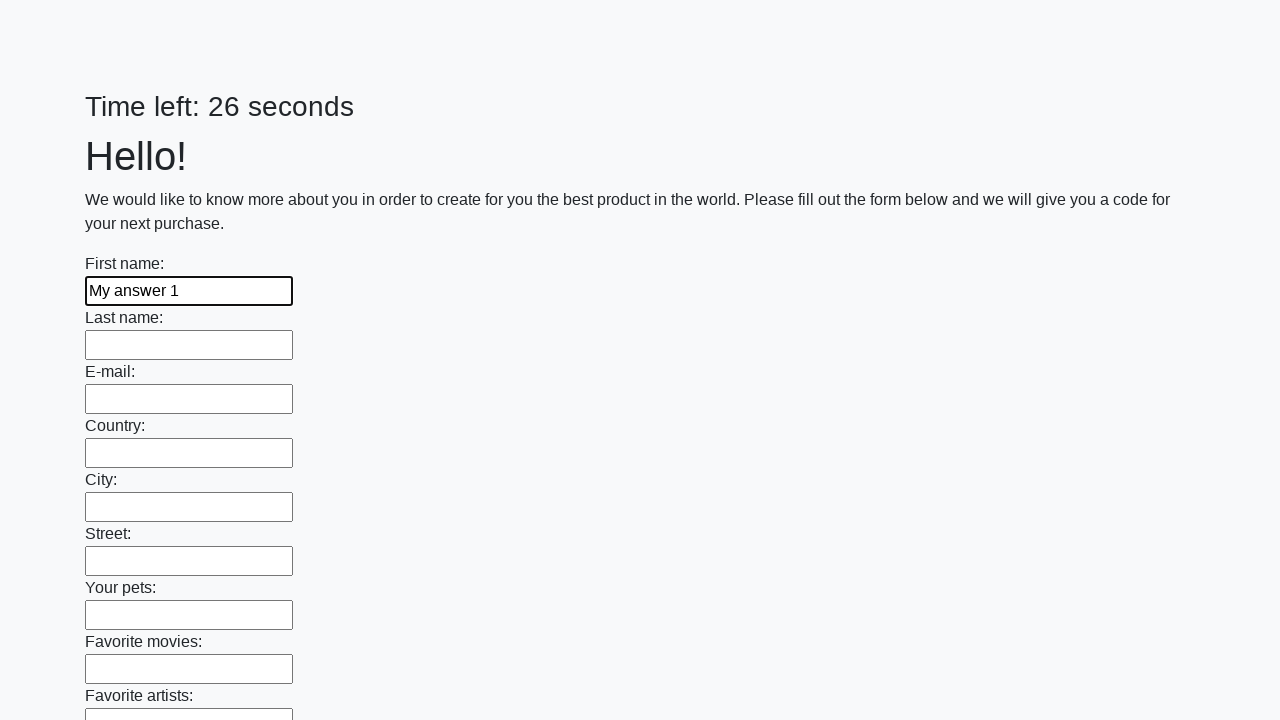

Filled input field 2 with 'My answer 2' on input >> nth=1
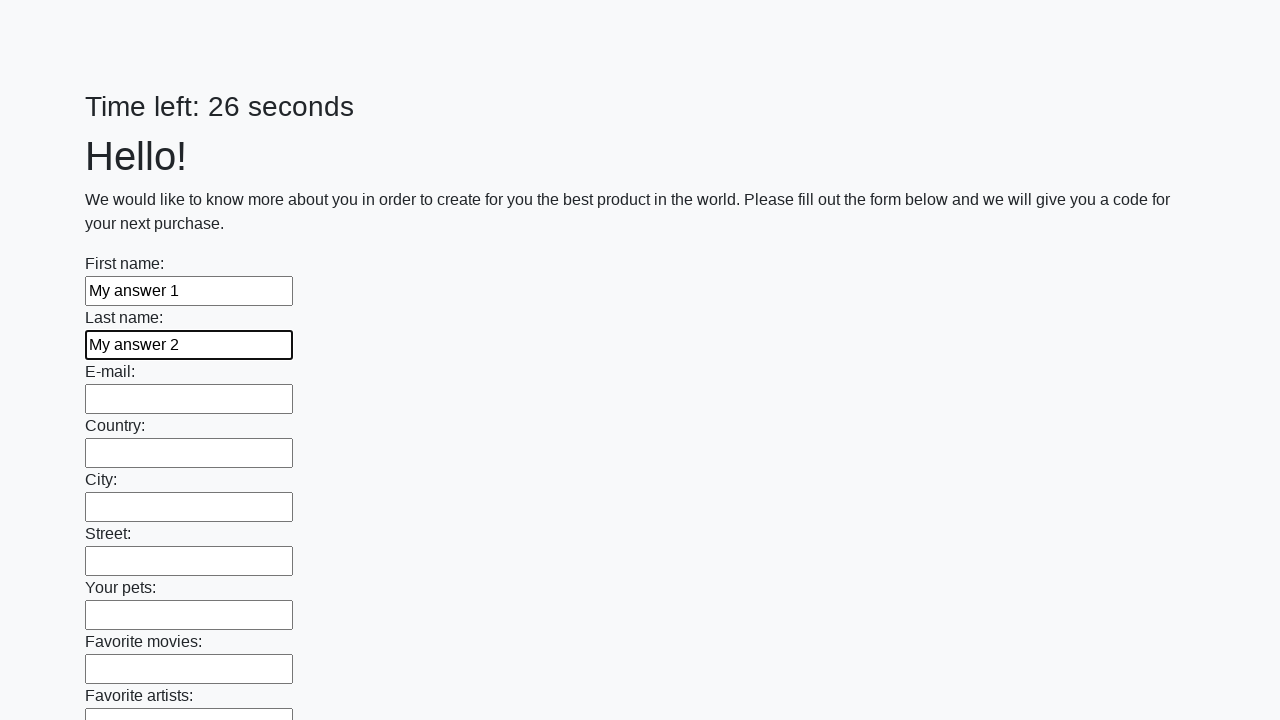

Filled input field 3 with 'My answer 3' on input >> nth=2
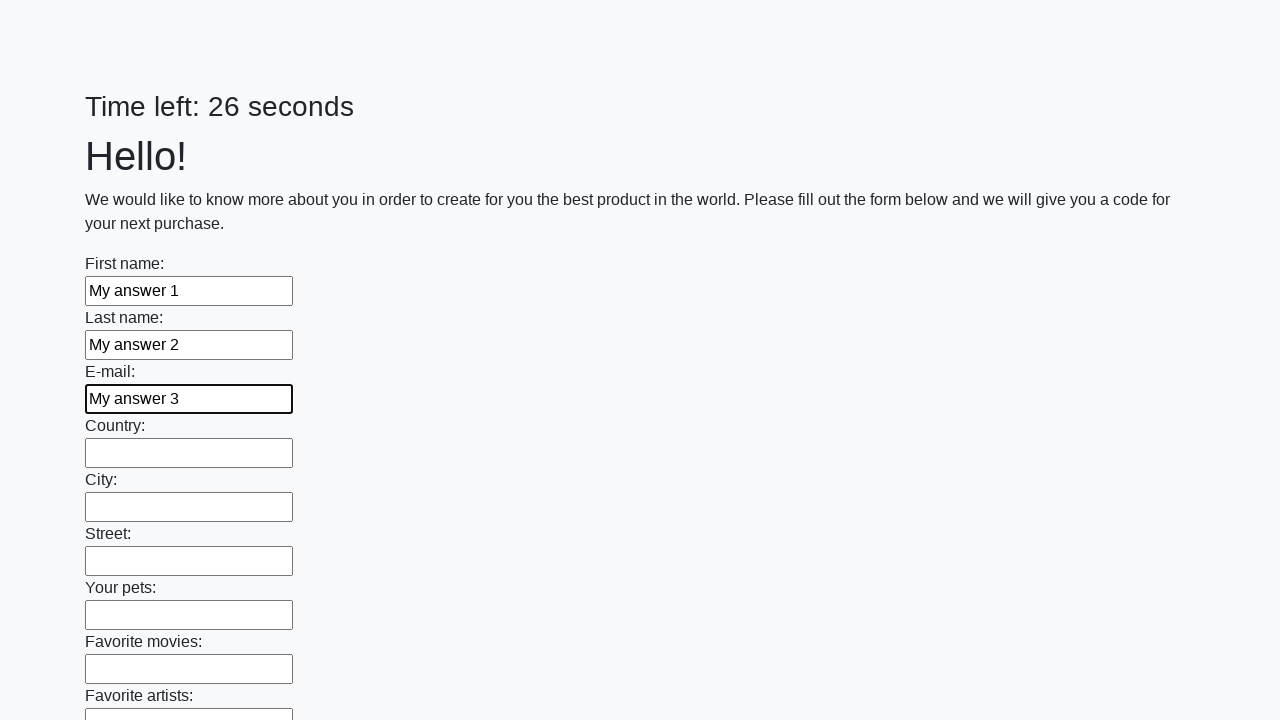

Filled input field 4 with 'My answer 4' on input >> nth=3
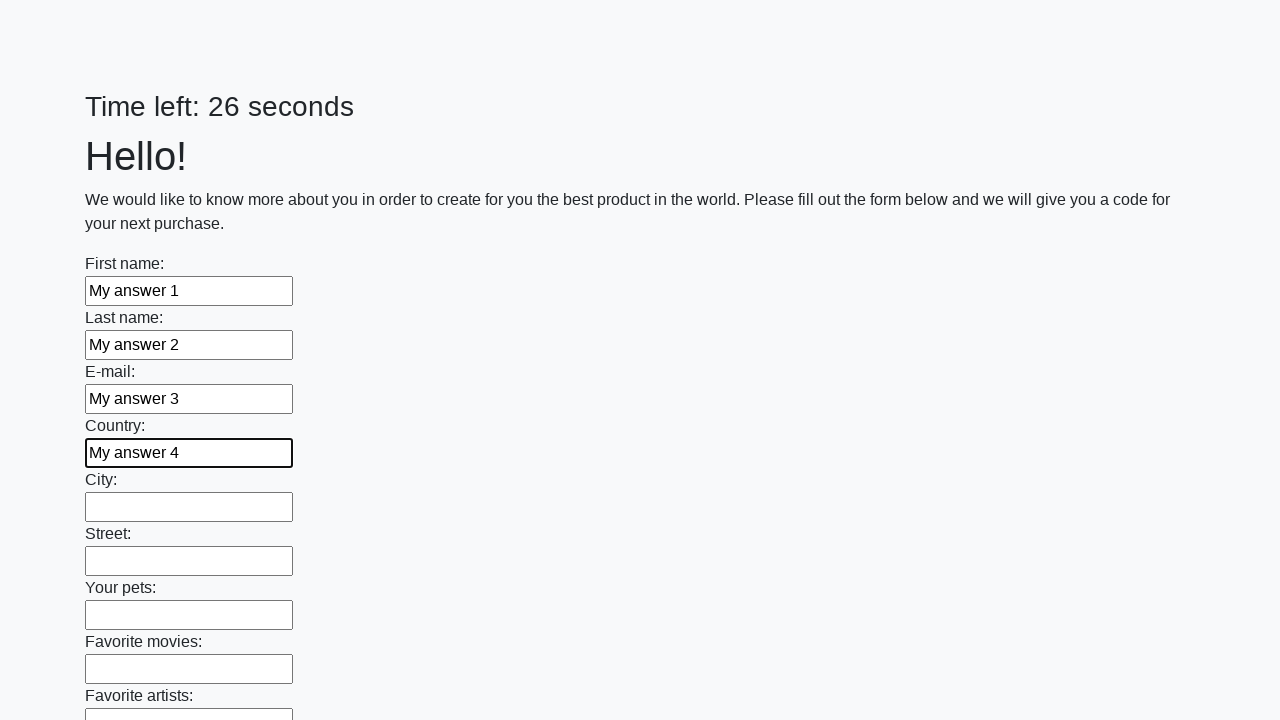

Filled input field 5 with 'My answer 5' on input >> nth=4
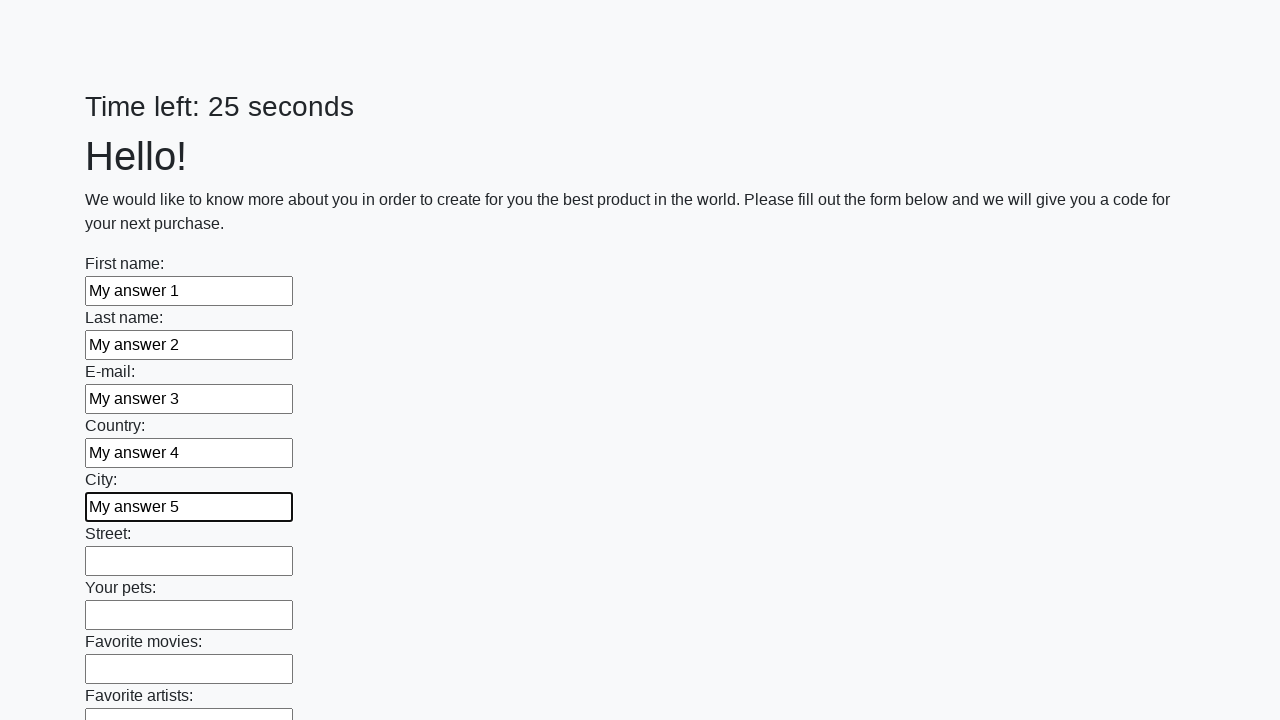

Filled input field 6 with 'My answer 6' on input >> nth=5
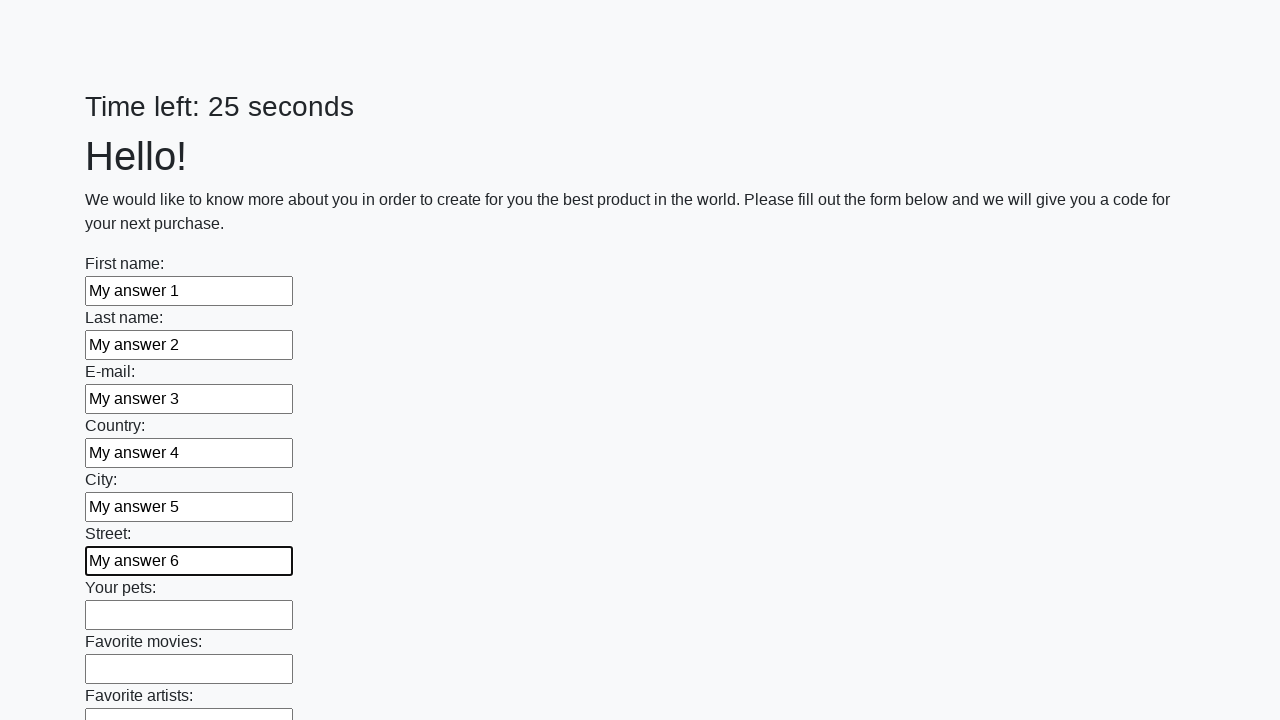

Filled input field 7 with 'My answer 7' on input >> nth=6
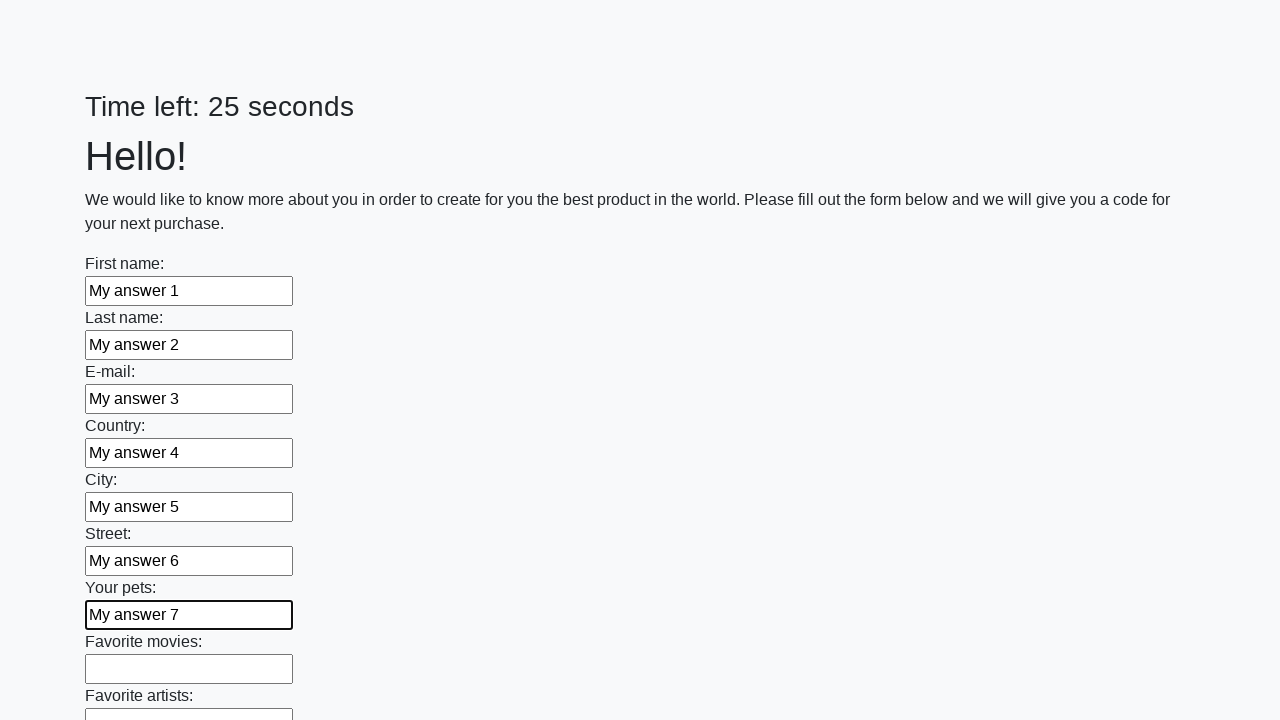

Filled input field 8 with 'My answer 8' on input >> nth=7
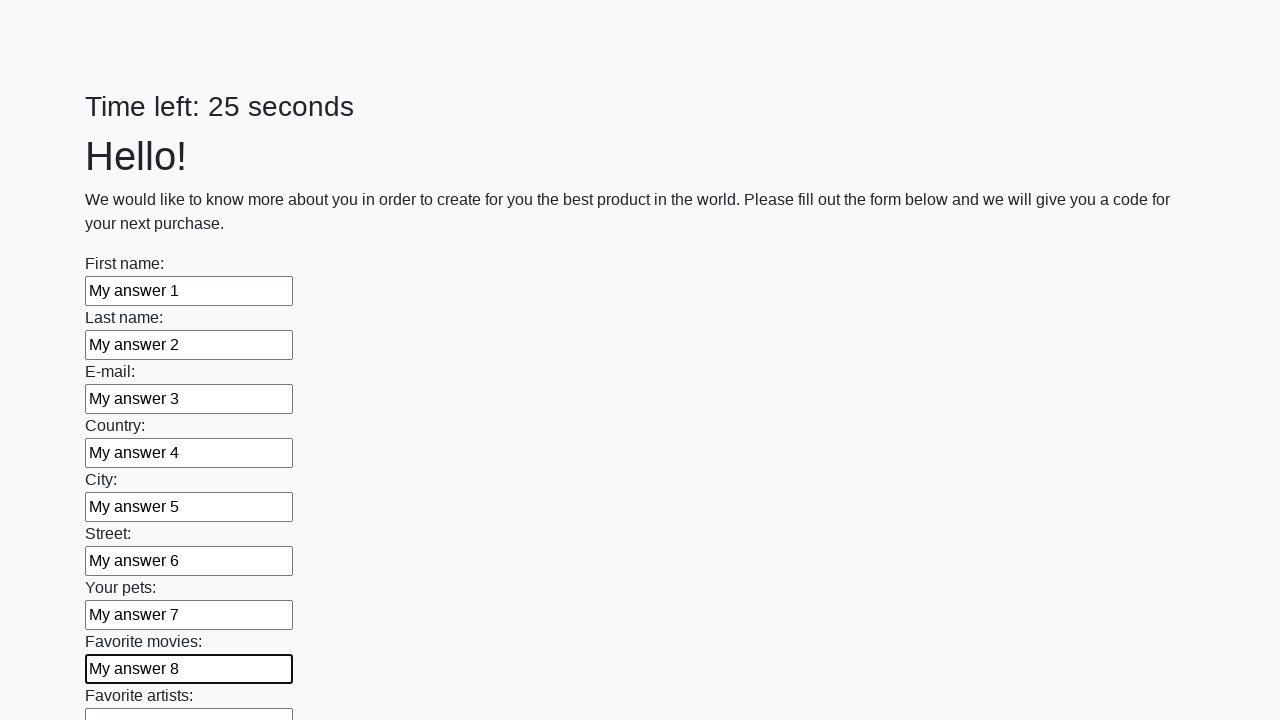

Filled input field 9 with 'My answer 9' on input >> nth=8
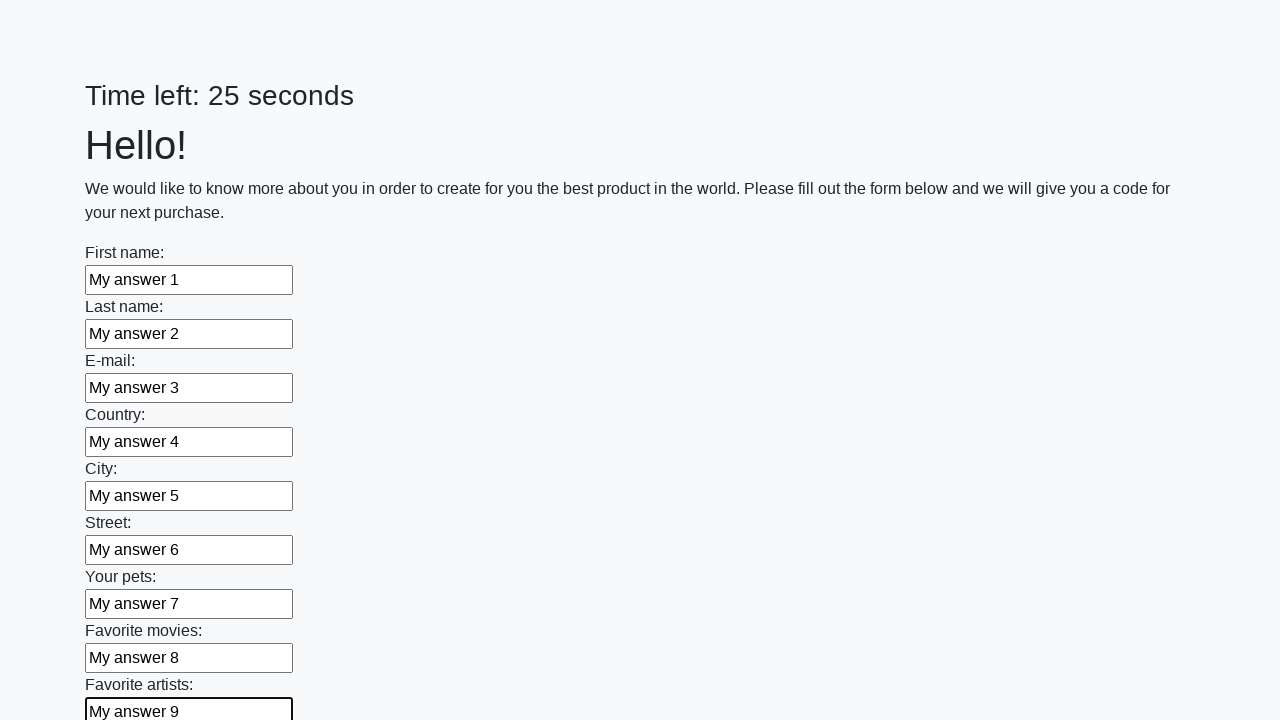

Filled input field 10 with 'My answer 10' on input >> nth=9
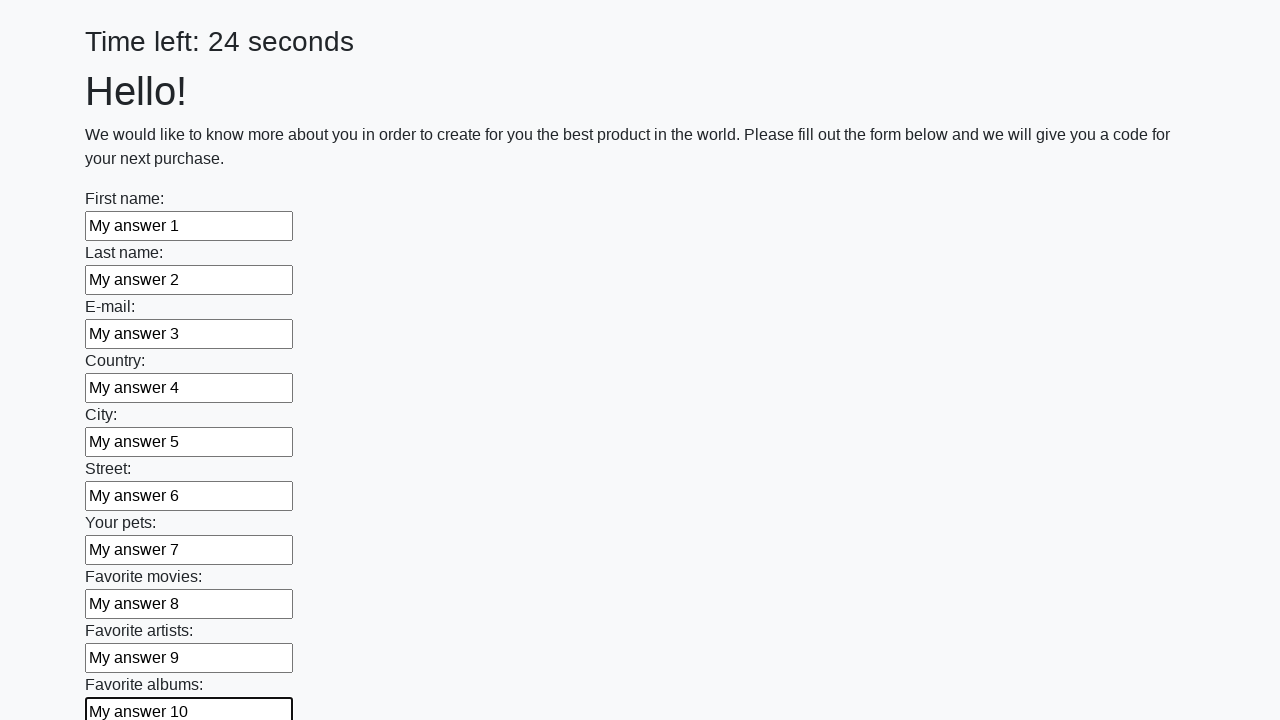

Filled input field 11 with 'My answer 11' on input >> nth=10
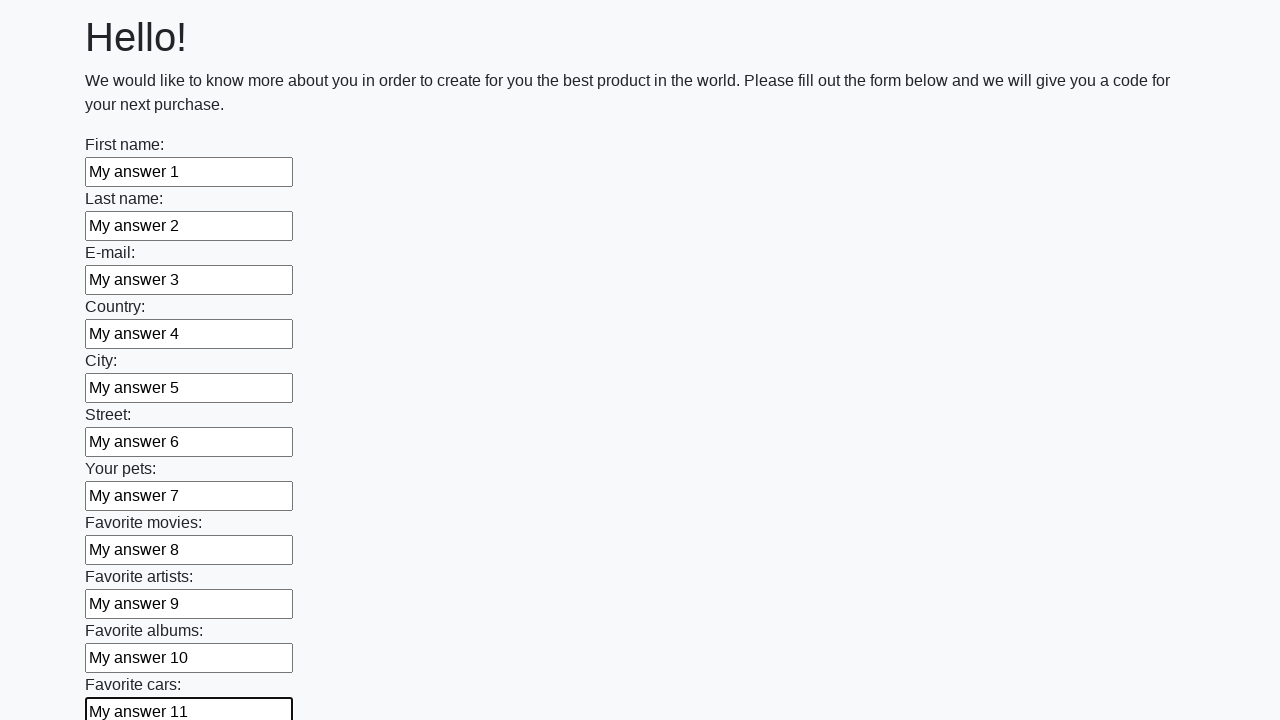

Filled input field 12 with 'My answer 12' on input >> nth=11
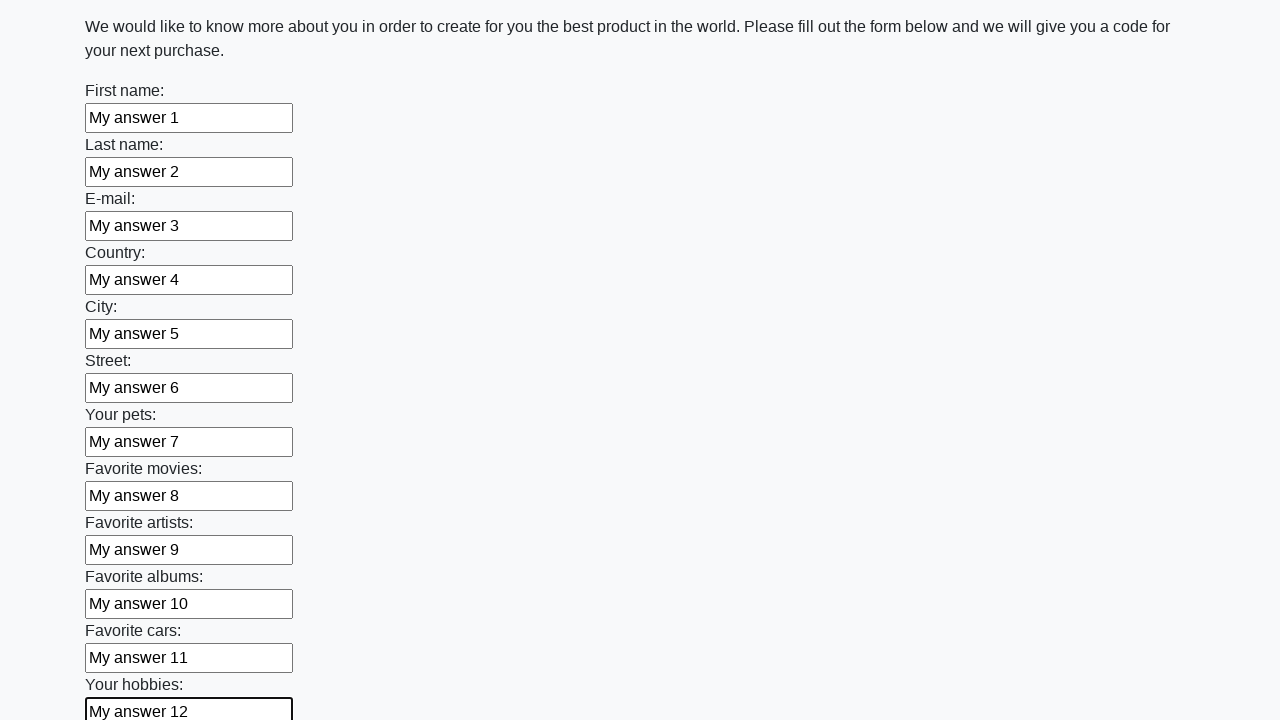

Filled input field 13 with 'My answer 13' on input >> nth=12
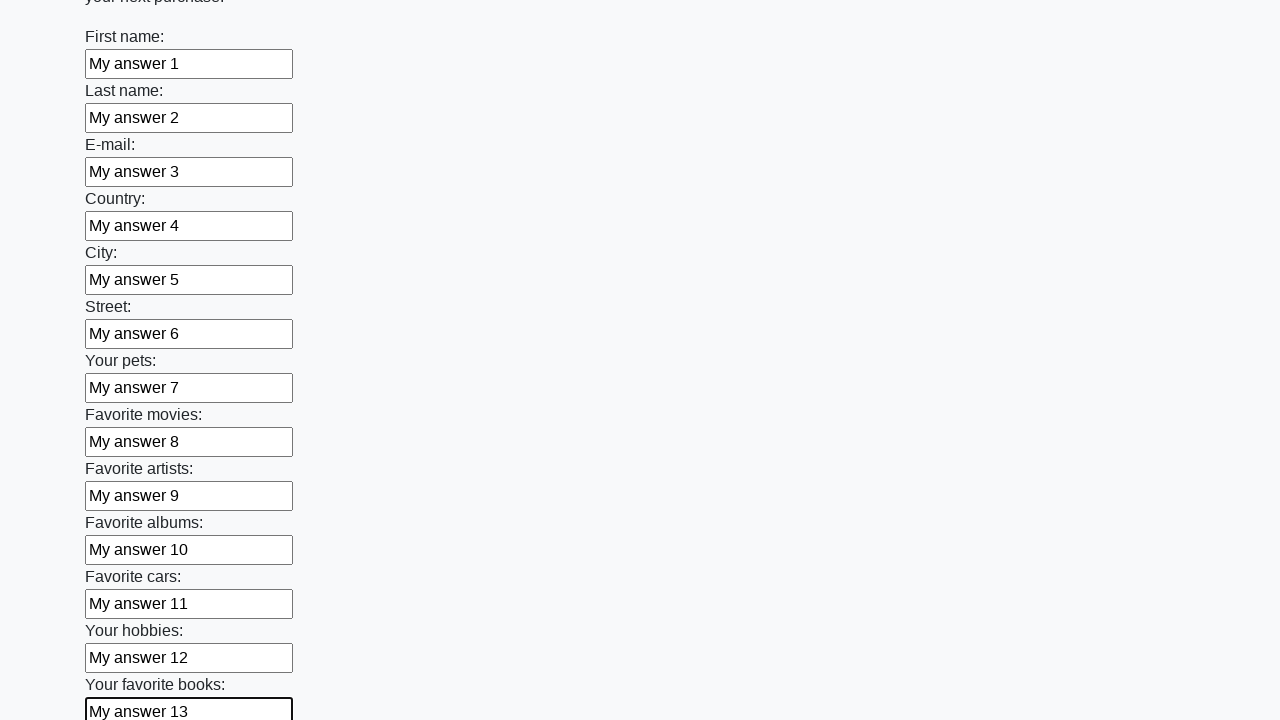

Filled input field 14 with 'My answer 14' on input >> nth=13
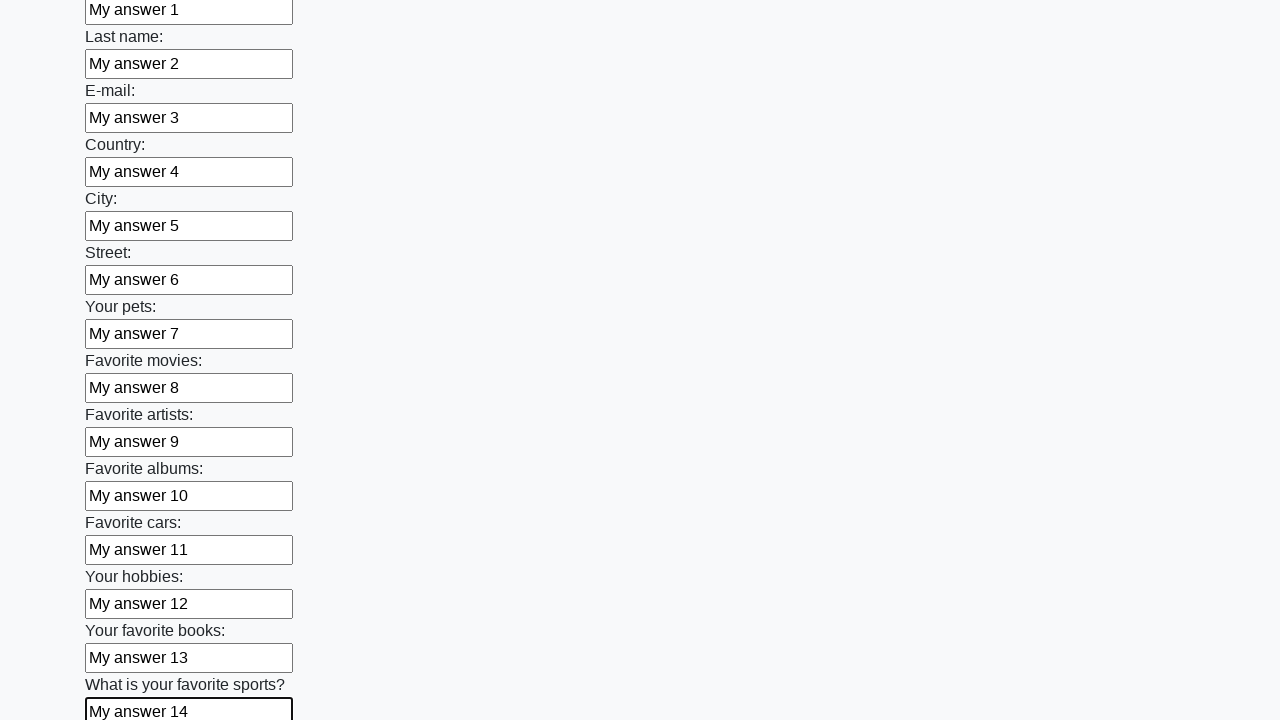

Filled input field 15 with 'My answer 15' on input >> nth=14
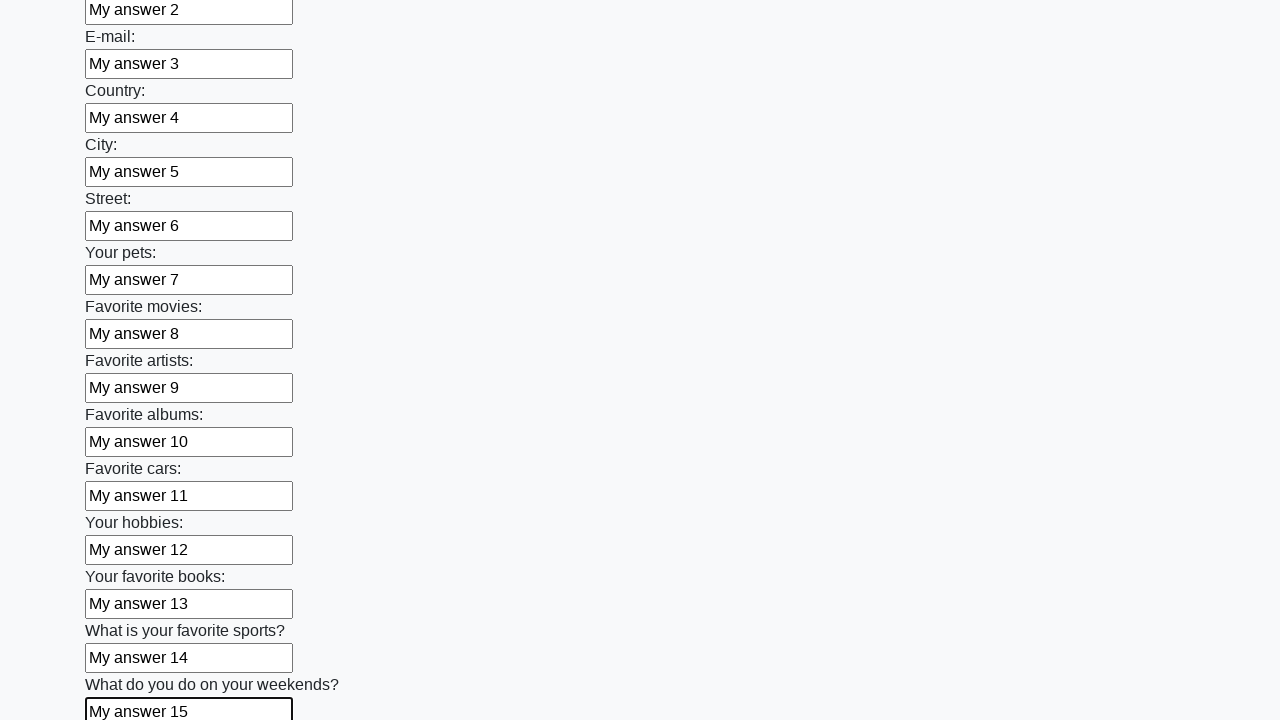

Filled input field 16 with 'My answer 16' on input >> nth=15
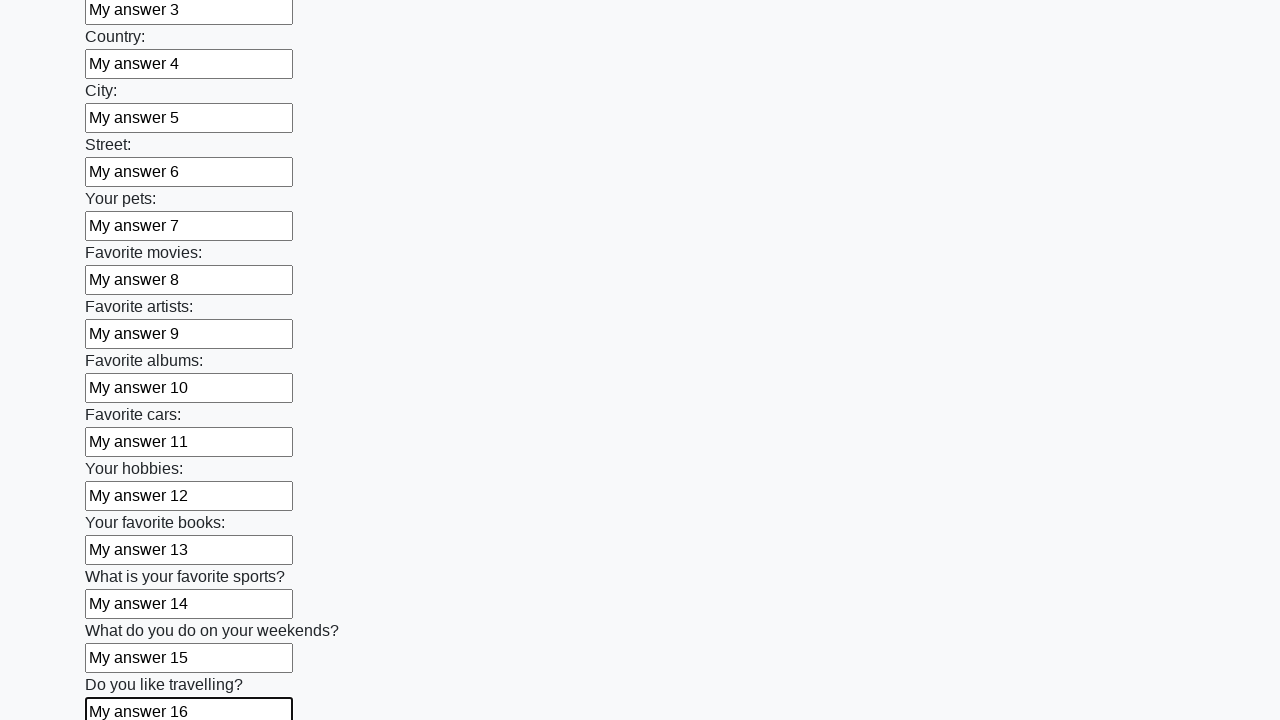

Filled input field 17 with 'My answer 17' on input >> nth=16
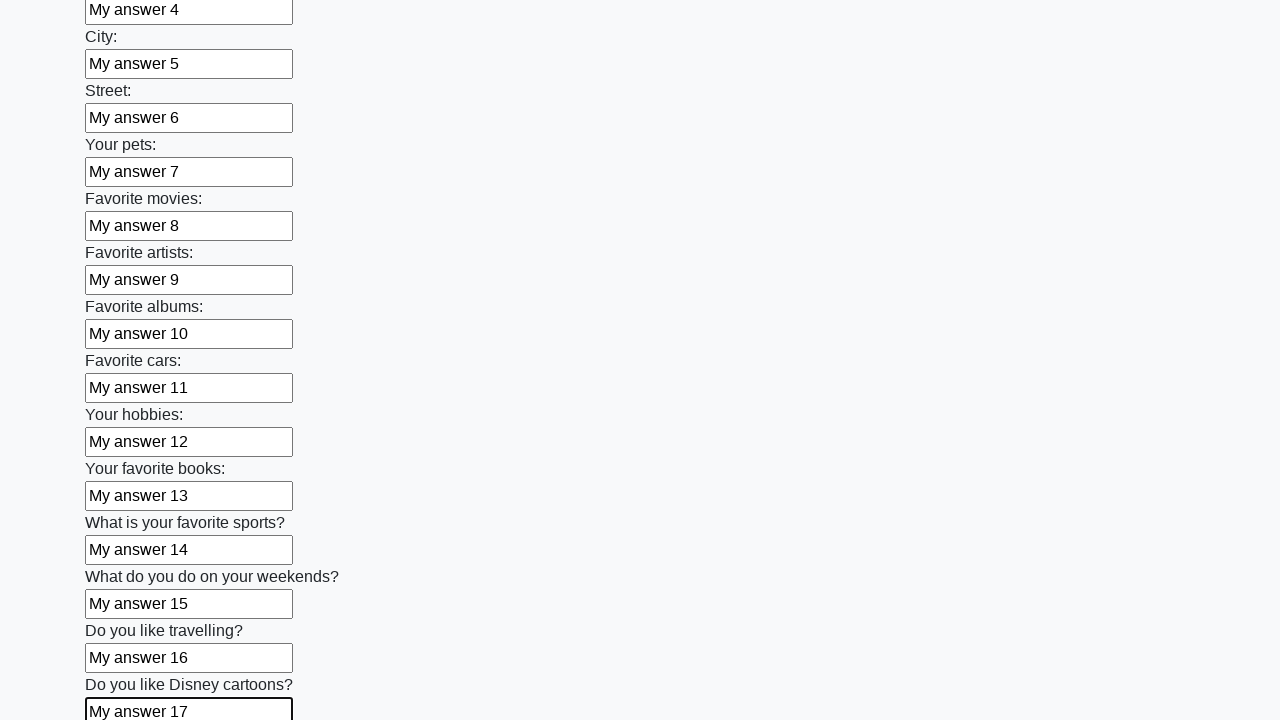

Filled input field 18 with 'My answer 18' on input >> nth=17
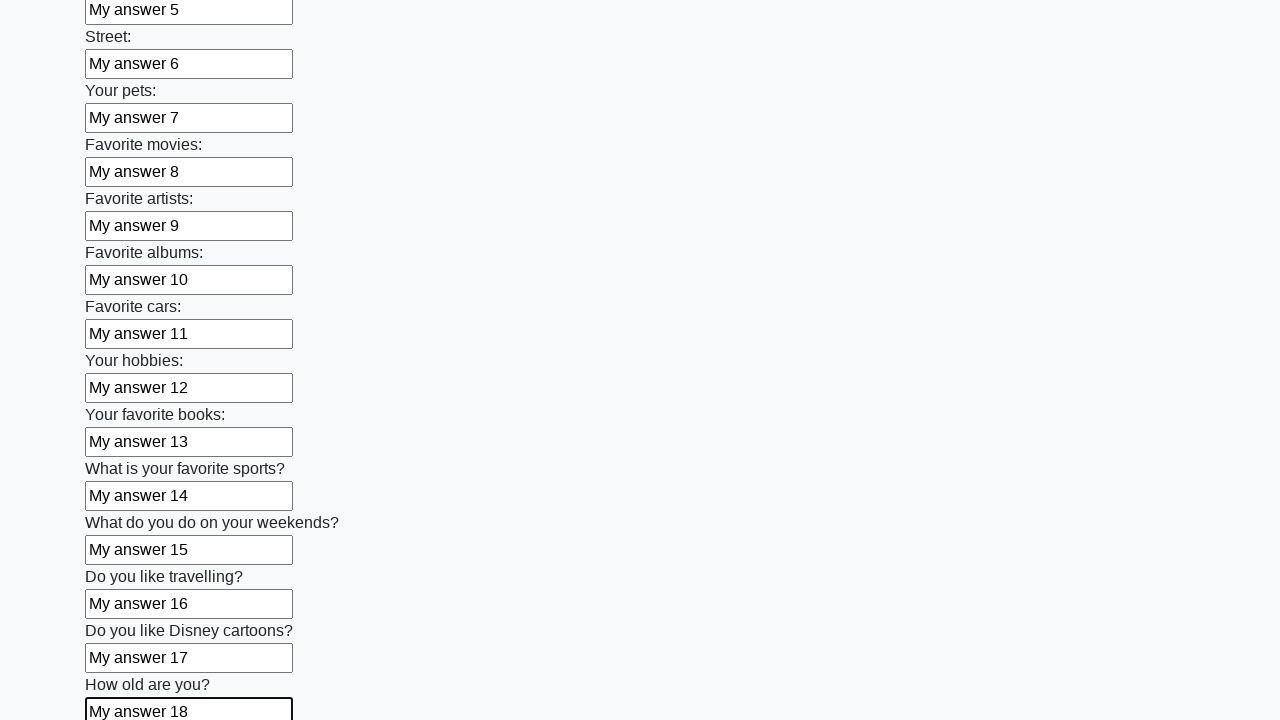

Filled input field 19 with 'My answer 19' on input >> nth=18
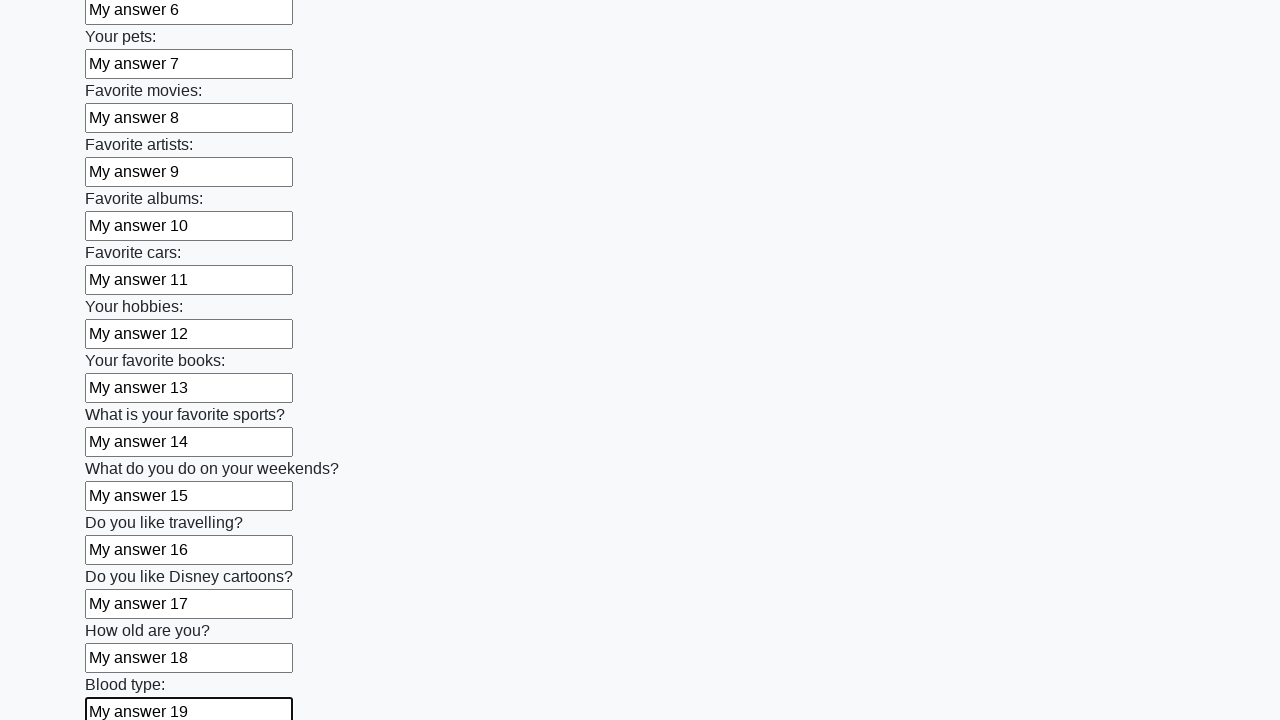

Filled input field 20 with 'My answer 20' on input >> nth=19
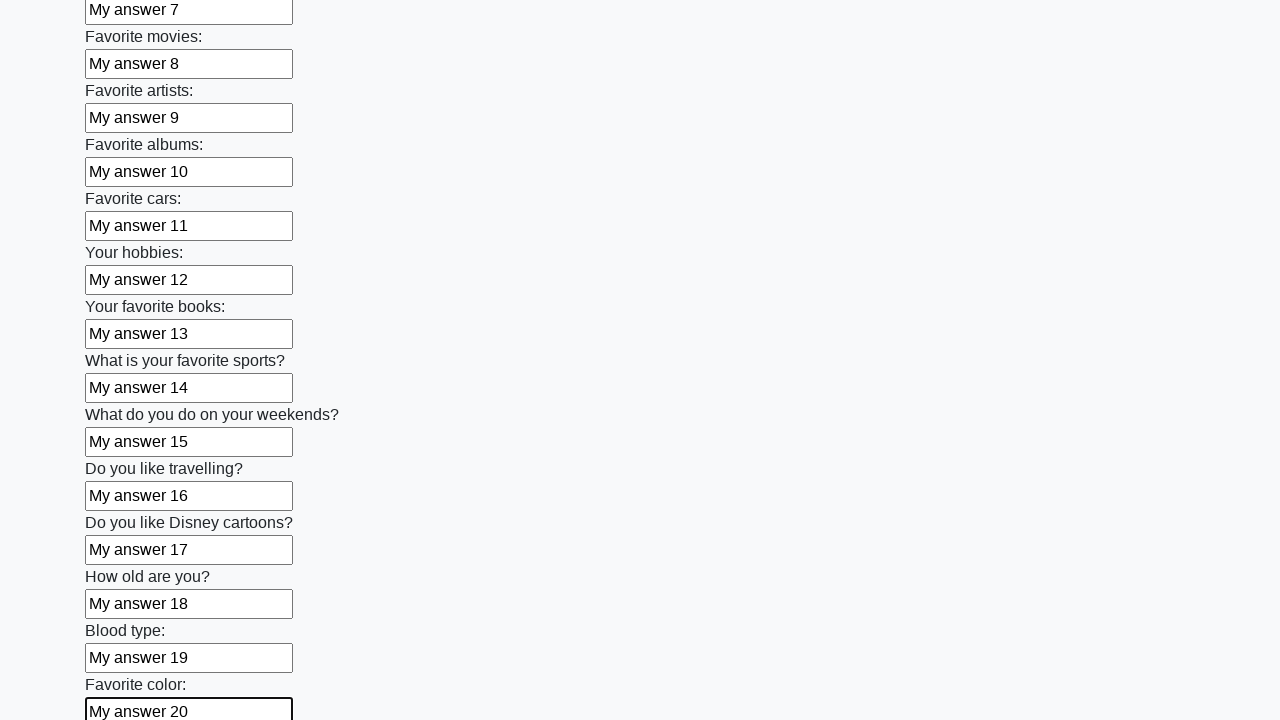

Filled input field 21 with 'My answer 21' on input >> nth=20
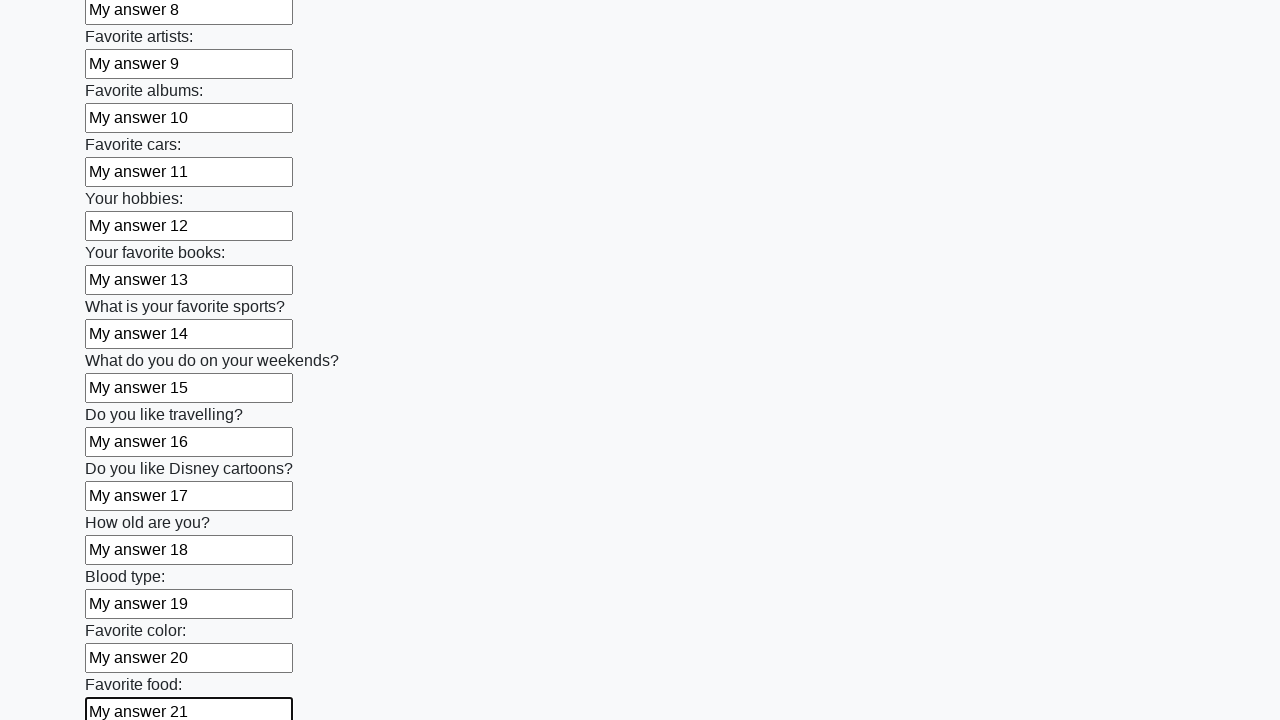

Filled input field 22 with 'My answer 22' on input >> nth=21
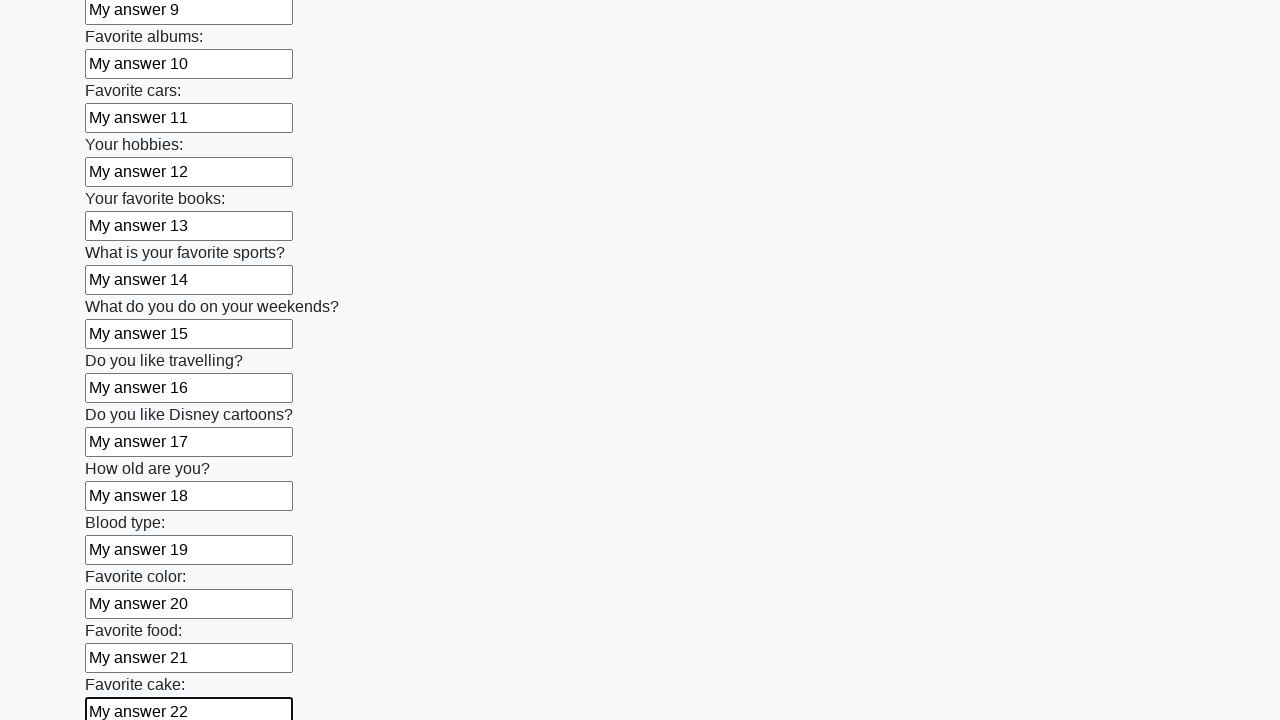

Filled input field 23 with 'My answer 23' on input >> nth=22
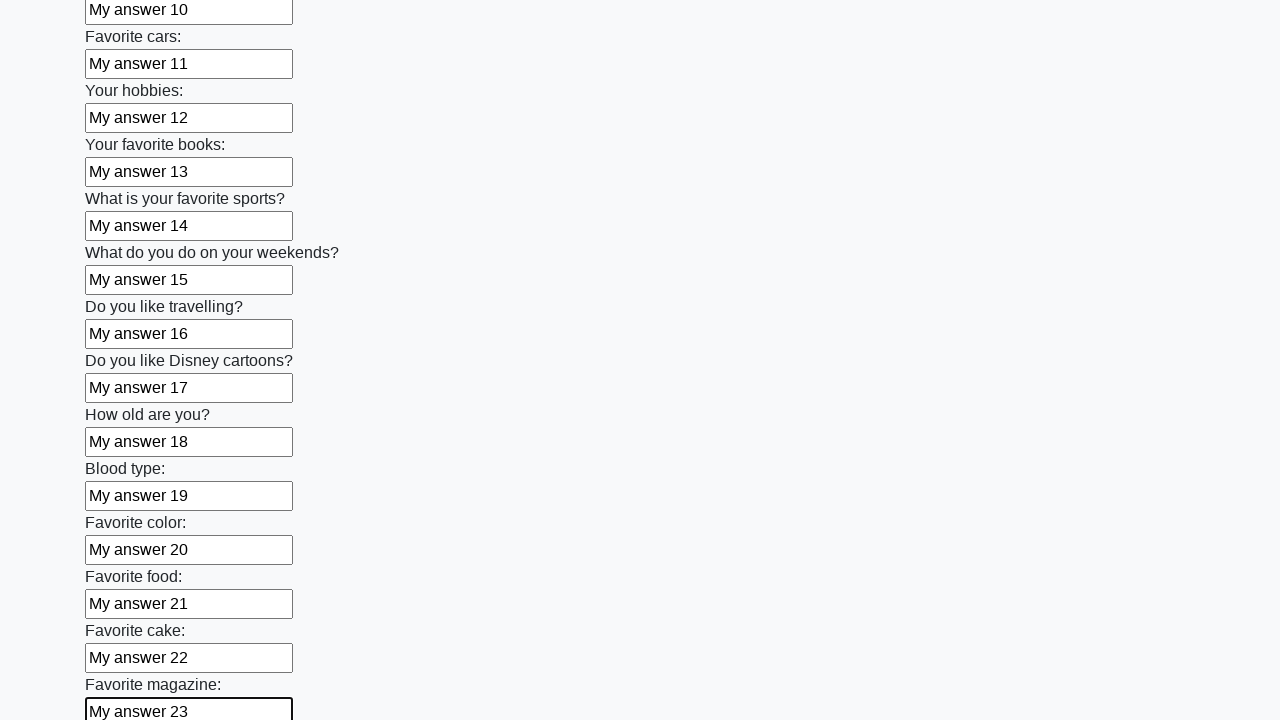

Filled input field 24 with 'My answer 24' on input >> nth=23
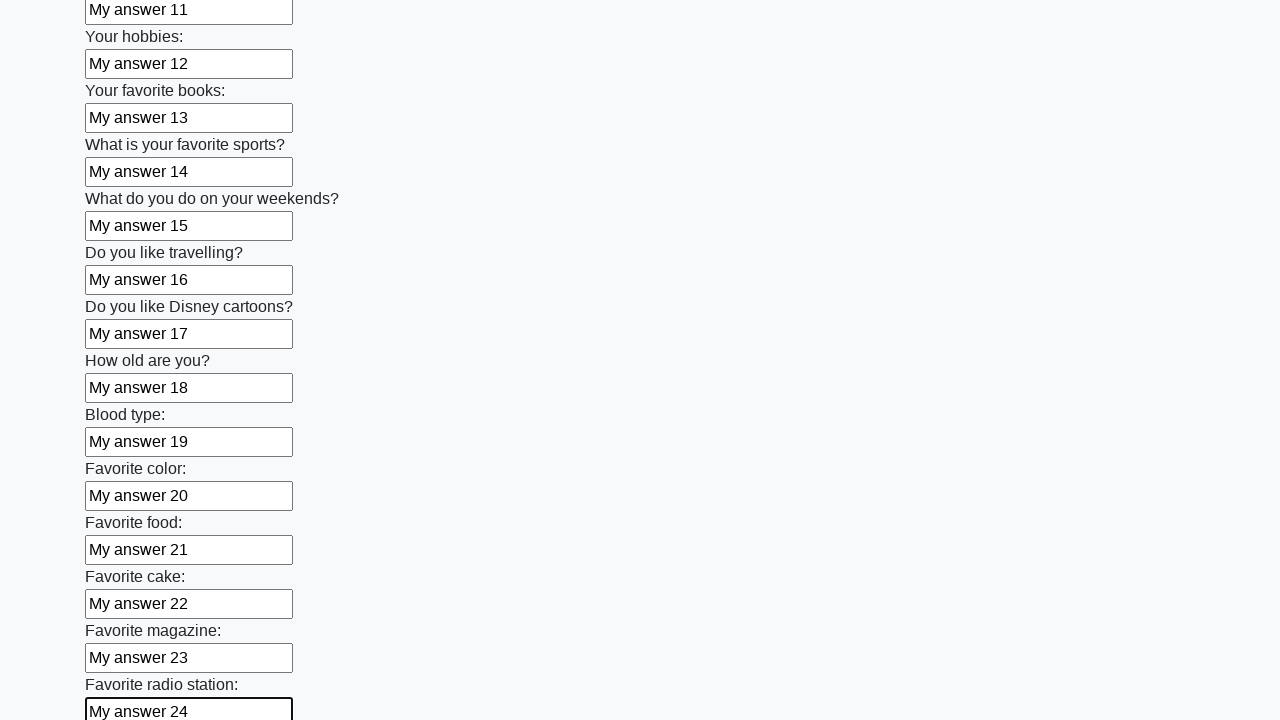

Filled input field 25 with 'My answer 25' on input >> nth=24
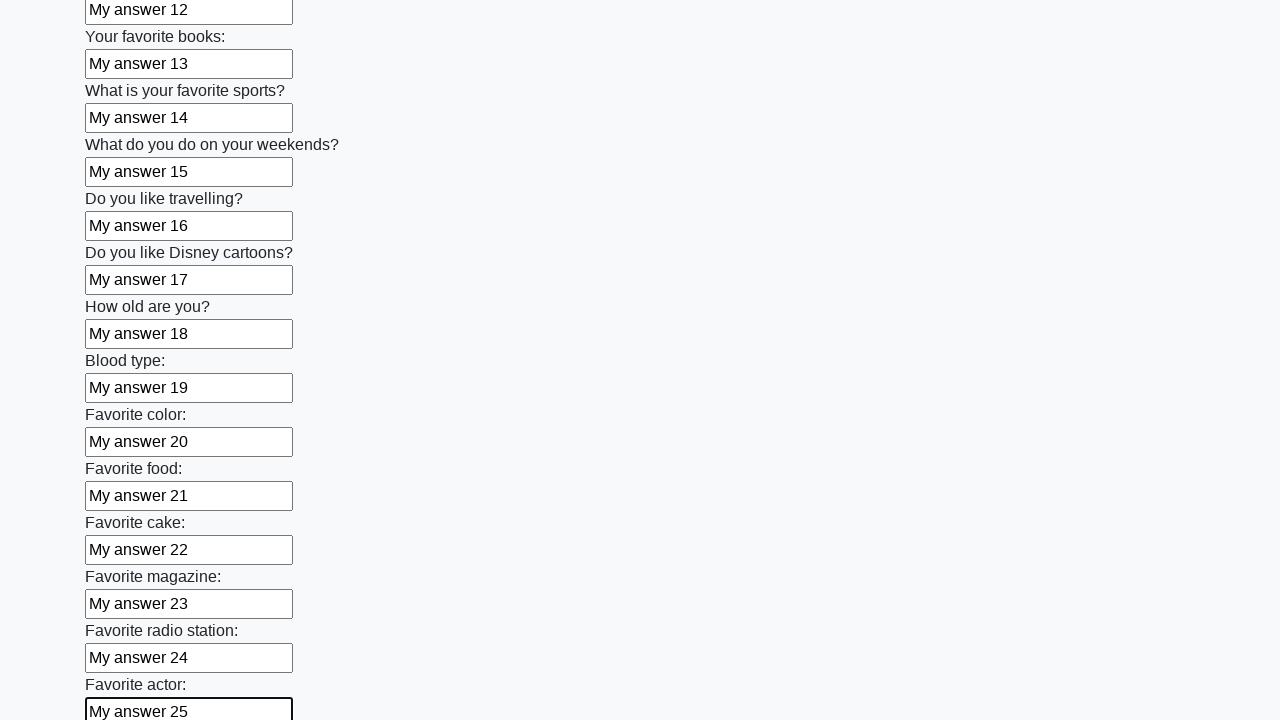

Filled input field 26 with 'My answer 26' on input >> nth=25
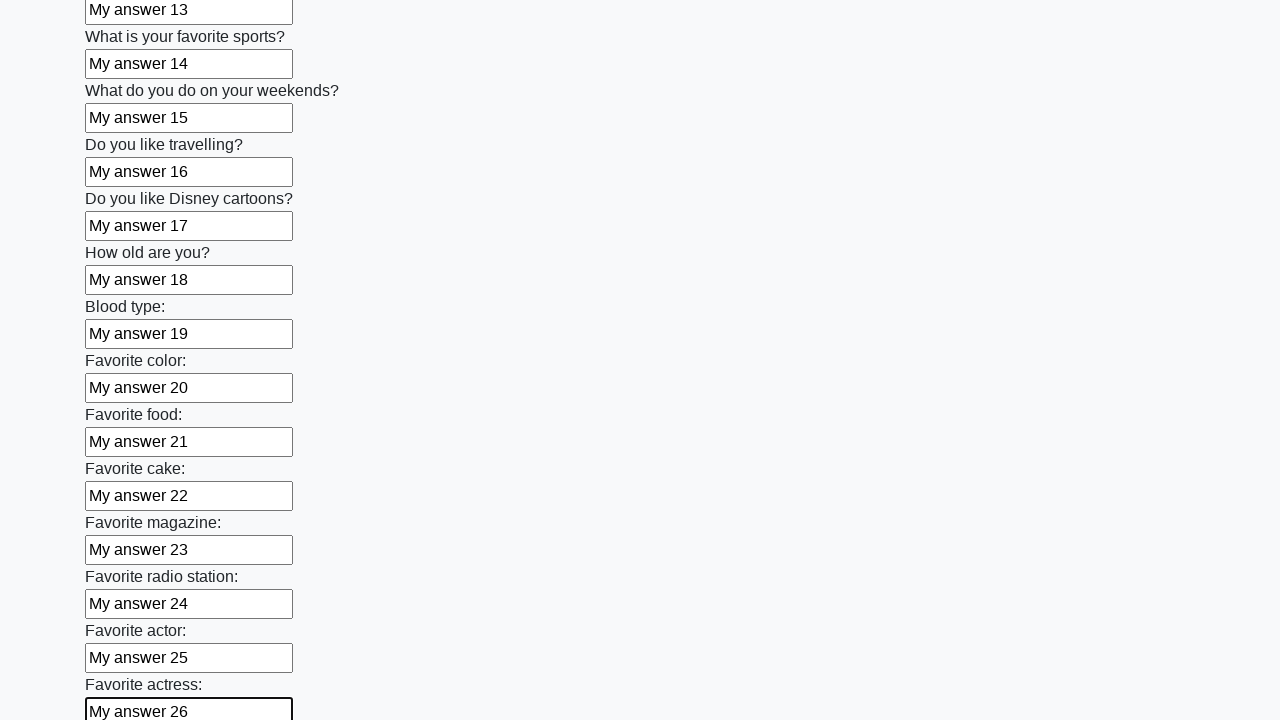

Filled input field 27 with 'My answer 27' on input >> nth=26
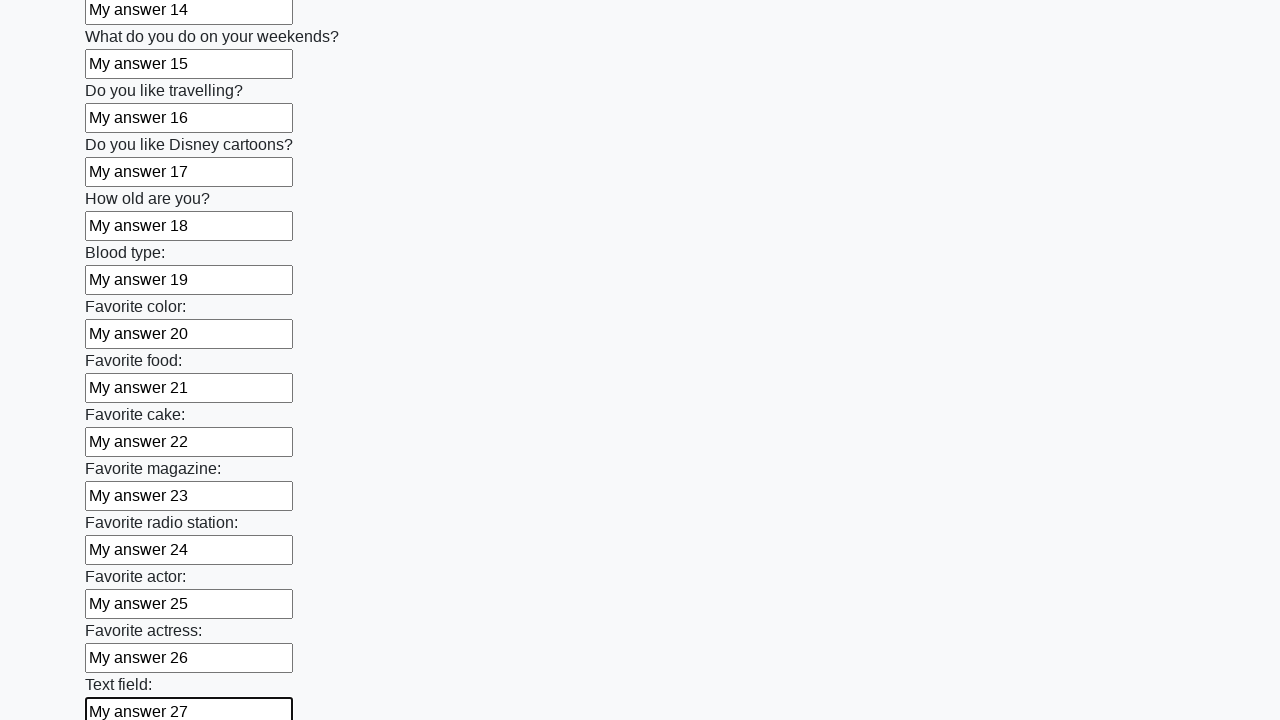

Filled input field 28 with 'My answer 28' on input >> nth=27
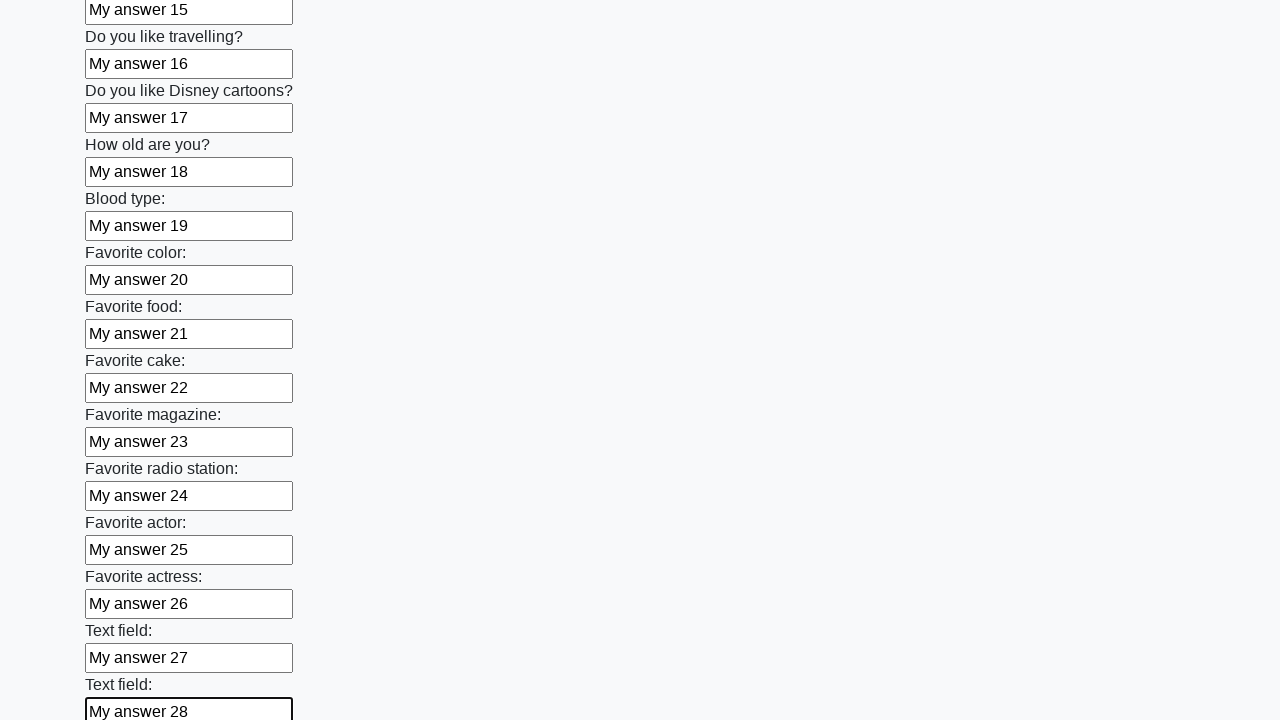

Filled input field 29 with 'My answer 29' on input >> nth=28
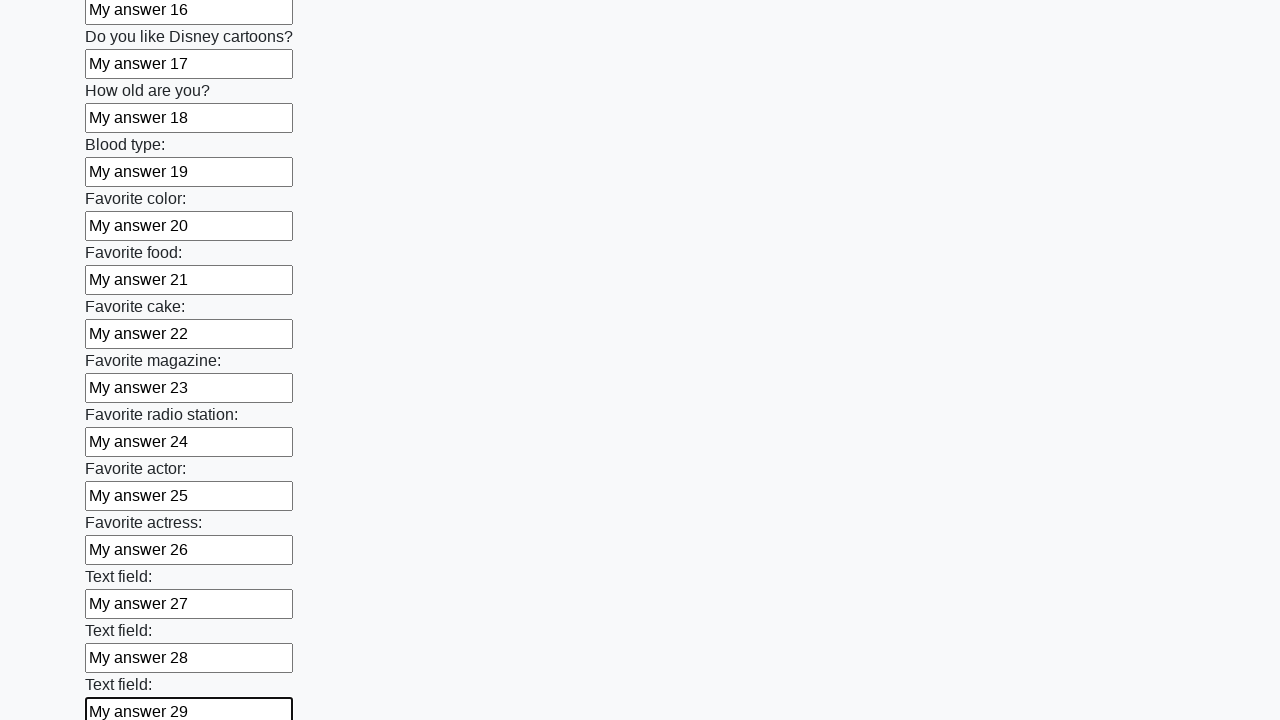

Filled input field 30 with 'My answer 30' on input >> nth=29
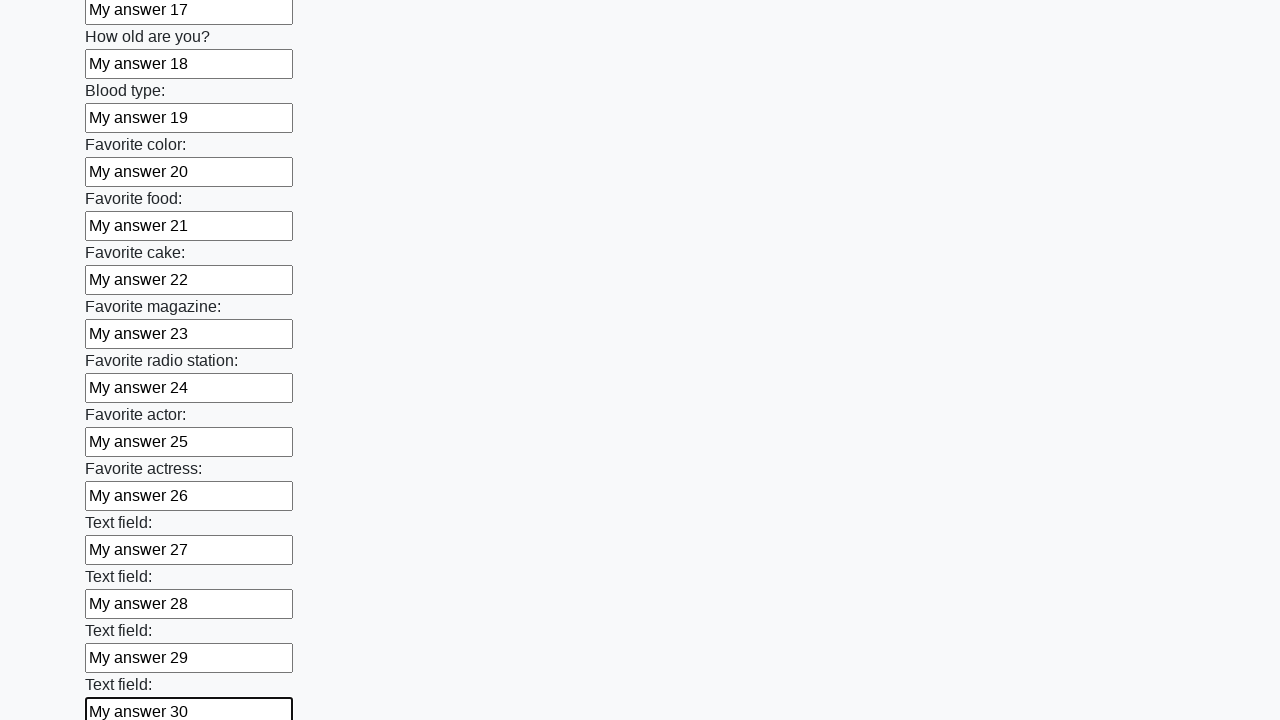

Filled input field 31 with 'My answer 31' on input >> nth=30
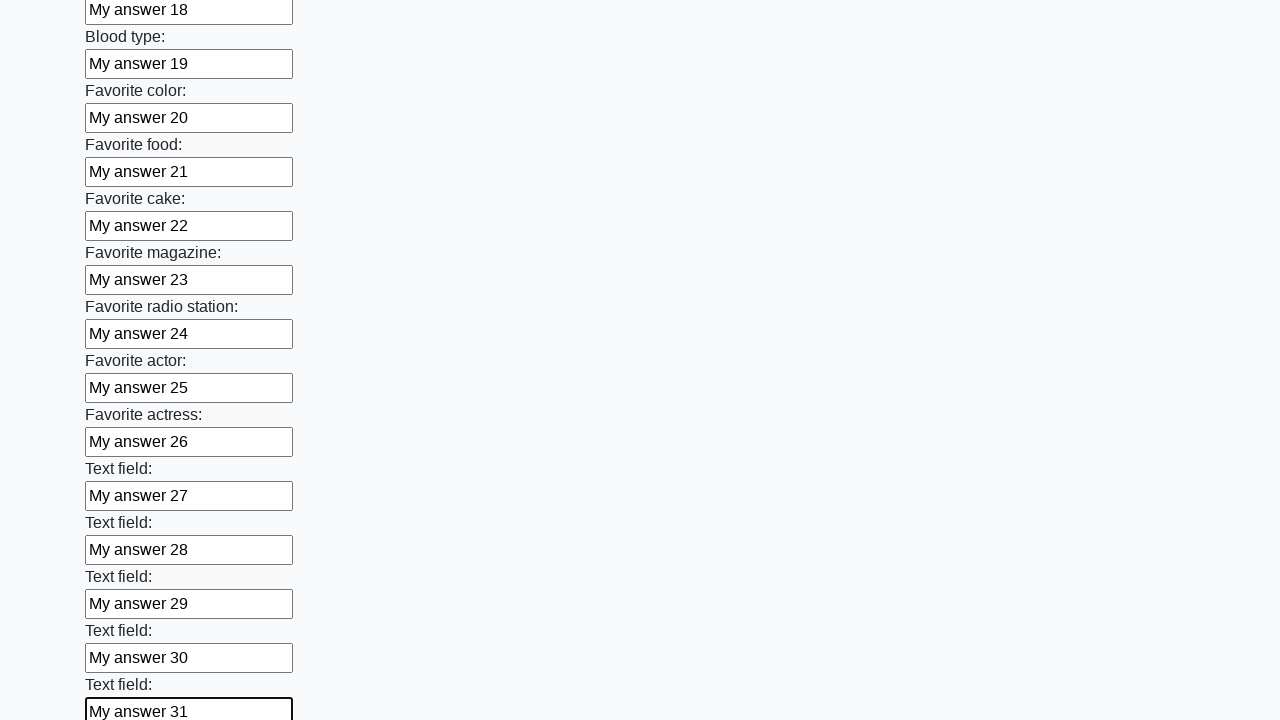

Filled input field 32 with 'My answer 32' on input >> nth=31
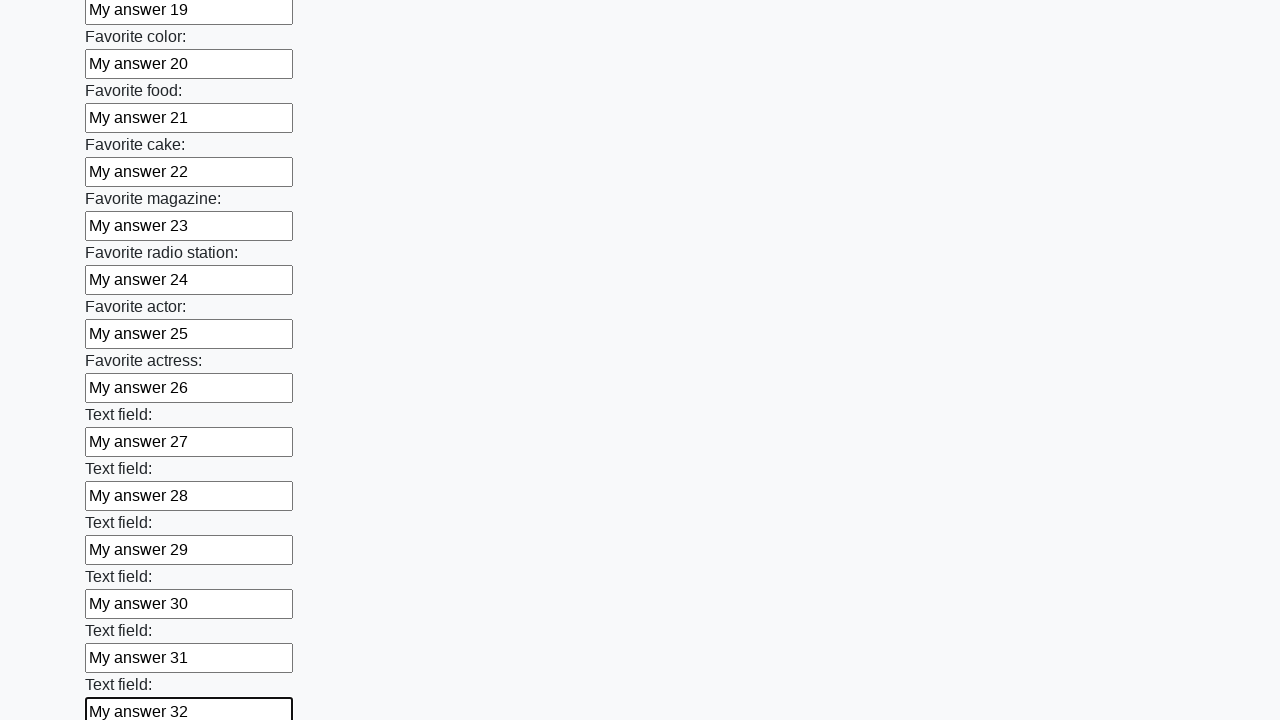

Filled input field 33 with 'My answer 33' on input >> nth=32
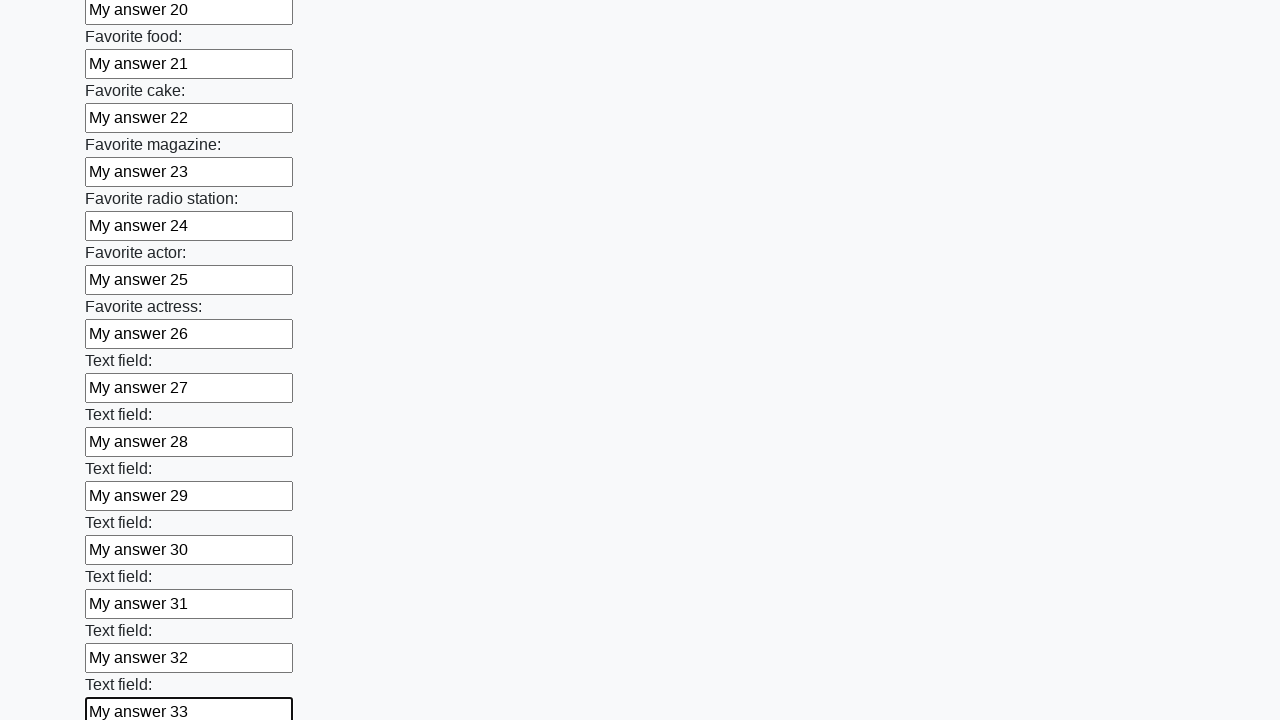

Filled input field 34 with 'My answer 34' on input >> nth=33
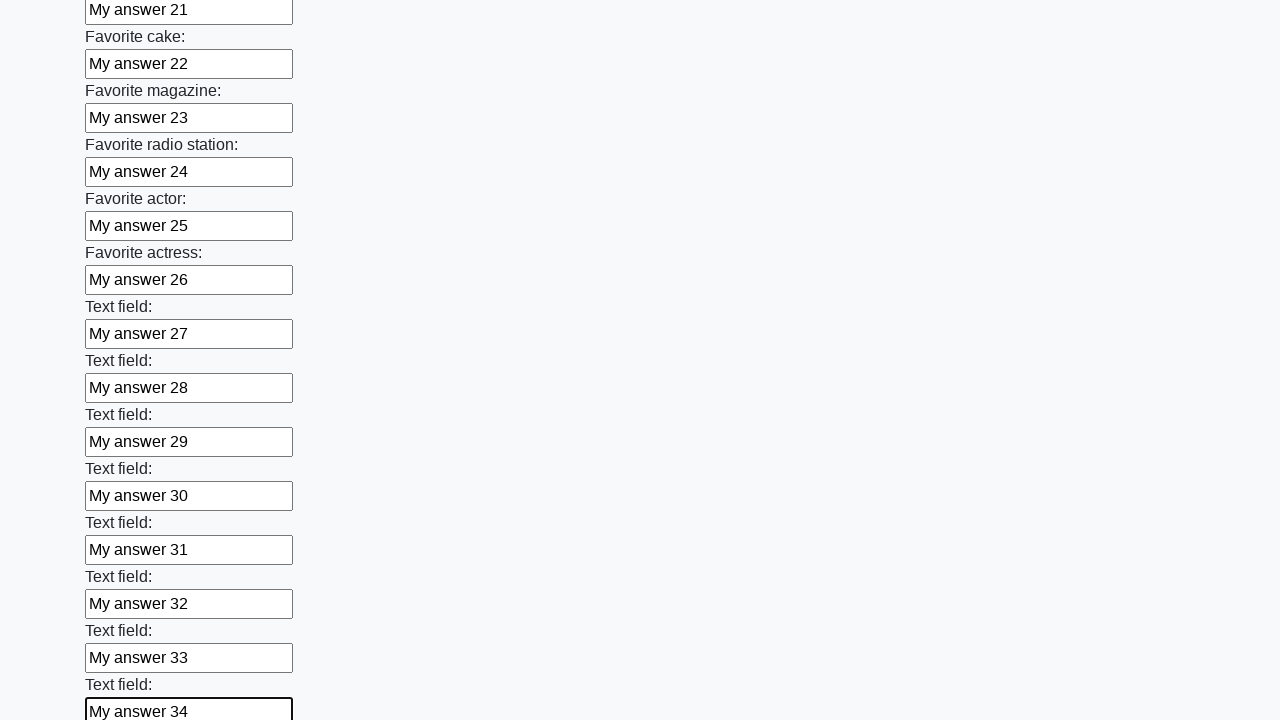

Filled input field 35 with 'My answer 35' on input >> nth=34
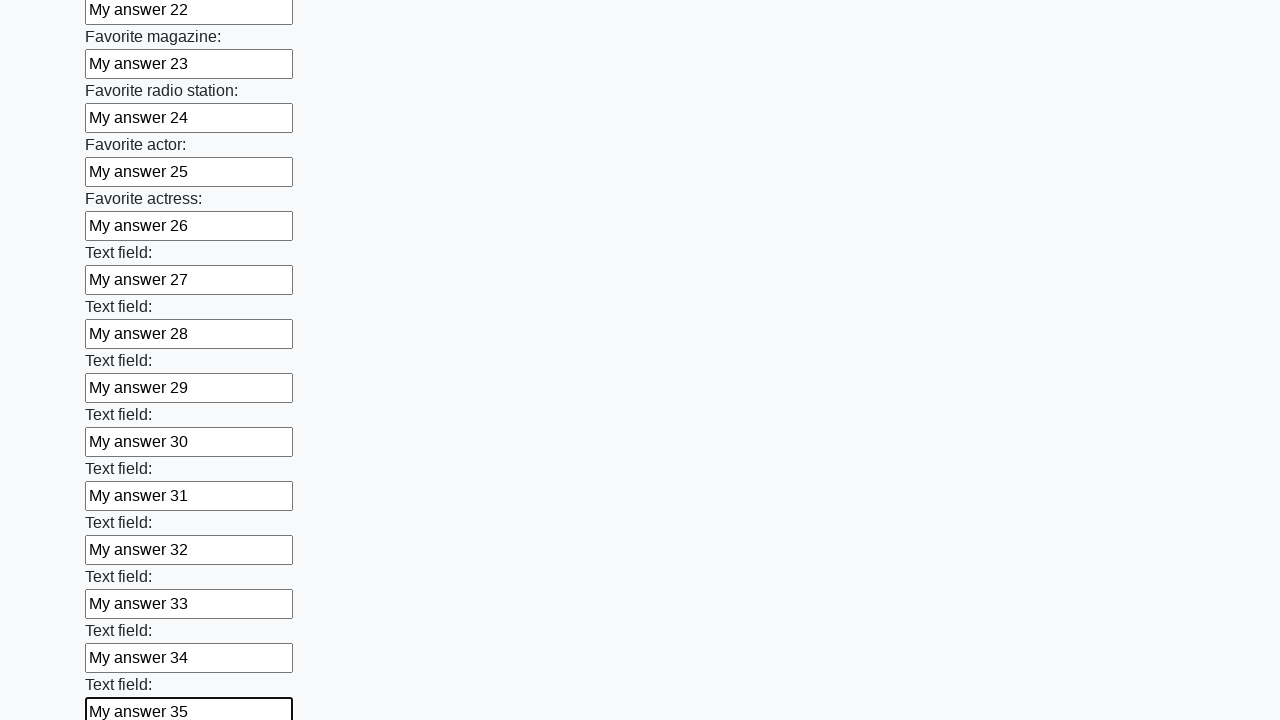

Filled input field 36 with 'My answer 36' on input >> nth=35
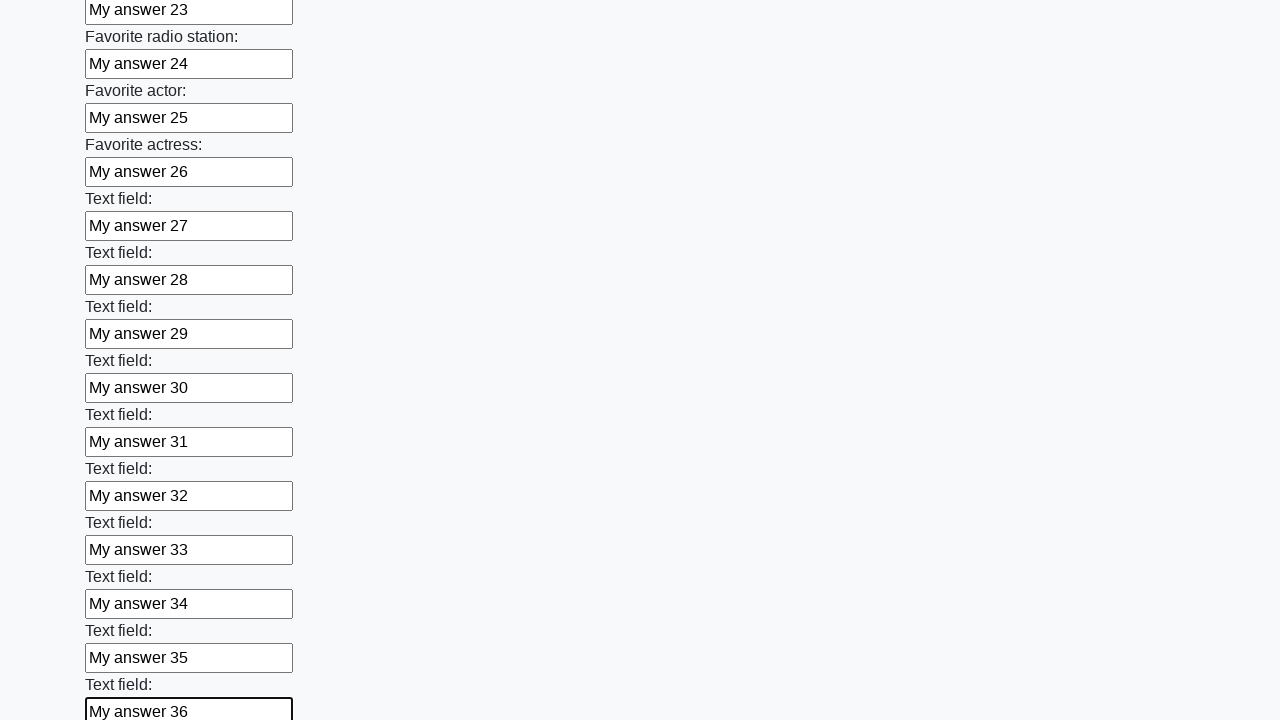

Filled input field 37 with 'My answer 37' on input >> nth=36
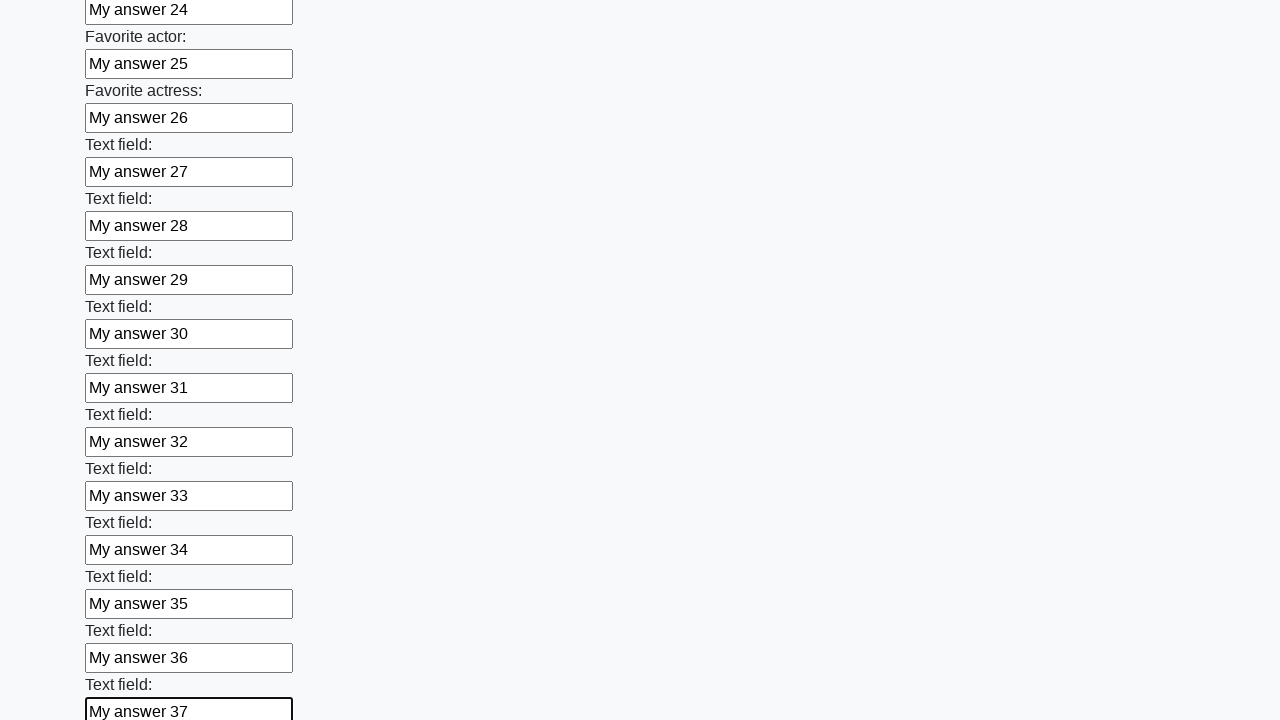

Filled input field 38 with 'My answer 38' on input >> nth=37
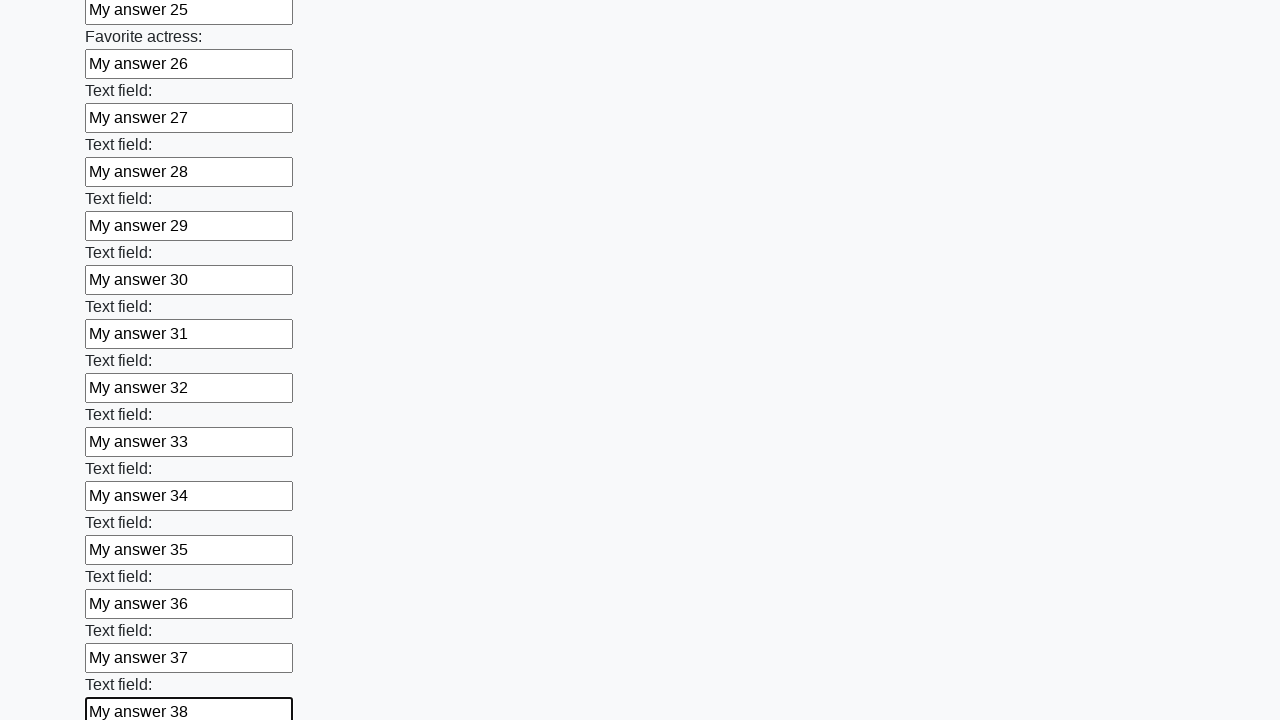

Filled input field 39 with 'My answer 39' on input >> nth=38
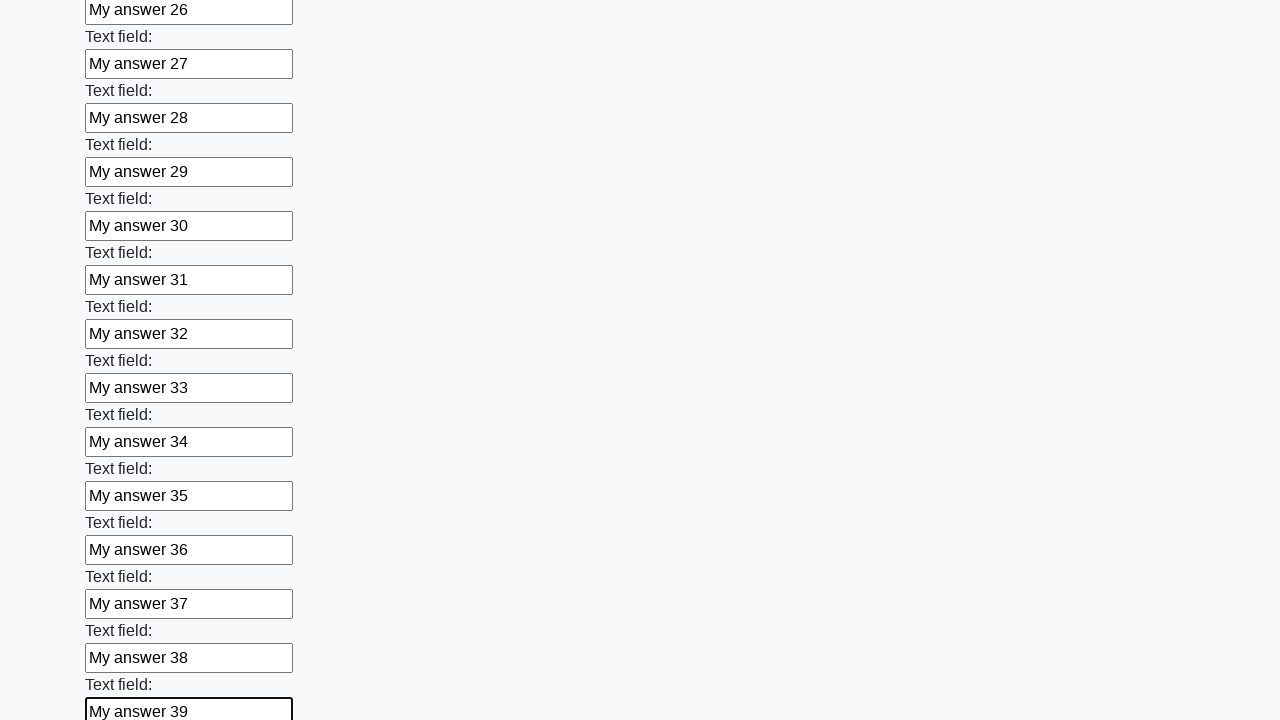

Filled input field 40 with 'My answer 40' on input >> nth=39
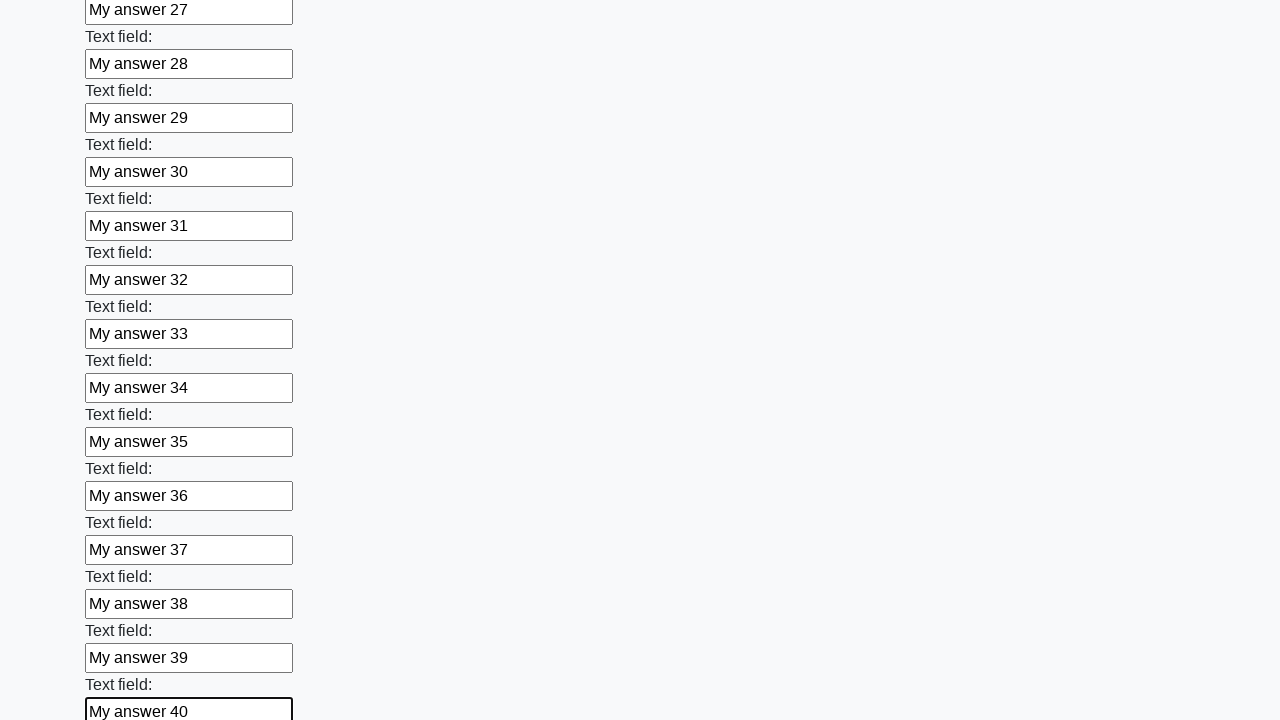

Filled input field 41 with 'My answer 41' on input >> nth=40
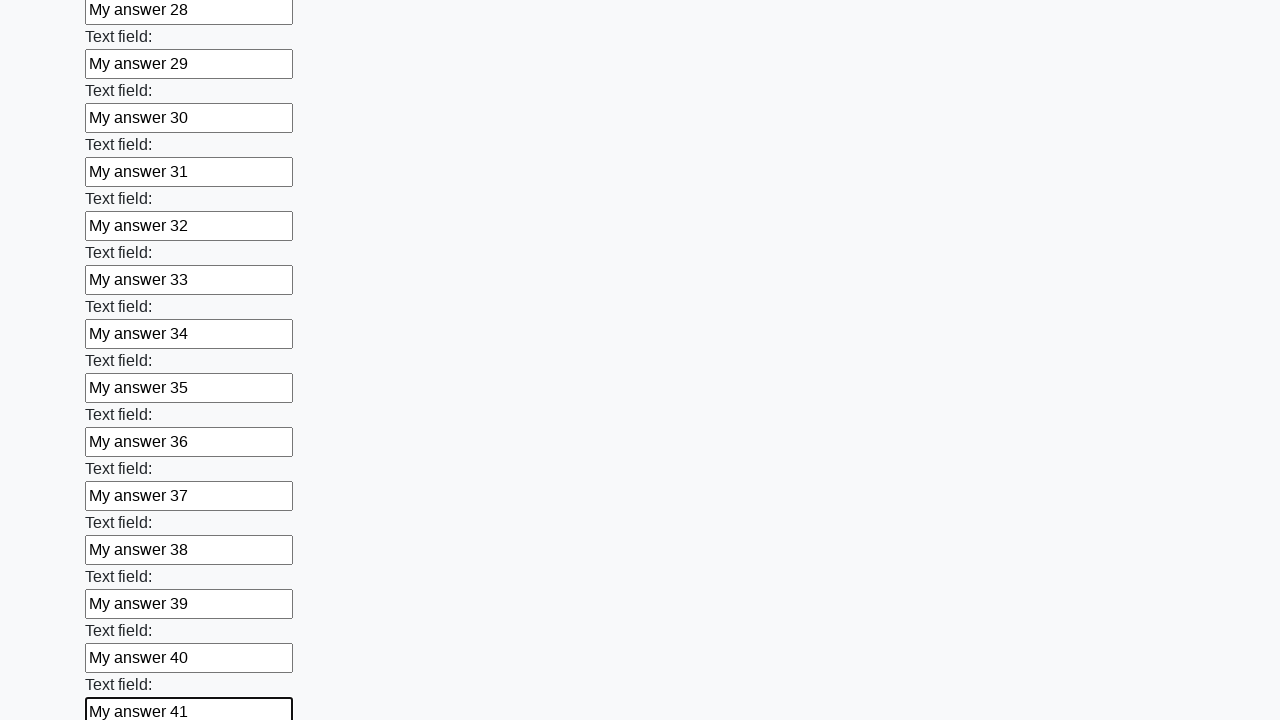

Filled input field 42 with 'My answer 42' on input >> nth=41
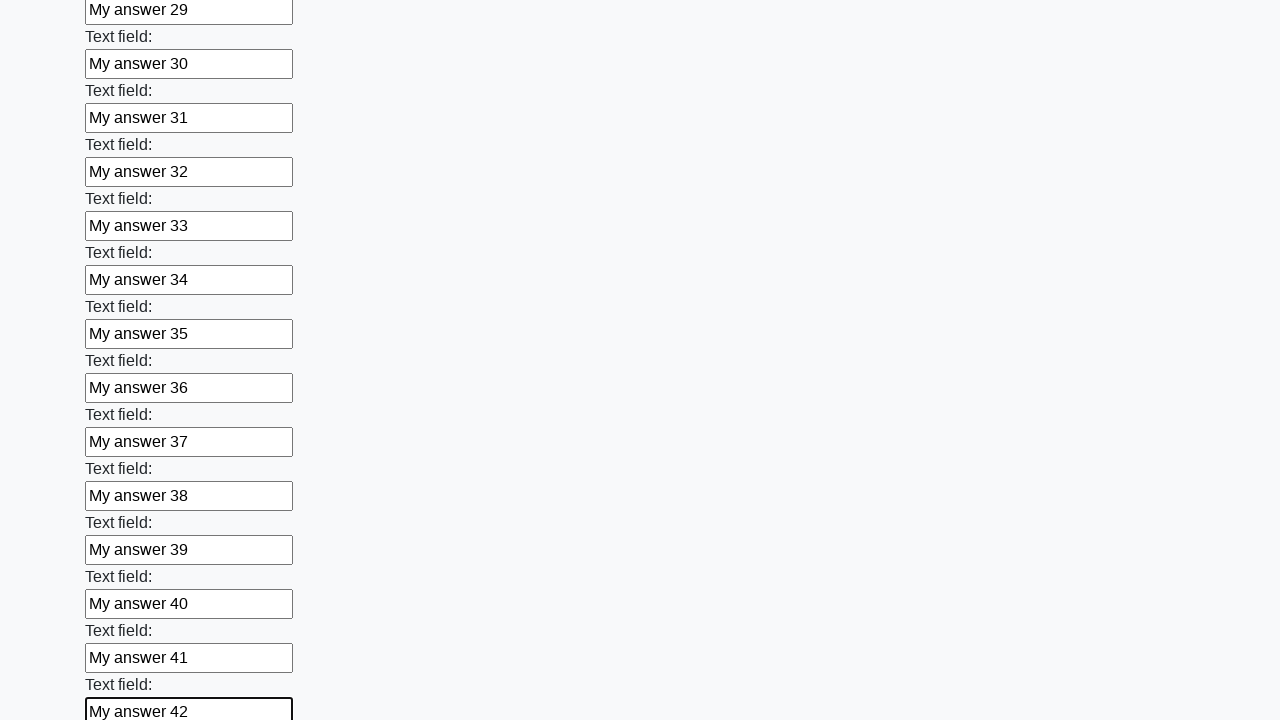

Filled input field 43 with 'My answer 43' on input >> nth=42
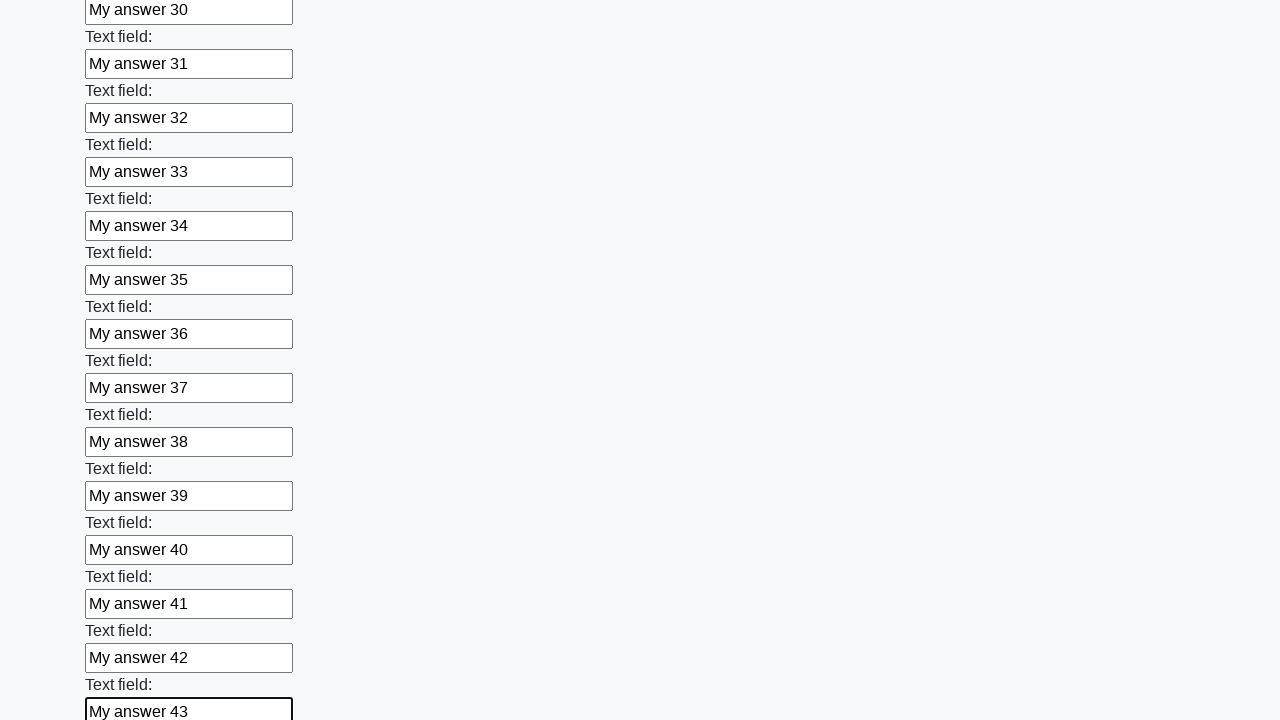

Filled input field 44 with 'My answer 44' on input >> nth=43
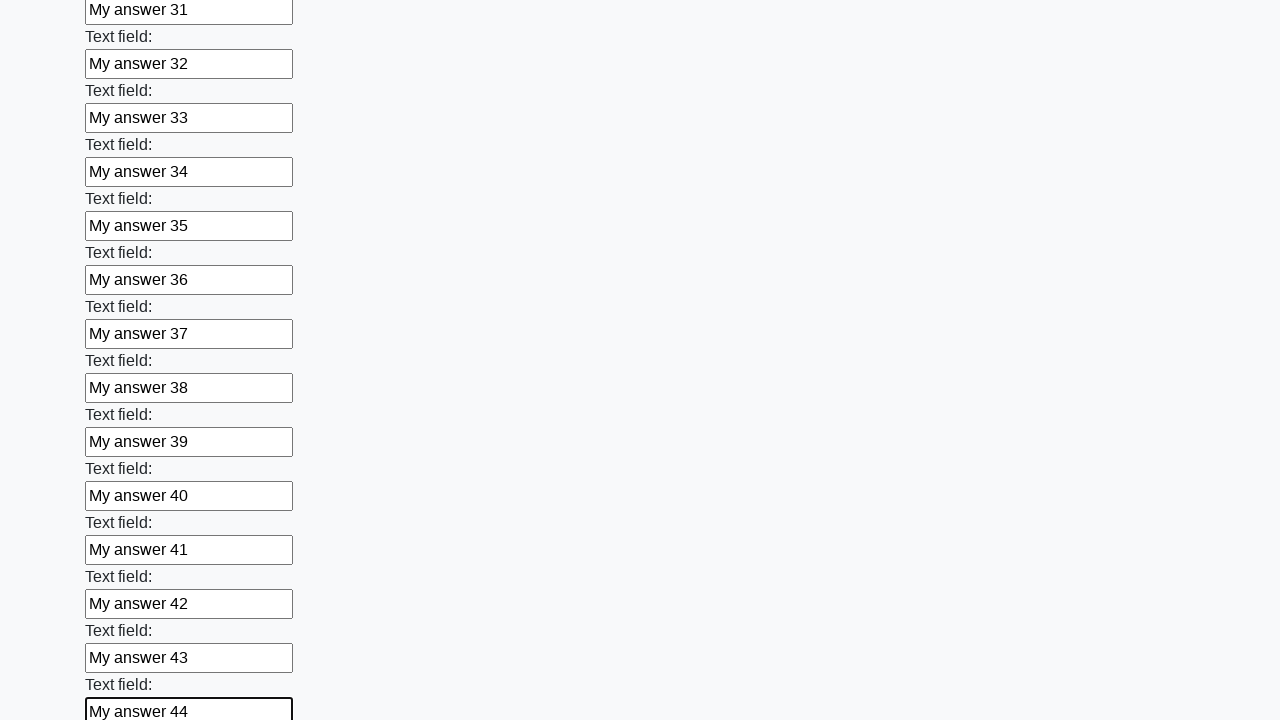

Filled input field 45 with 'My answer 45' on input >> nth=44
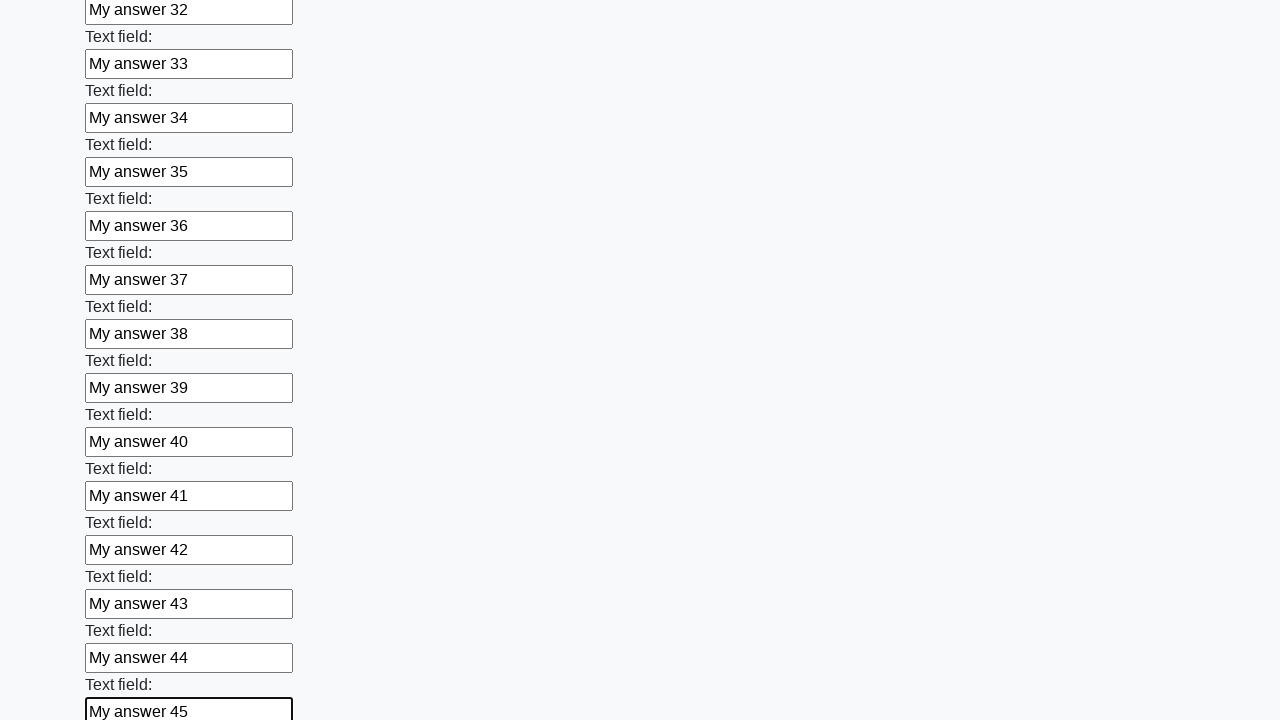

Filled input field 46 with 'My answer 46' on input >> nth=45
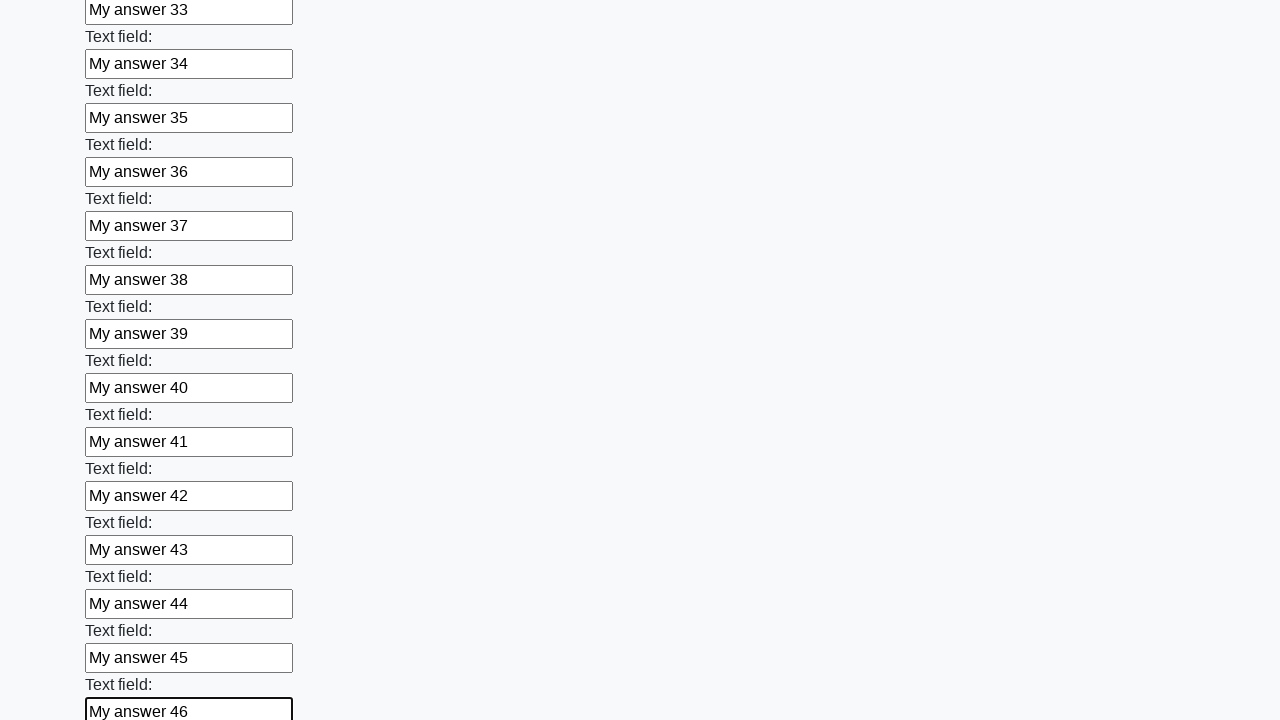

Filled input field 47 with 'My answer 47' on input >> nth=46
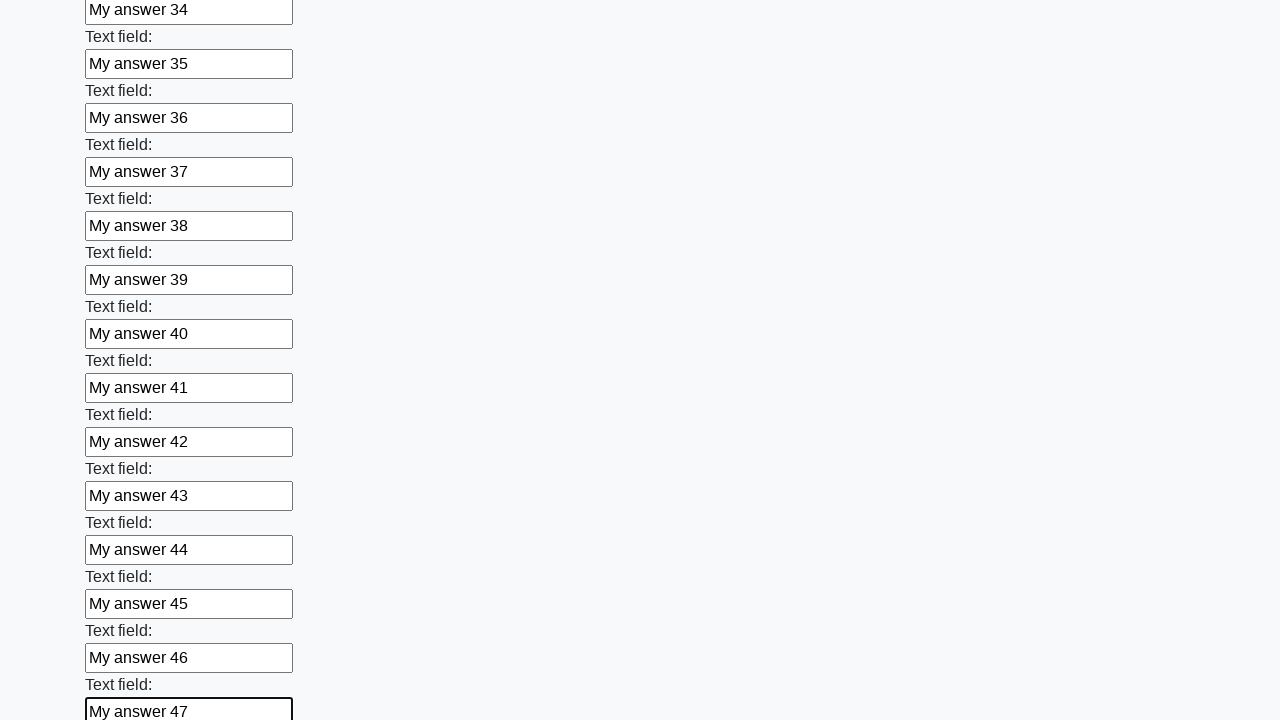

Filled input field 48 with 'My answer 48' on input >> nth=47
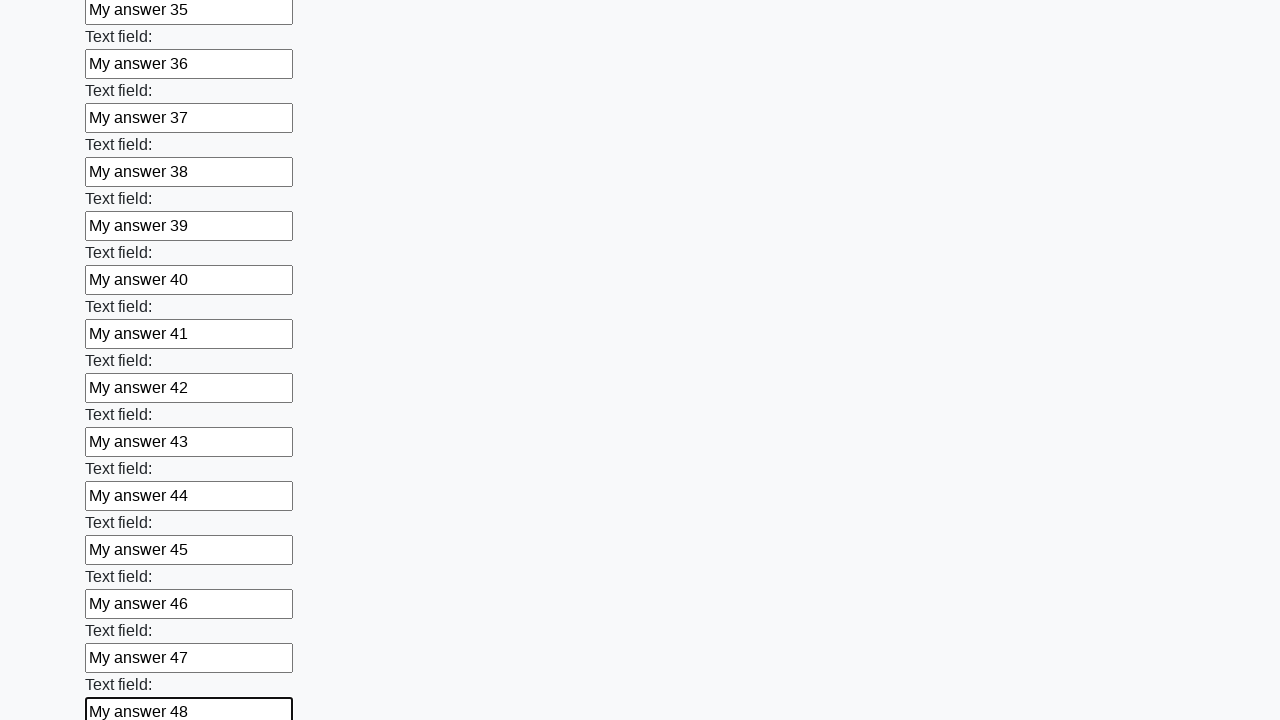

Filled input field 49 with 'My answer 49' on input >> nth=48
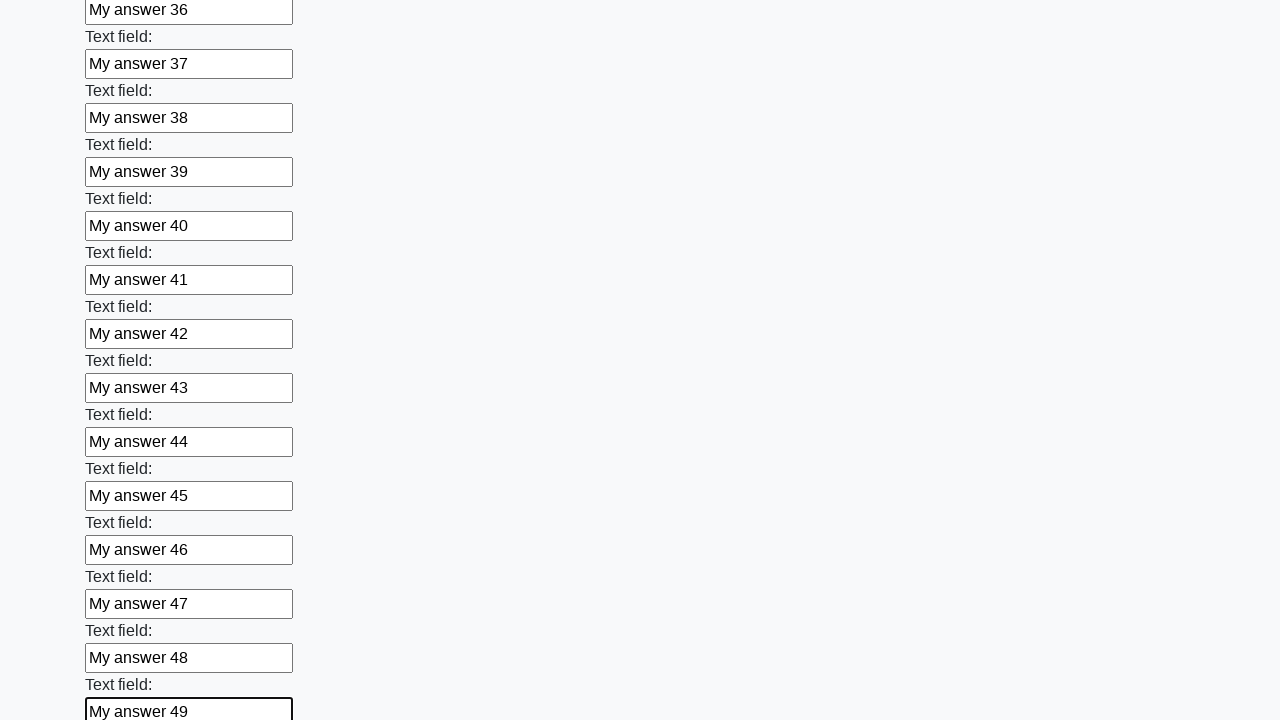

Filled input field 50 with 'My answer 50' on input >> nth=49
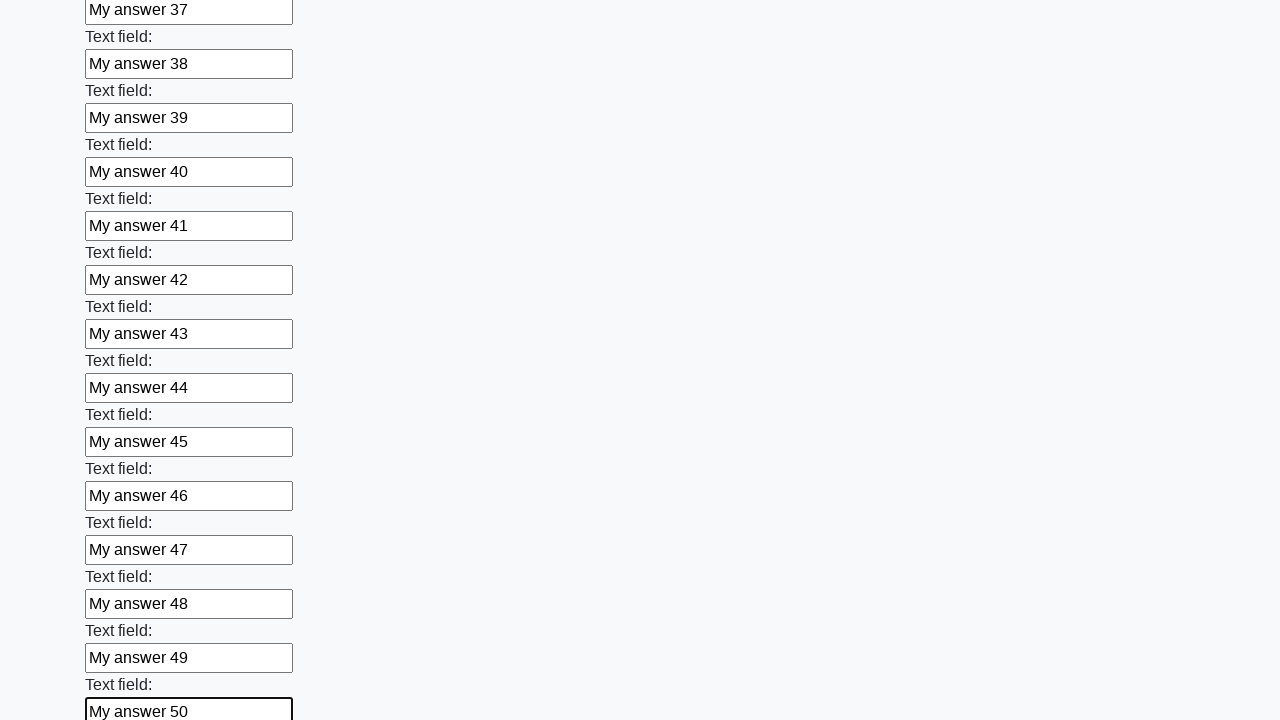

Filled input field 51 with 'My answer 51' on input >> nth=50
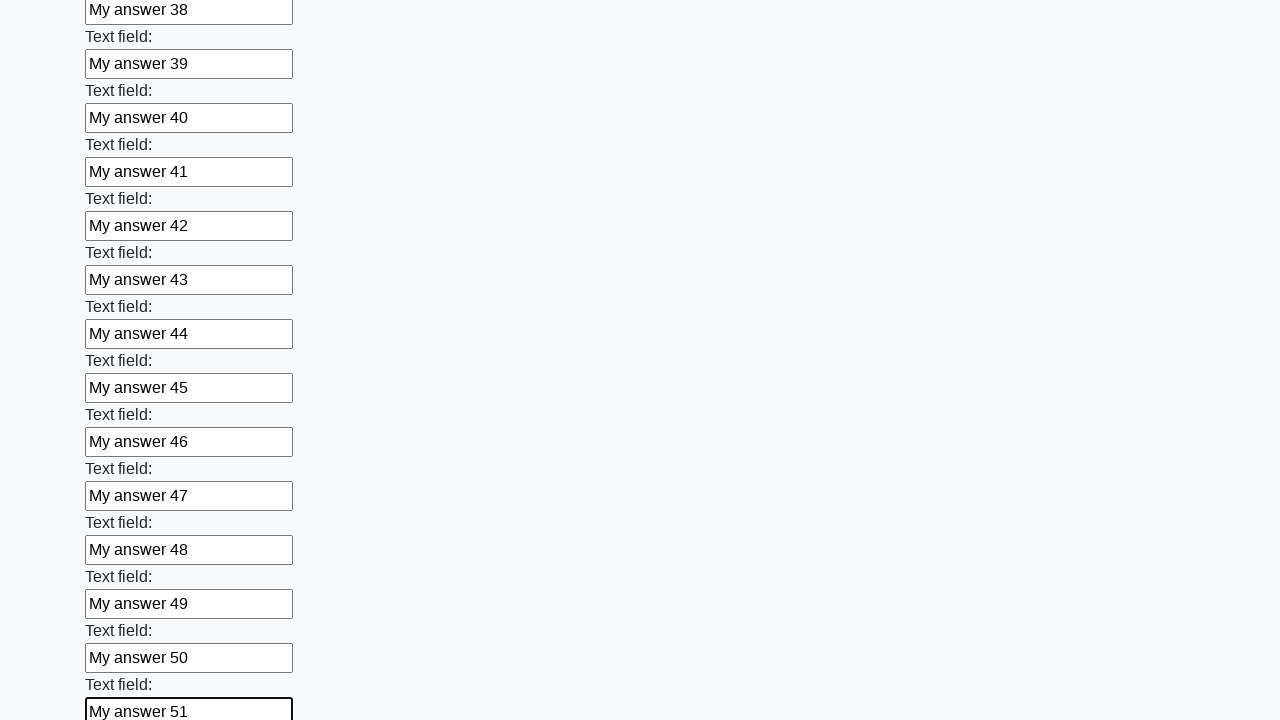

Filled input field 52 with 'My answer 52' on input >> nth=51
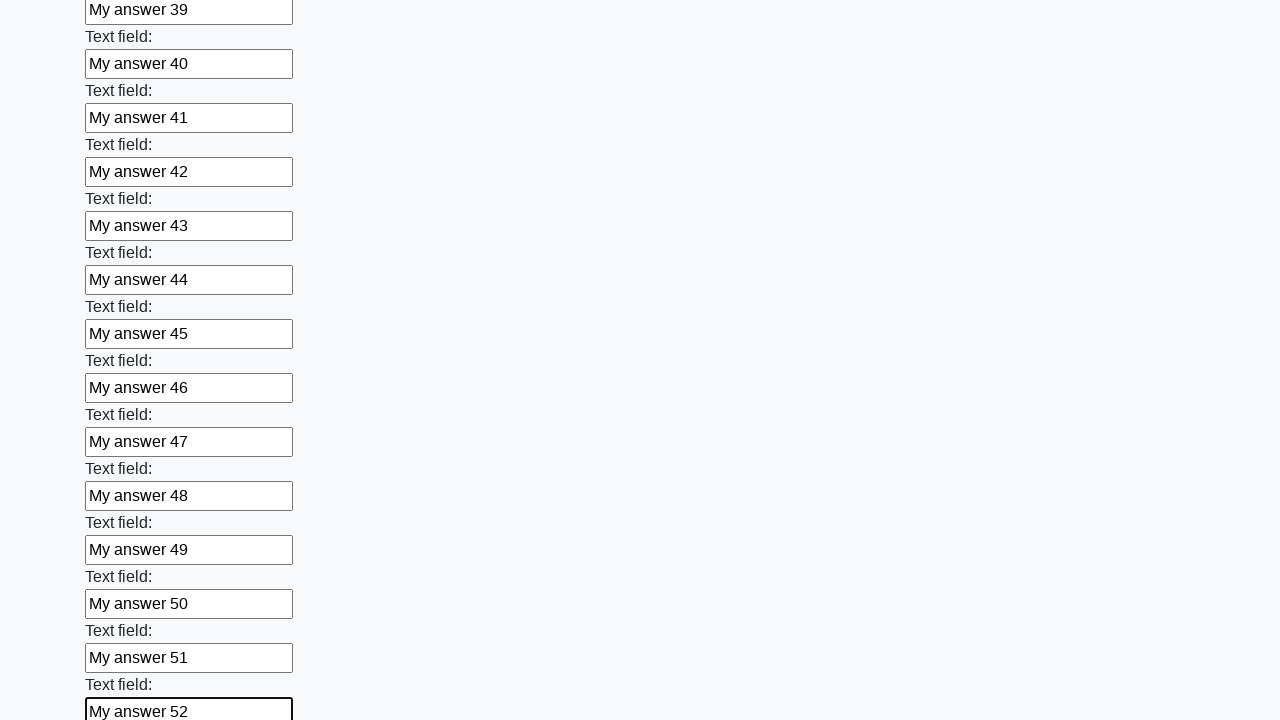

Filled input field 53 with 'My answer 53' on input >> nth=52
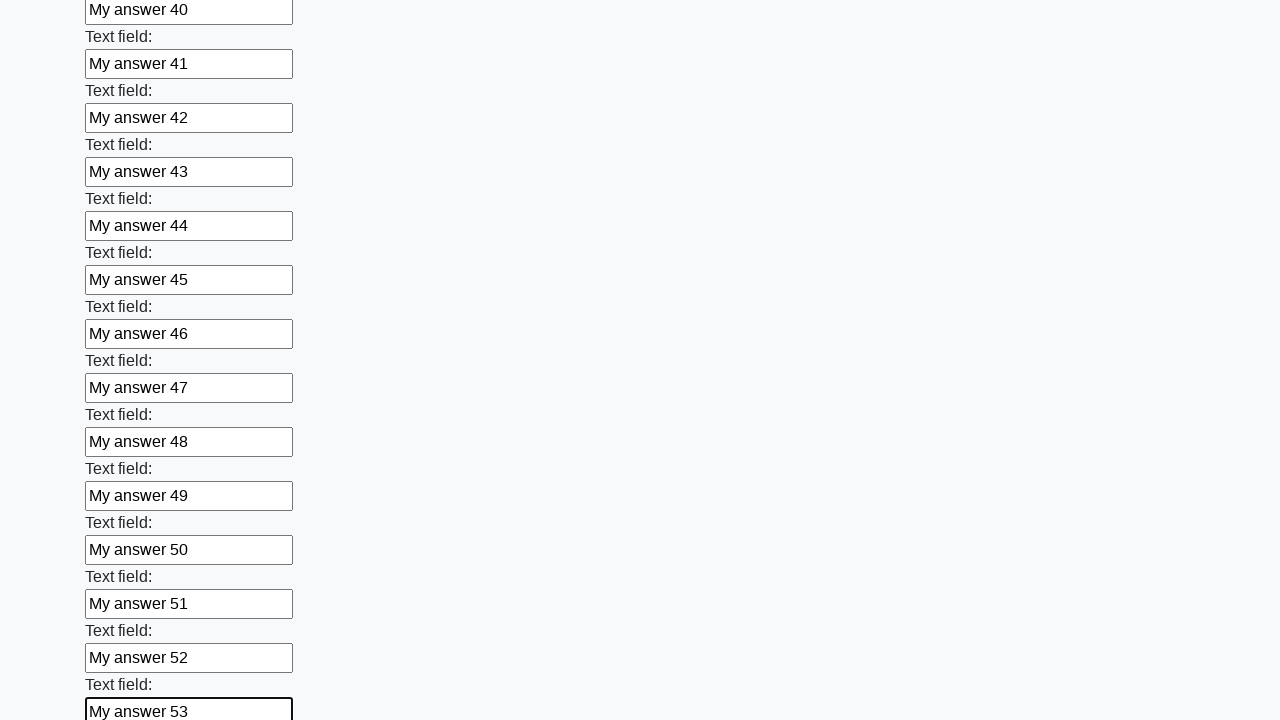

Filled input field 54 with 'My answer 54' on input >> nth=53
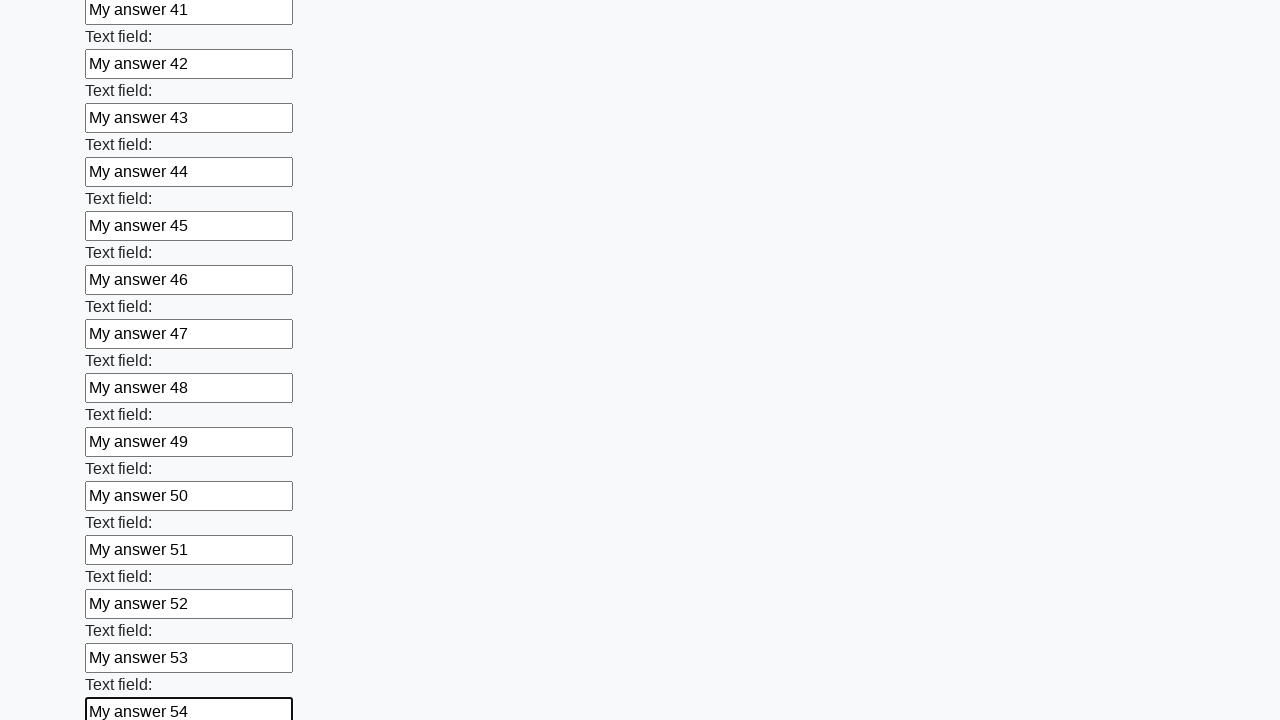

Filled input field 55 with 'My answer 55' on input >> nth=54
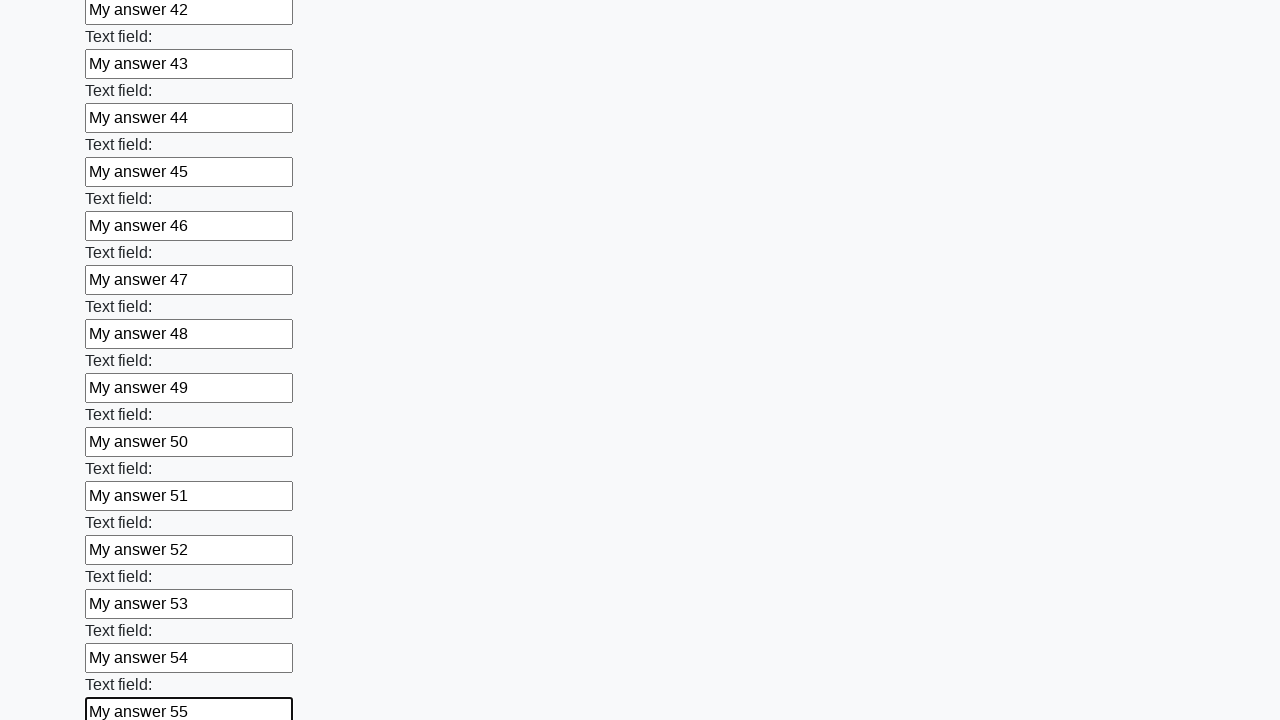

Filled input field 56 with 'My answer 56' on input >> nth=55
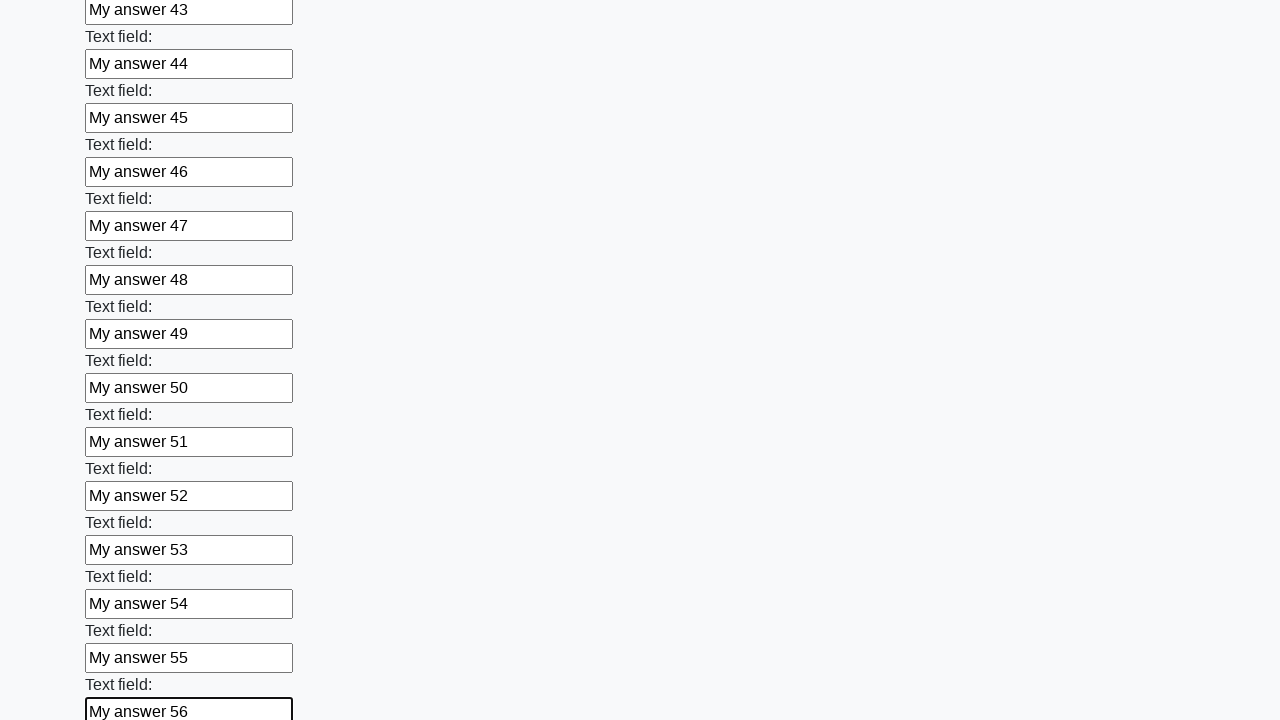

Filled input field 57 with 'My answer 57' on input >> nth=56
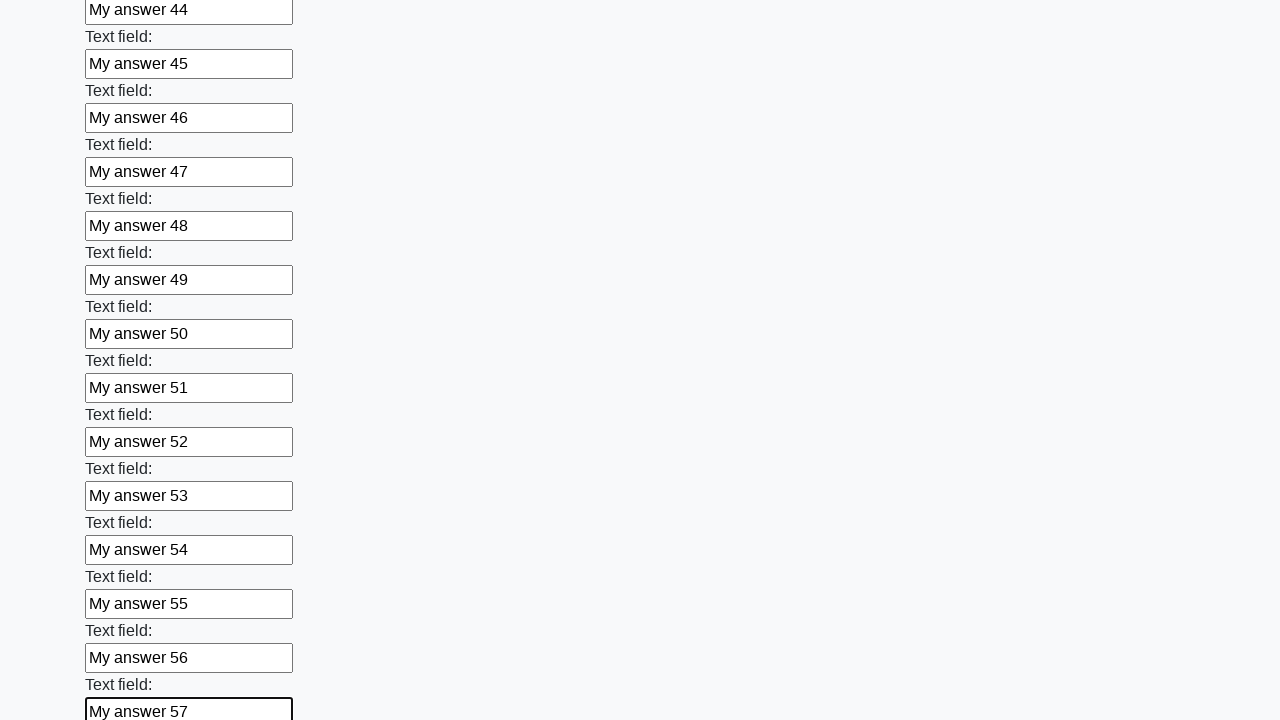

Filled input field 58 with 'My answer 58' on input >> nth=57
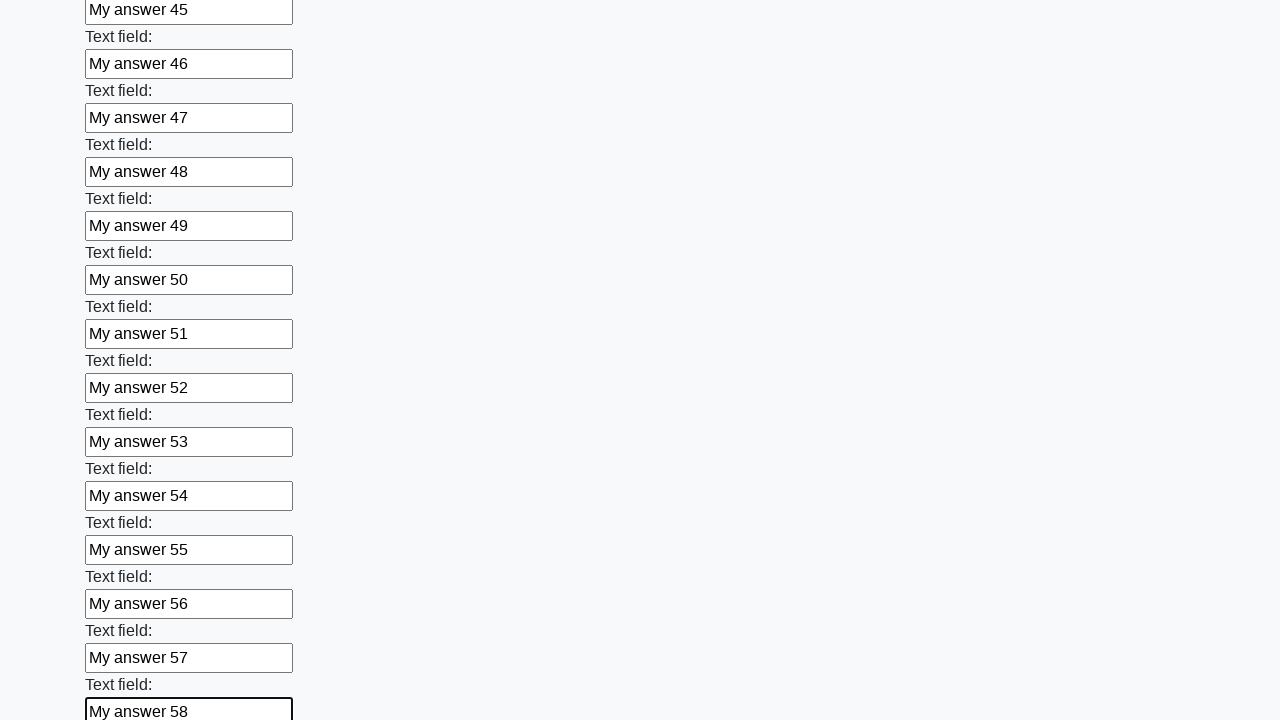

Filled input field 59 with 'My answer 59' on input >> nth=58
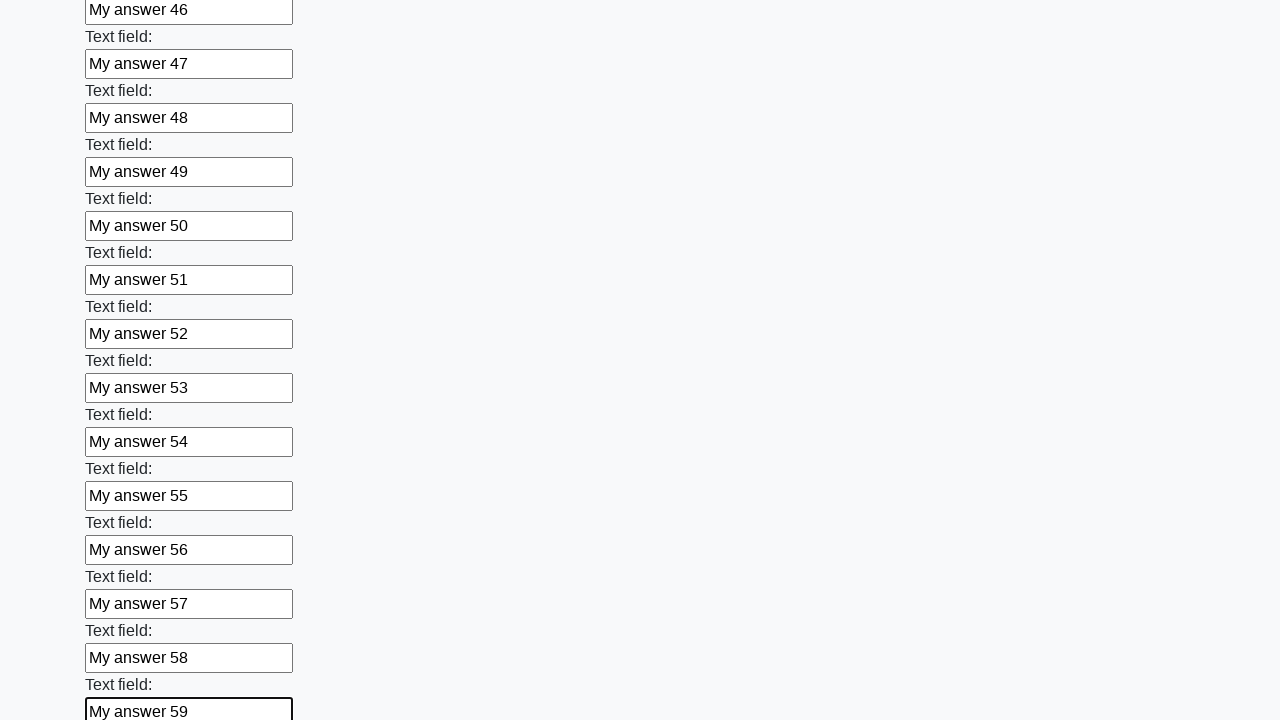

Filled input field 60 with 'My answer 60' on input >> nth=59
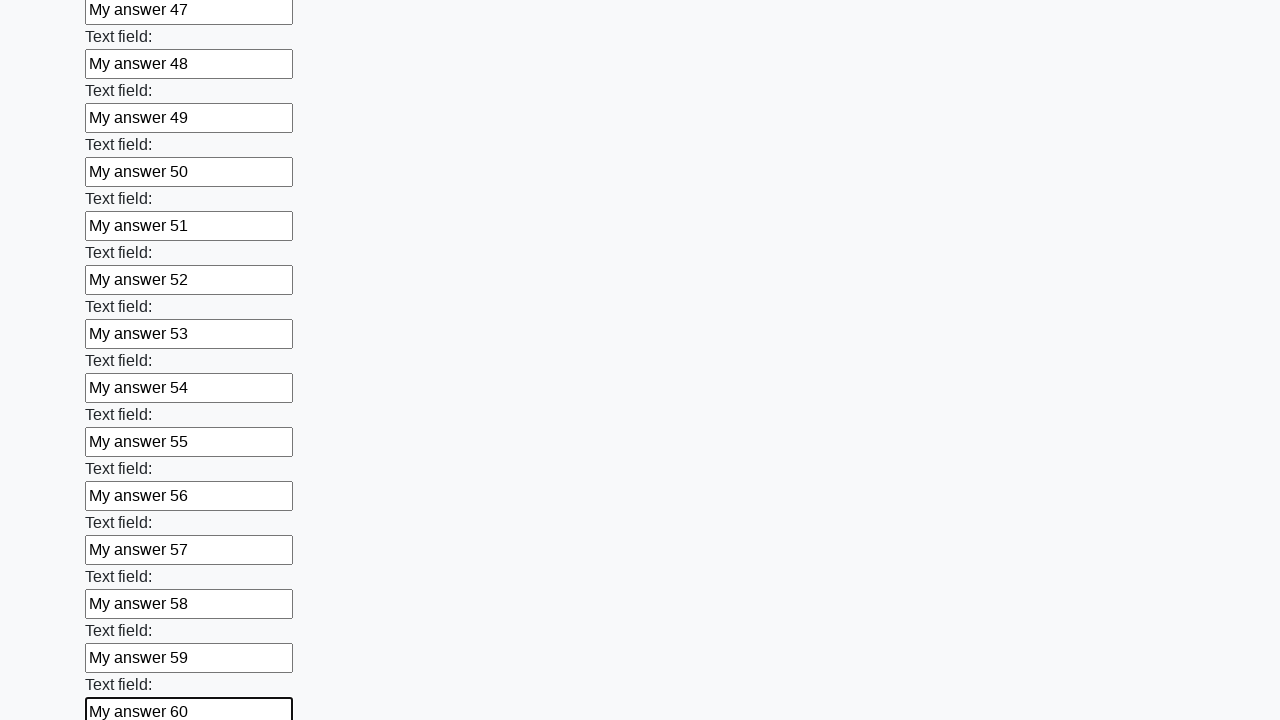

Filled input field 61 with 'My answer 61' on input >> nth=60
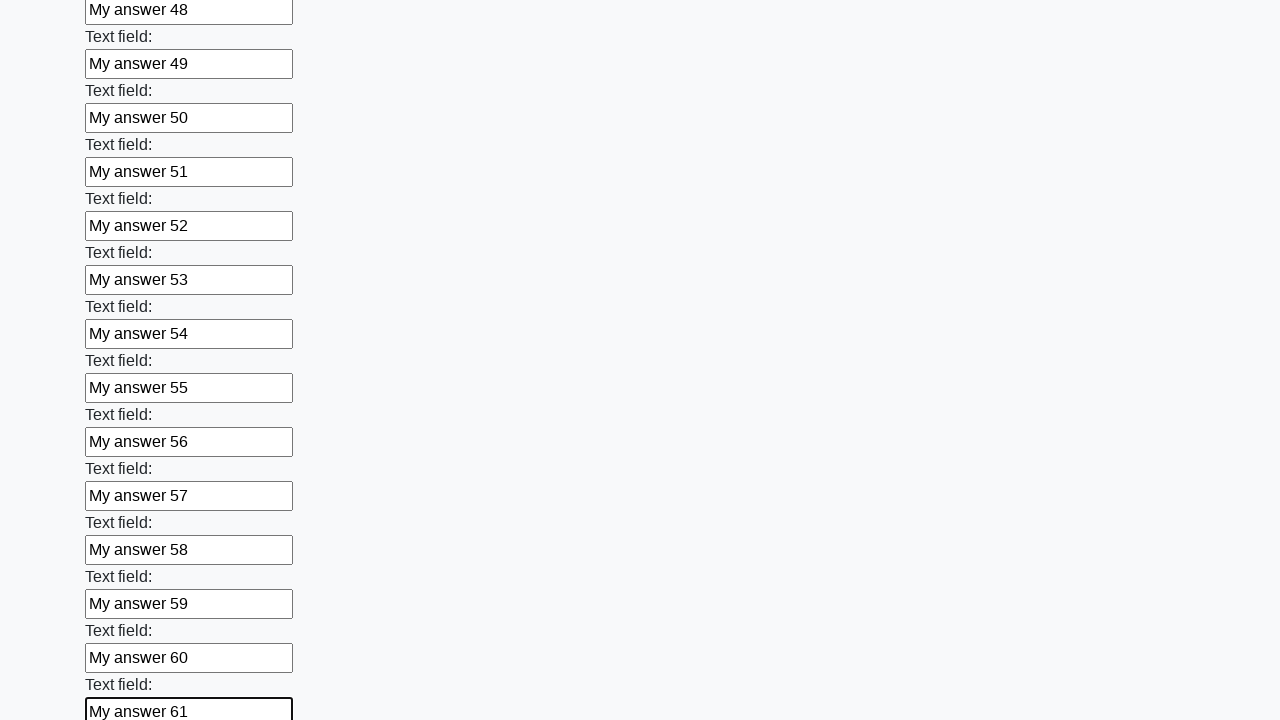

Filled input field 62 with 'My answer 62' on input >> nth=61
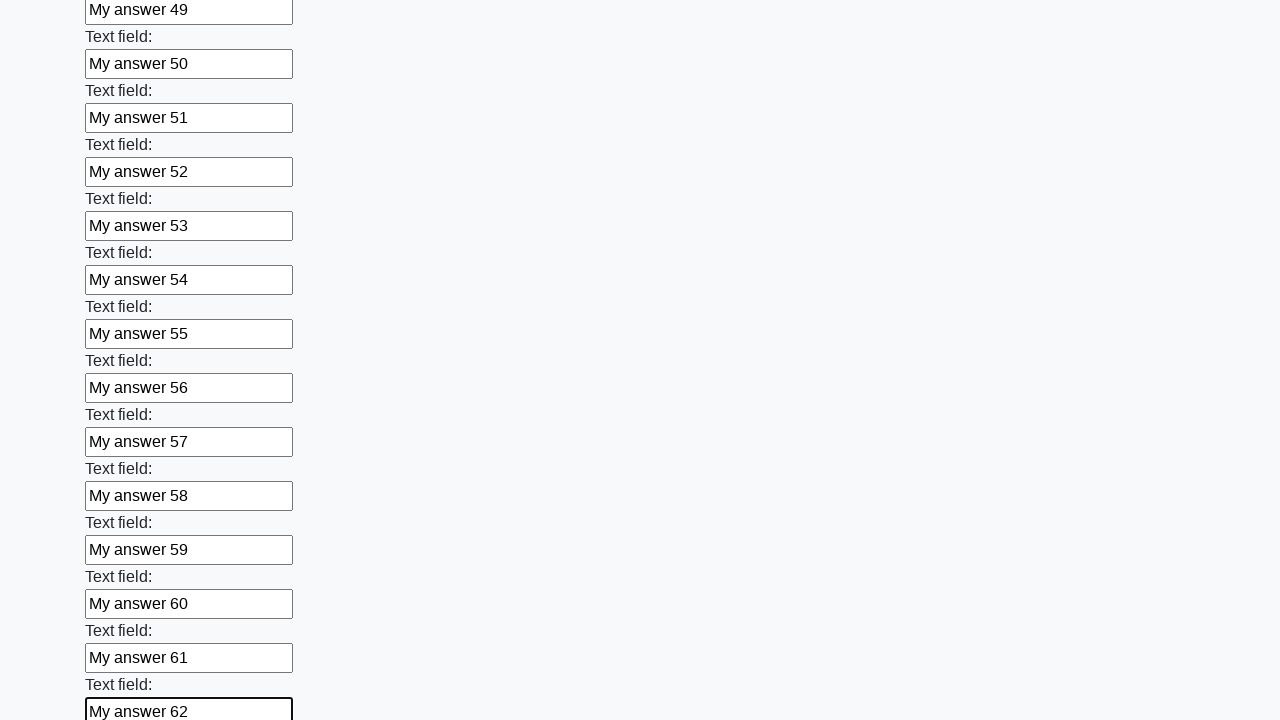

Filled input field 63 with 'My answer 63' on input >> nth=62
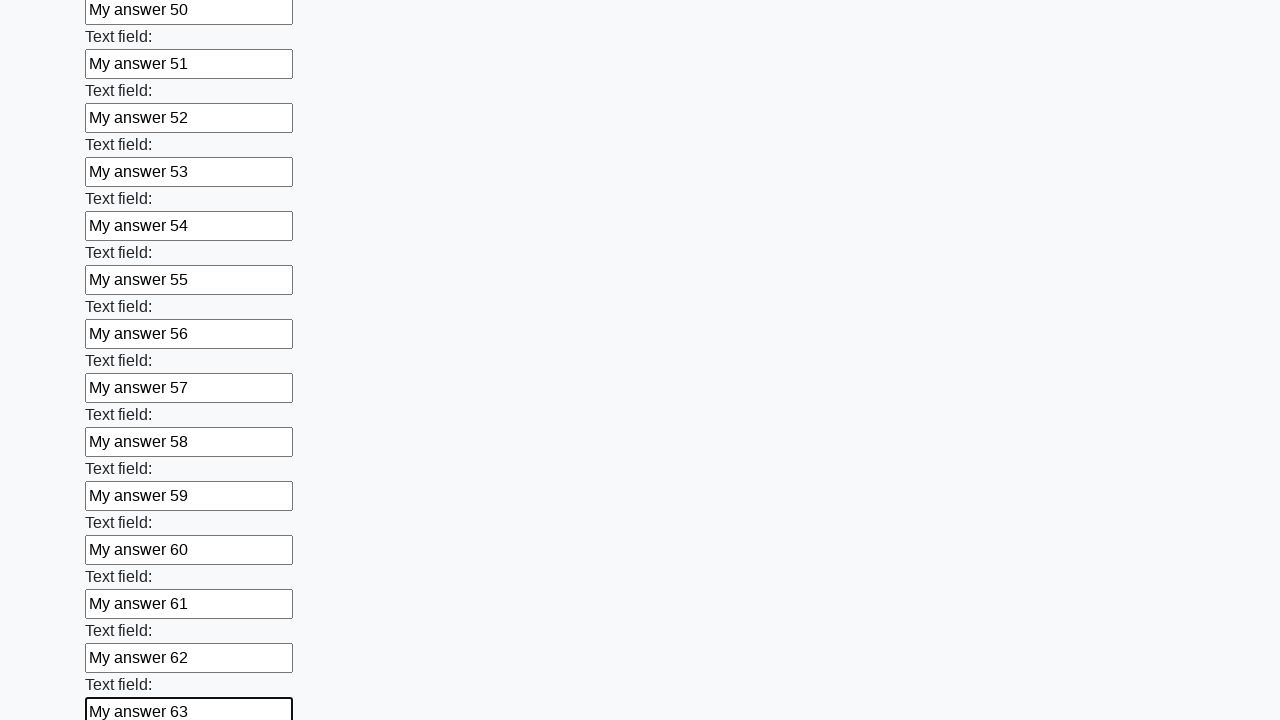

Filled input field 64 with 'My answer 64' on input >> nth=63
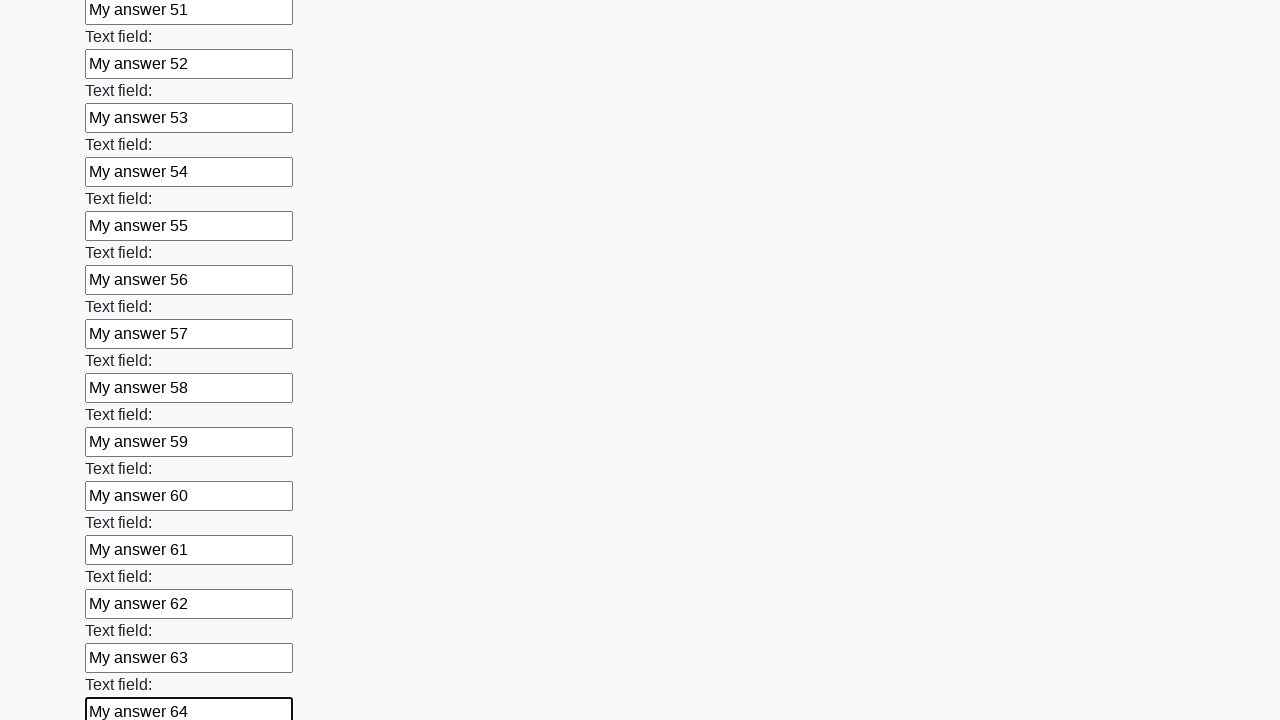

Filled input field 65 with 'My answer 65' on input >> nth=64
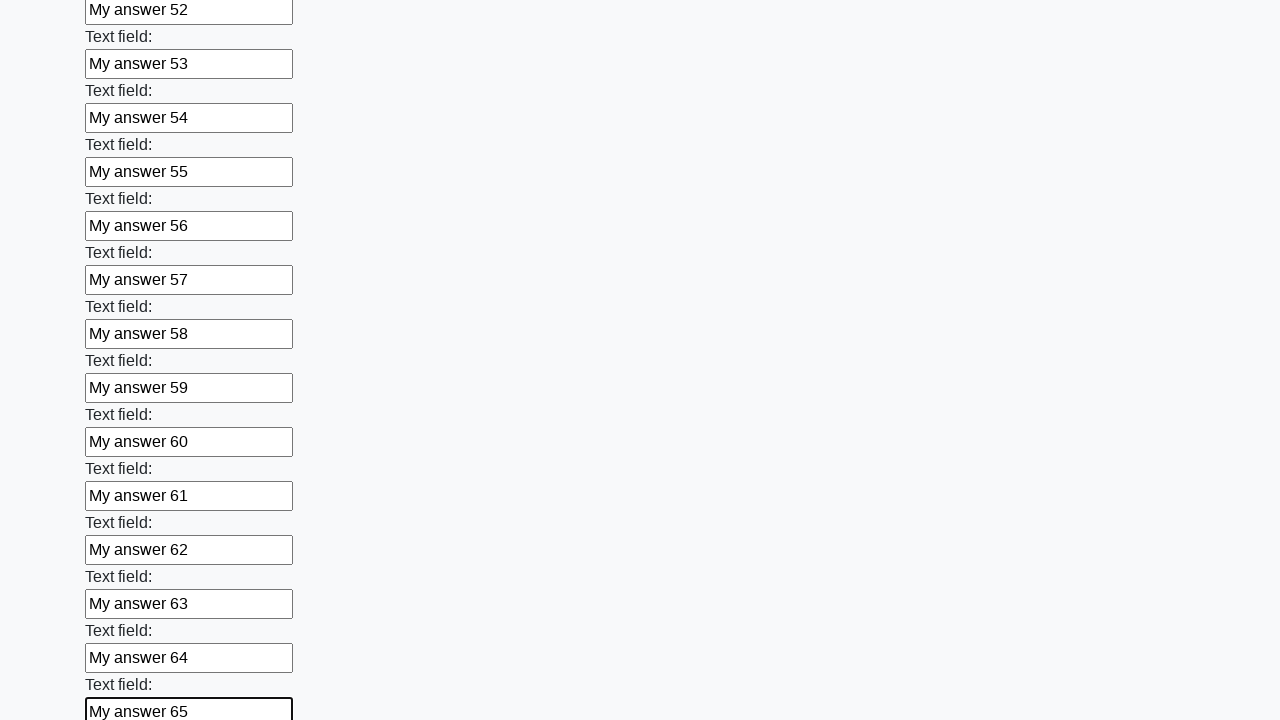

Filled input field 66 with 'My answer 66' on input >> nth=65
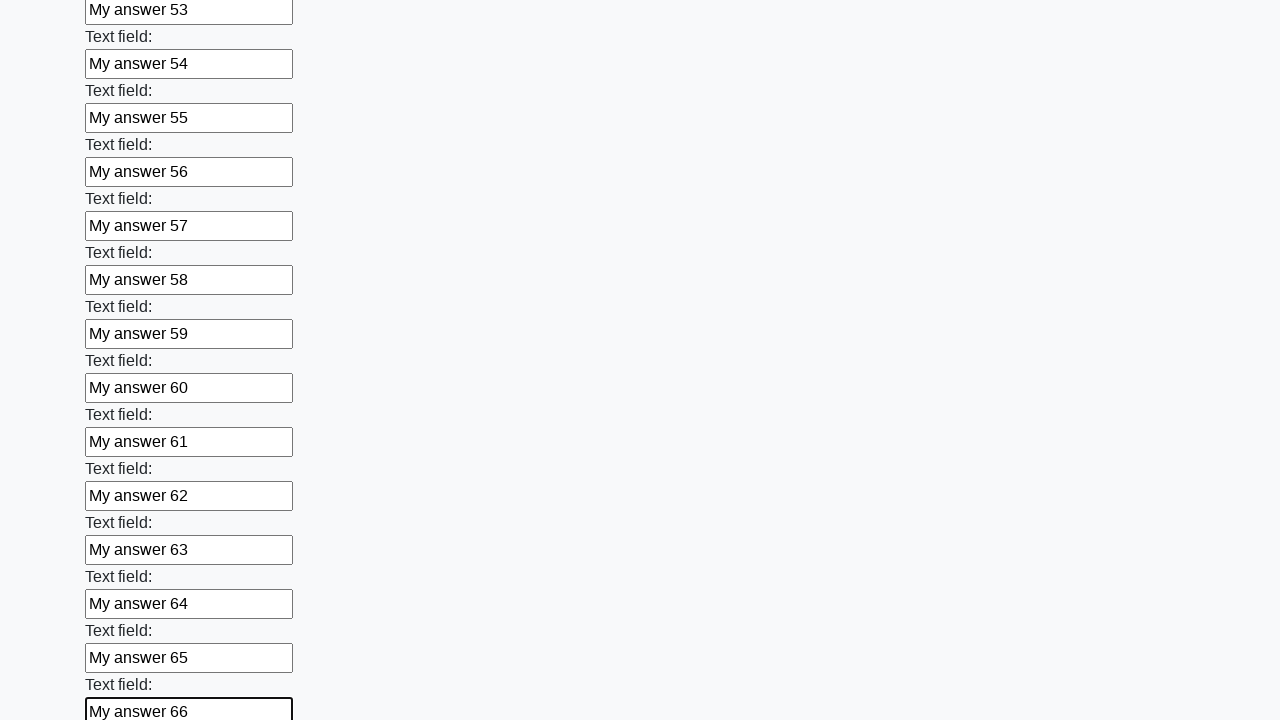

Filled input field 67 with 'My answer 67' on input >> nth=66
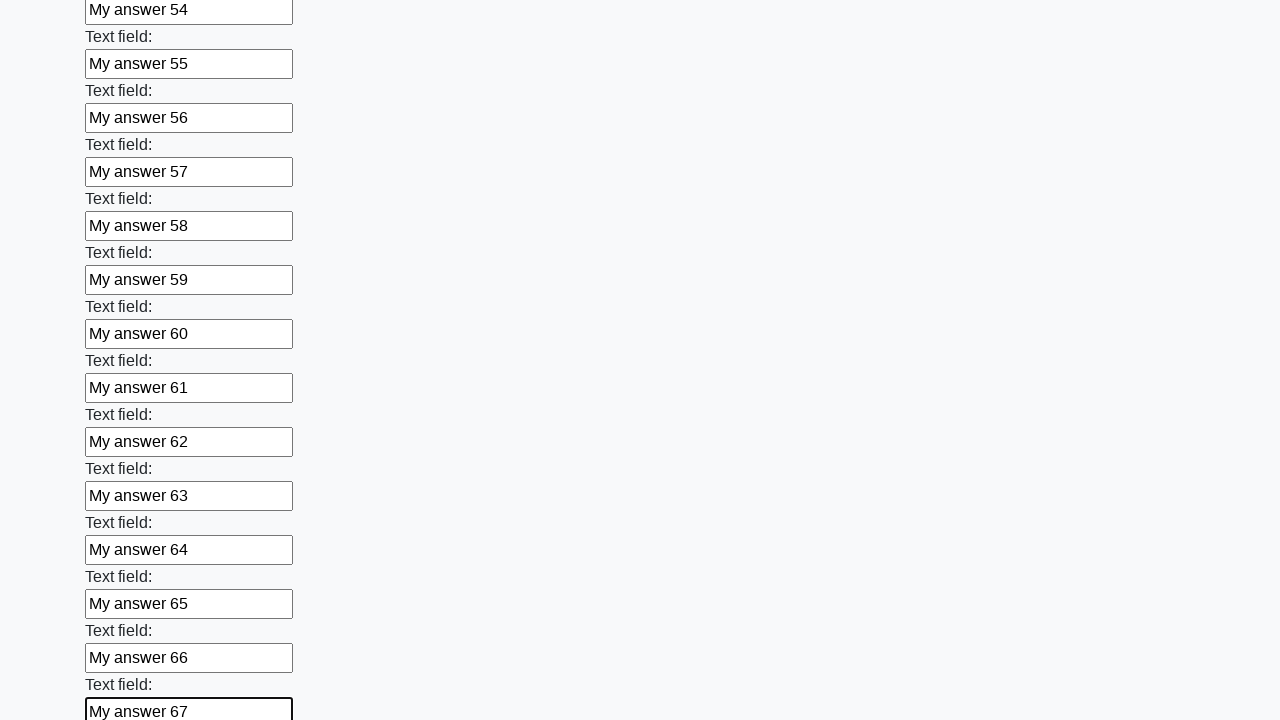

Filled input field 68 with 'My answer 68' on input >> nth=67
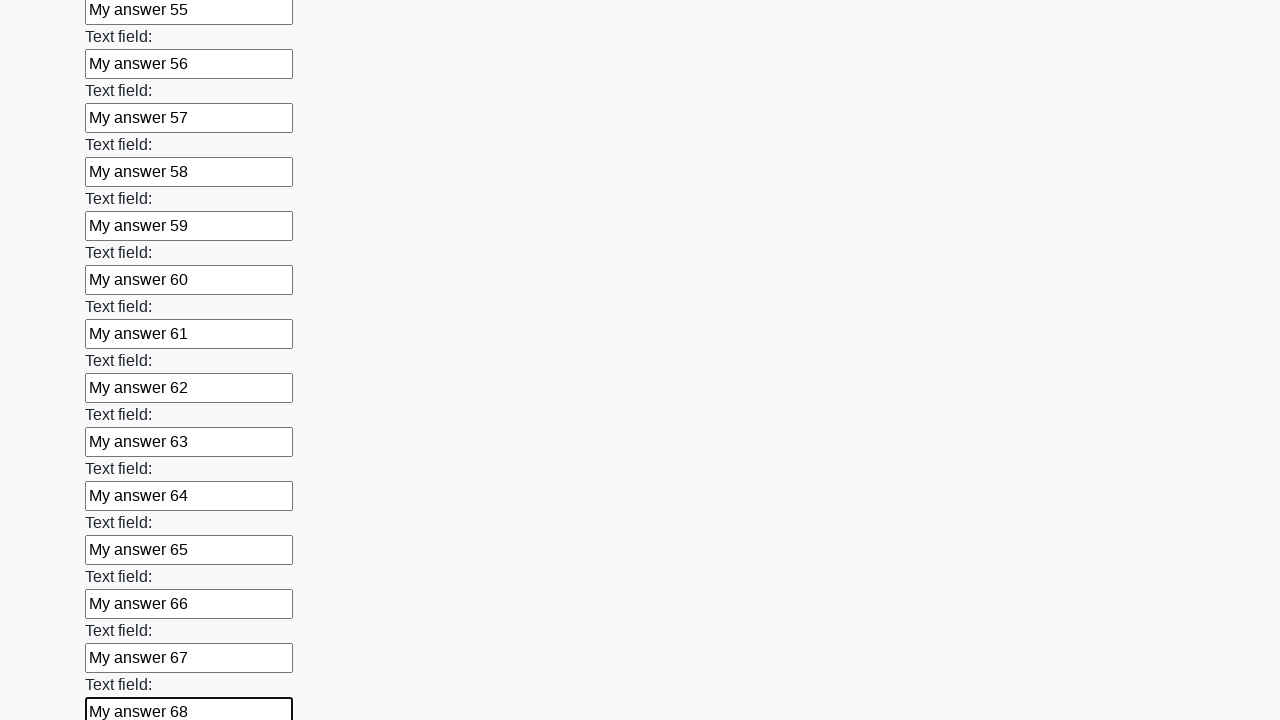

Filled input field 69 with 'My answer 69' on input >> nth=68
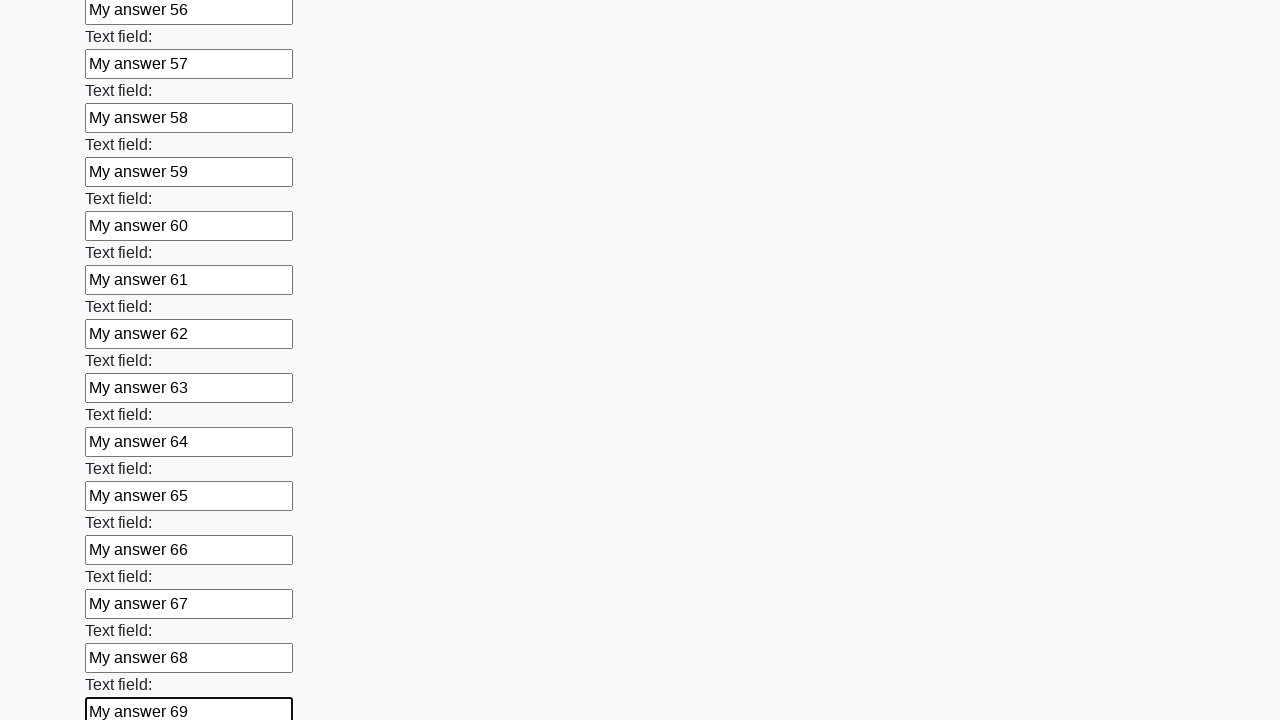

Filled input field 70 with 'My answer 70' on input >> nth=69
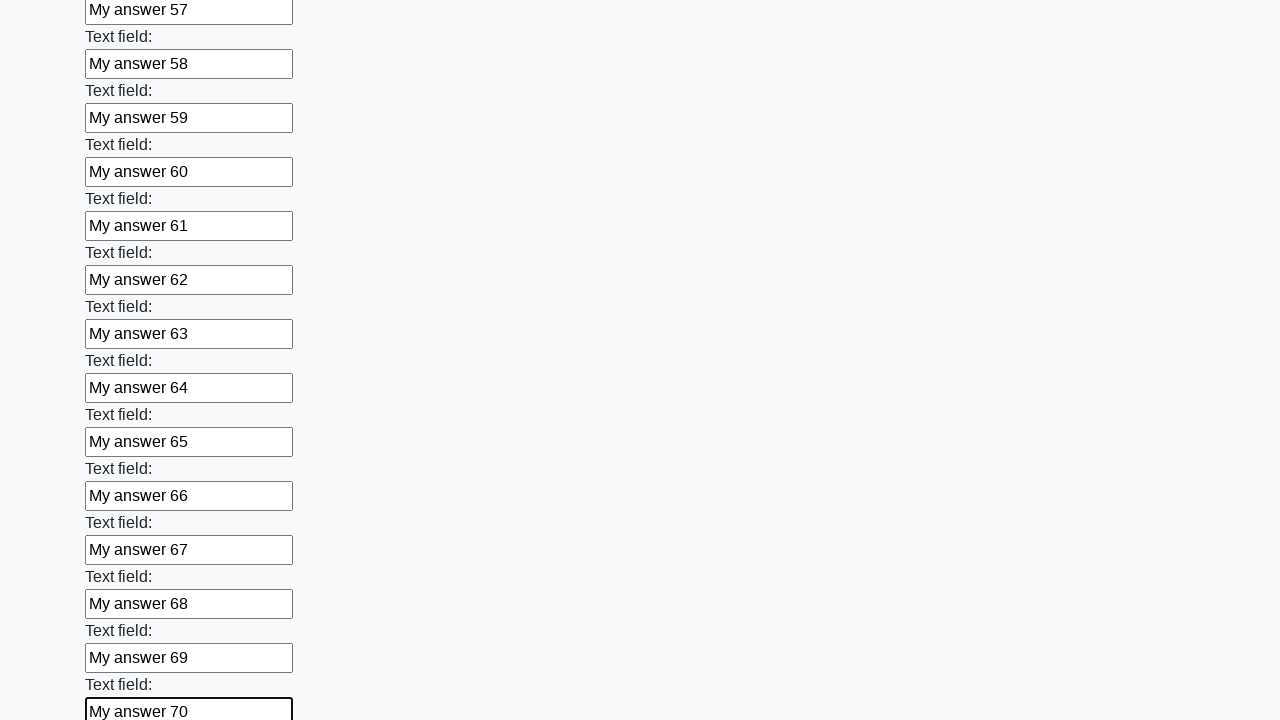

Filled input field 71 with 'My answer 71' on input >> nth=70
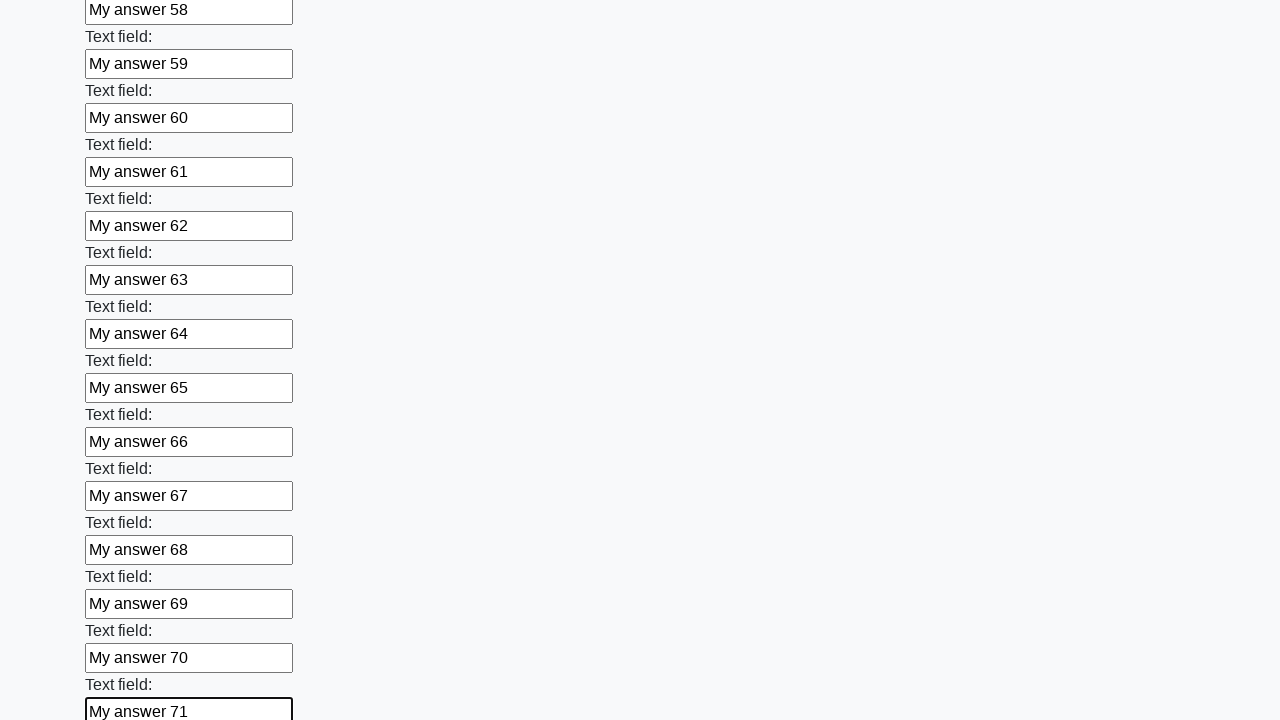

Filled input field 72 with 'My answer 72' on input >> nth=71
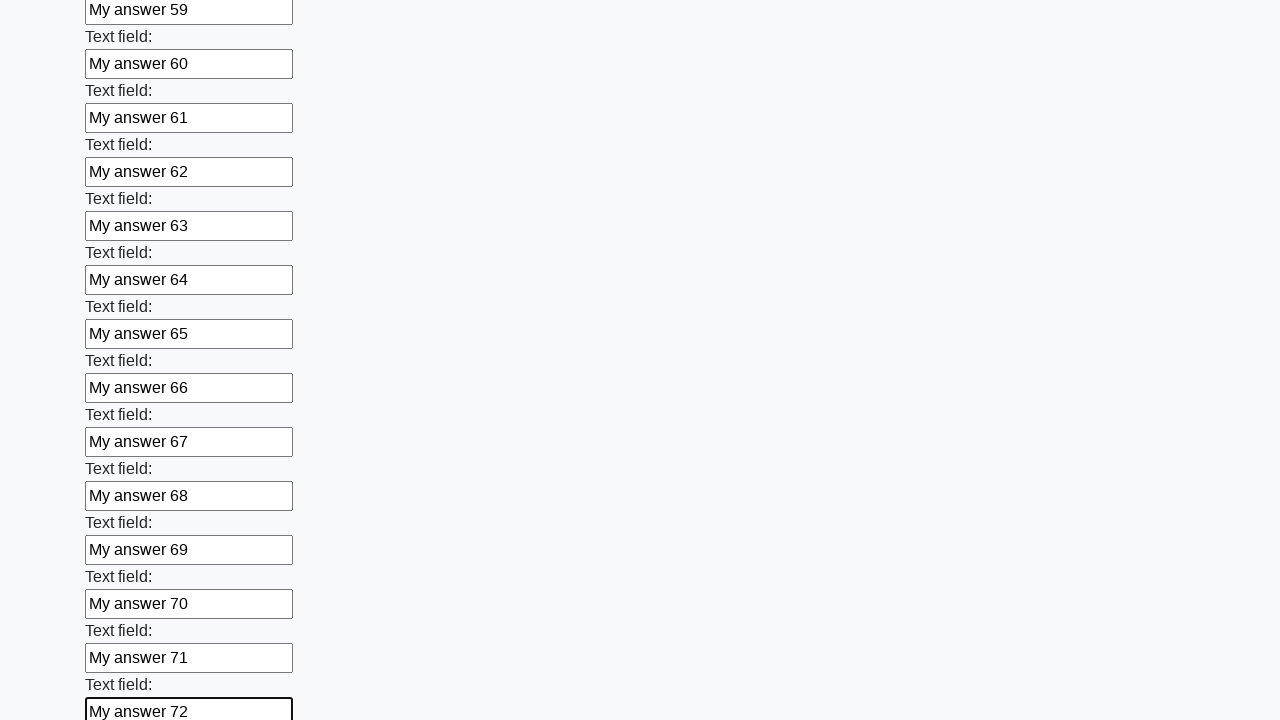

Filled input field 73 with 'My answer 73' on input >> nth=72
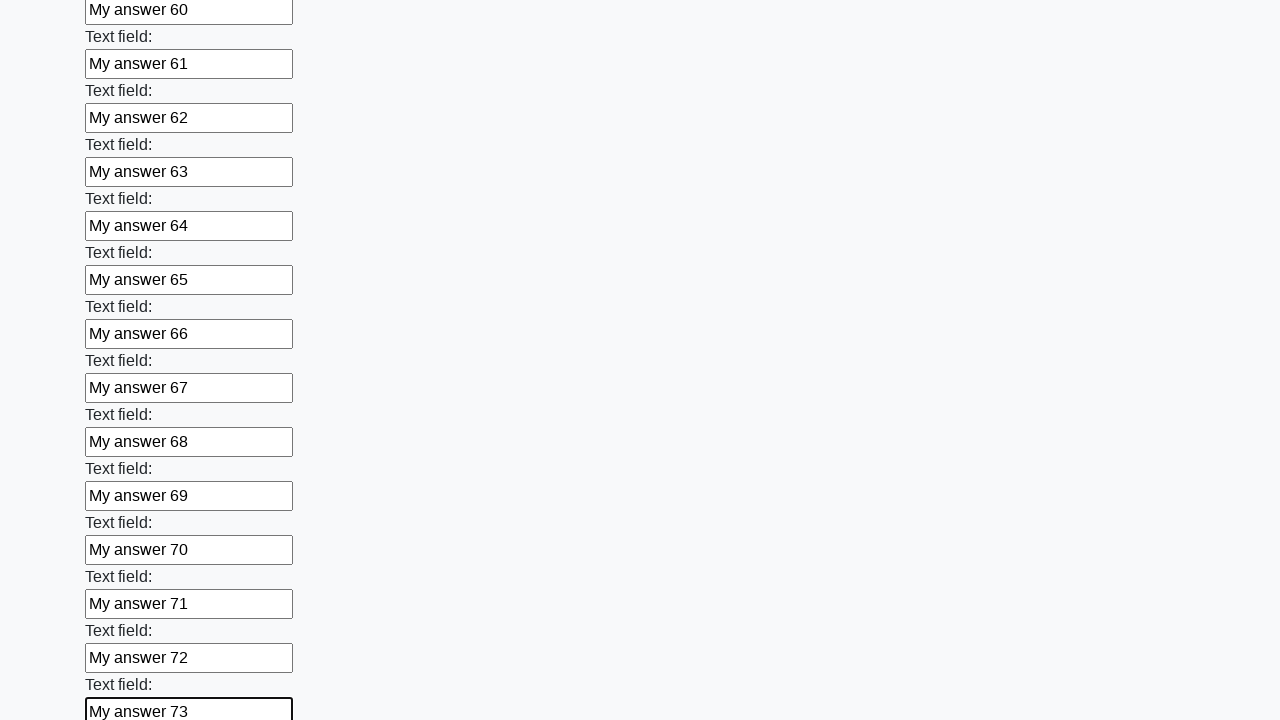

Filled input field 74 with 'My answer 74' on input >> nth=73
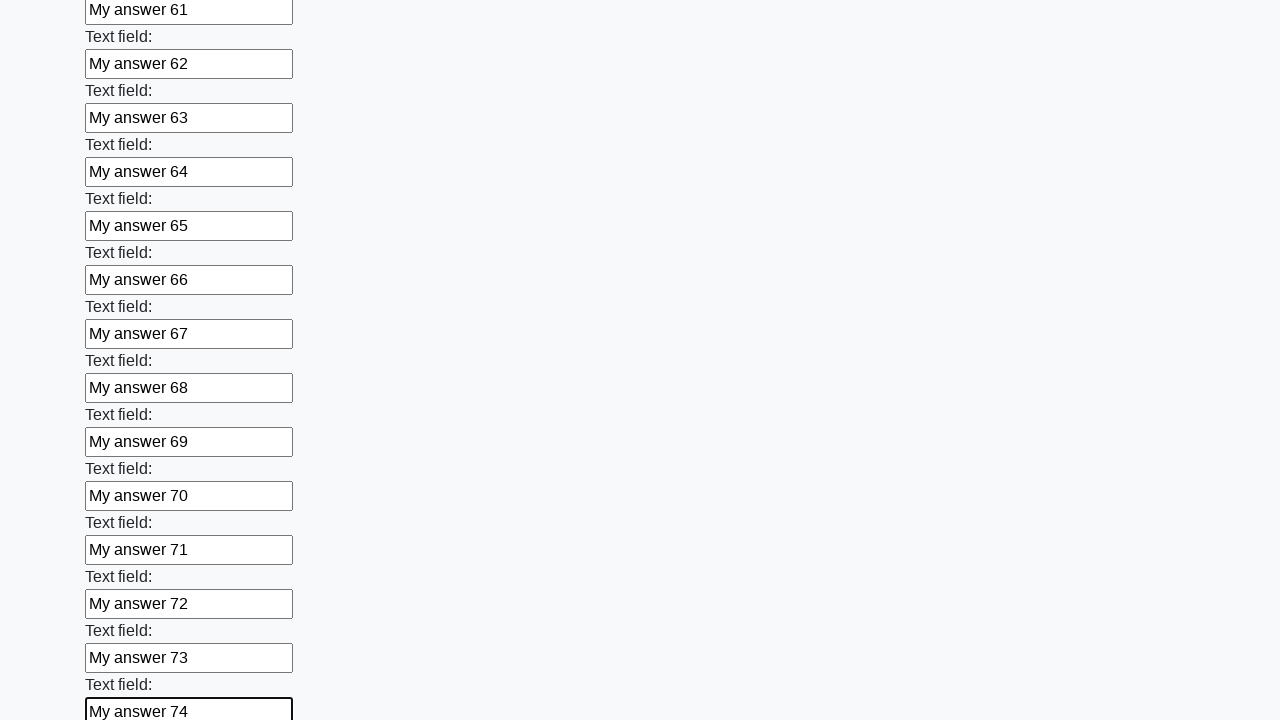

Filled input field 75 with 'My answer 75' on input >> nth=74
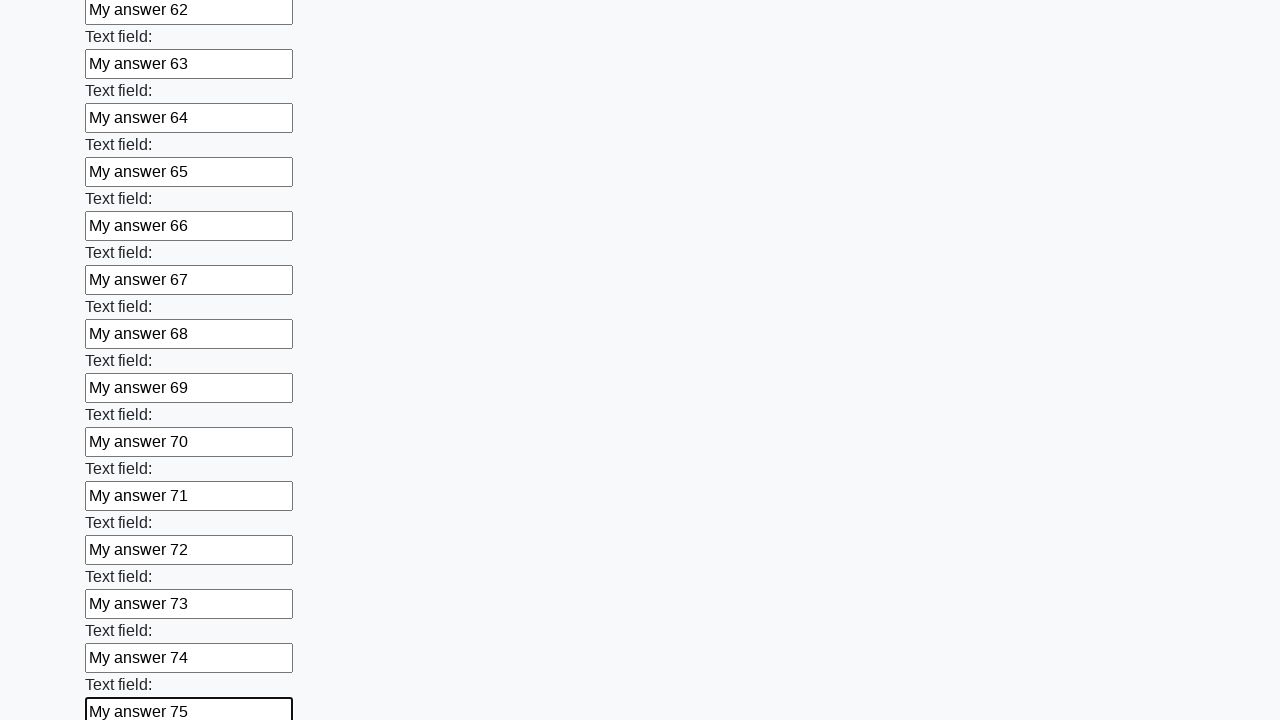

Filled input field 76 with 'My answer 76' on input >> nth=75
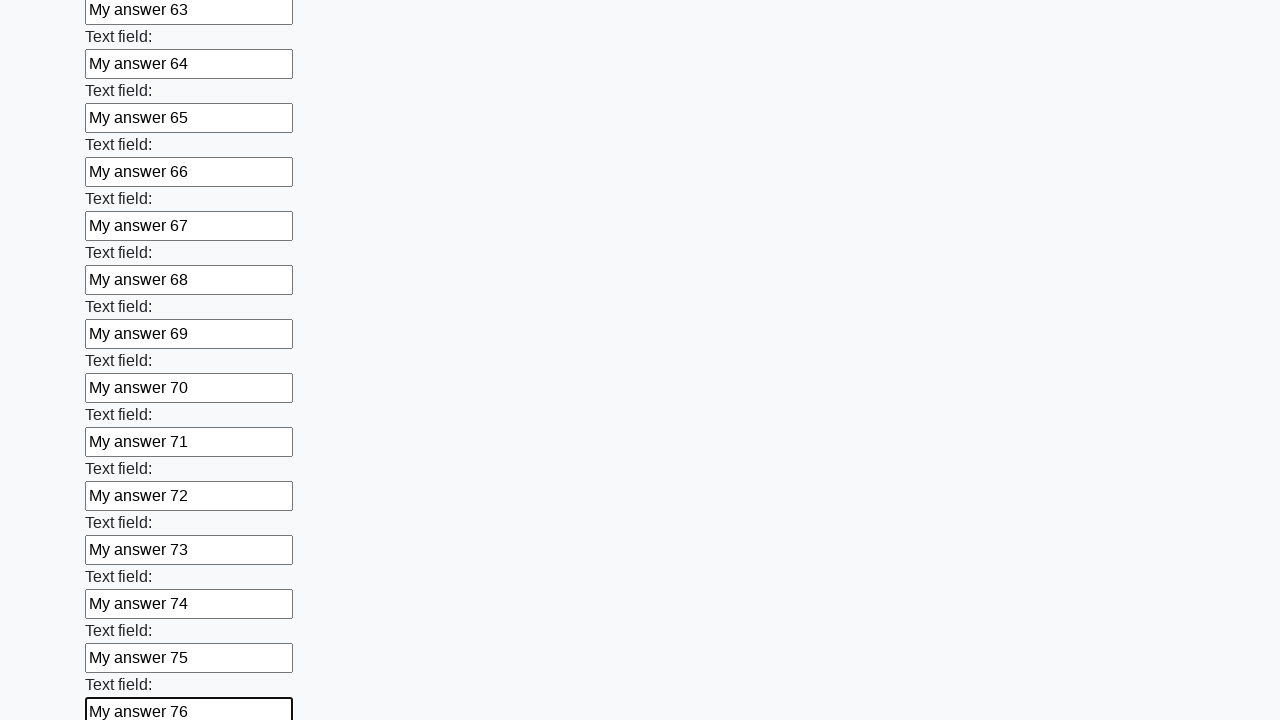

Filled input field 77 with 'My answer 77' on input >> nth=76
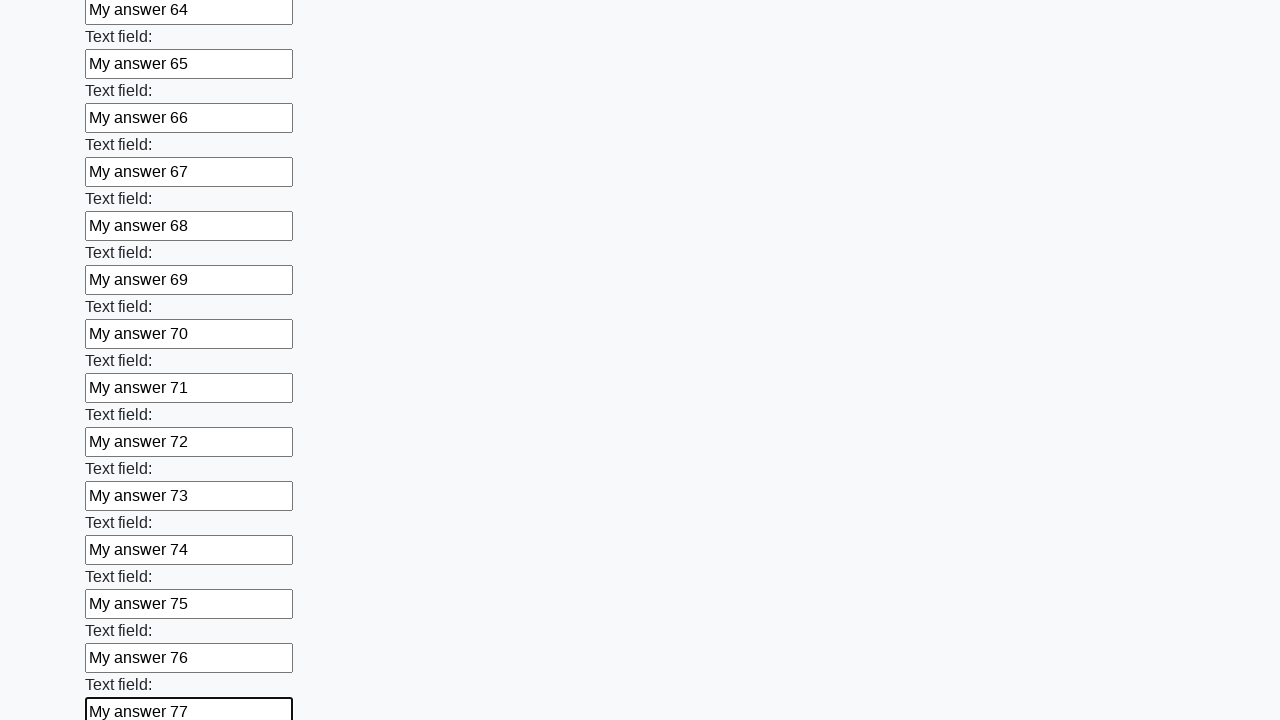

Filled input field 78 with 'My answer 78' on input >> nth=77
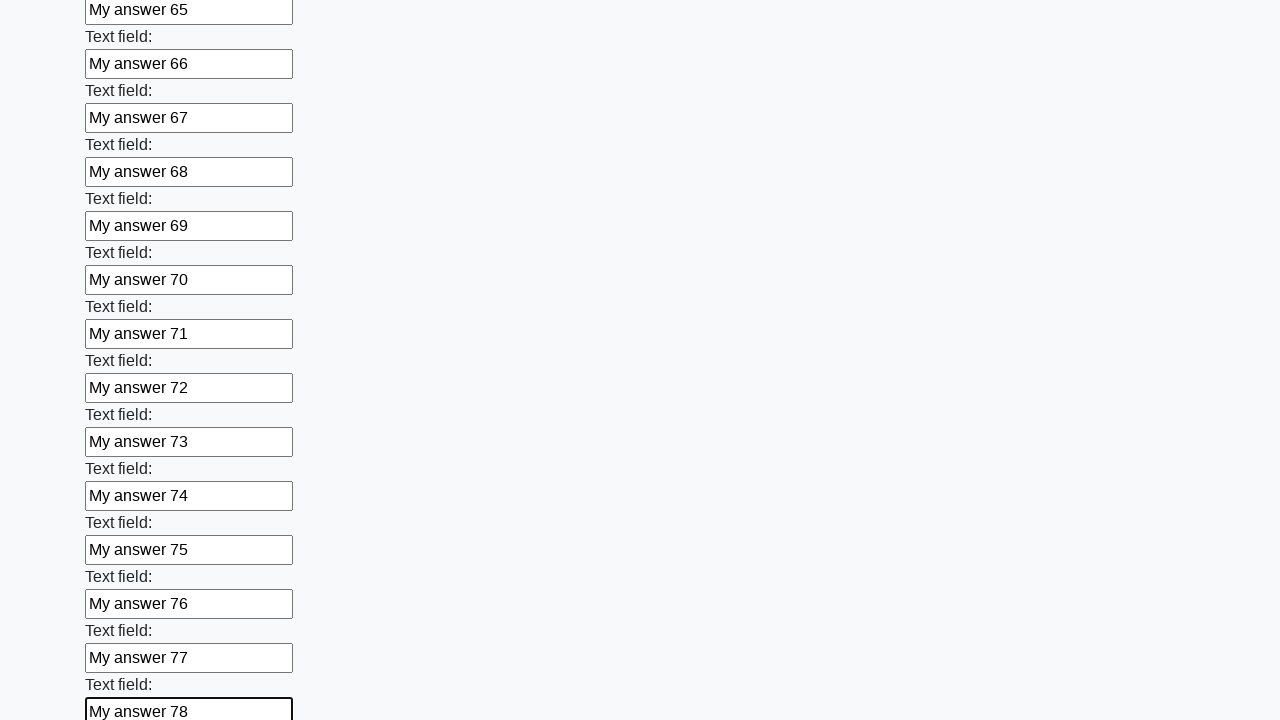

Filled input field 79 with 'My answer 79' on input >> nth=78
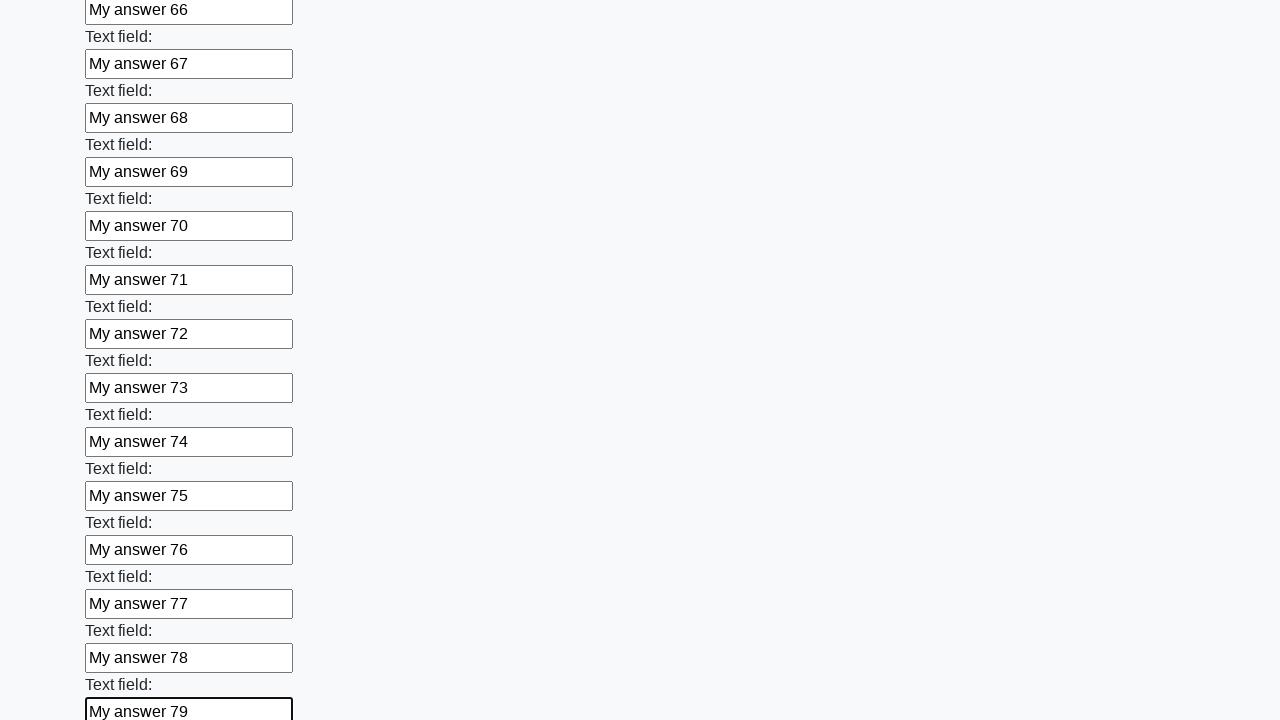

Filled input field 80 with 'My answer 80' on input >> nth=79
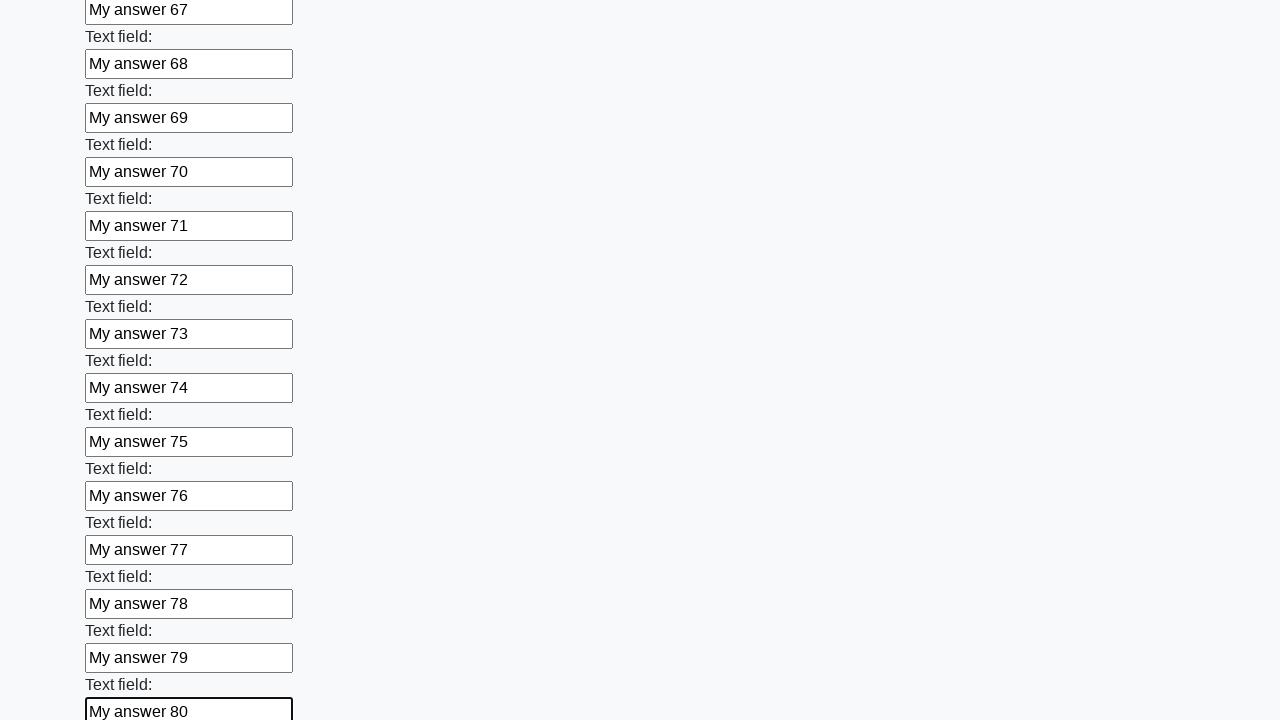

Filled input field 81 with 'My answer 81' on input >> nth=80
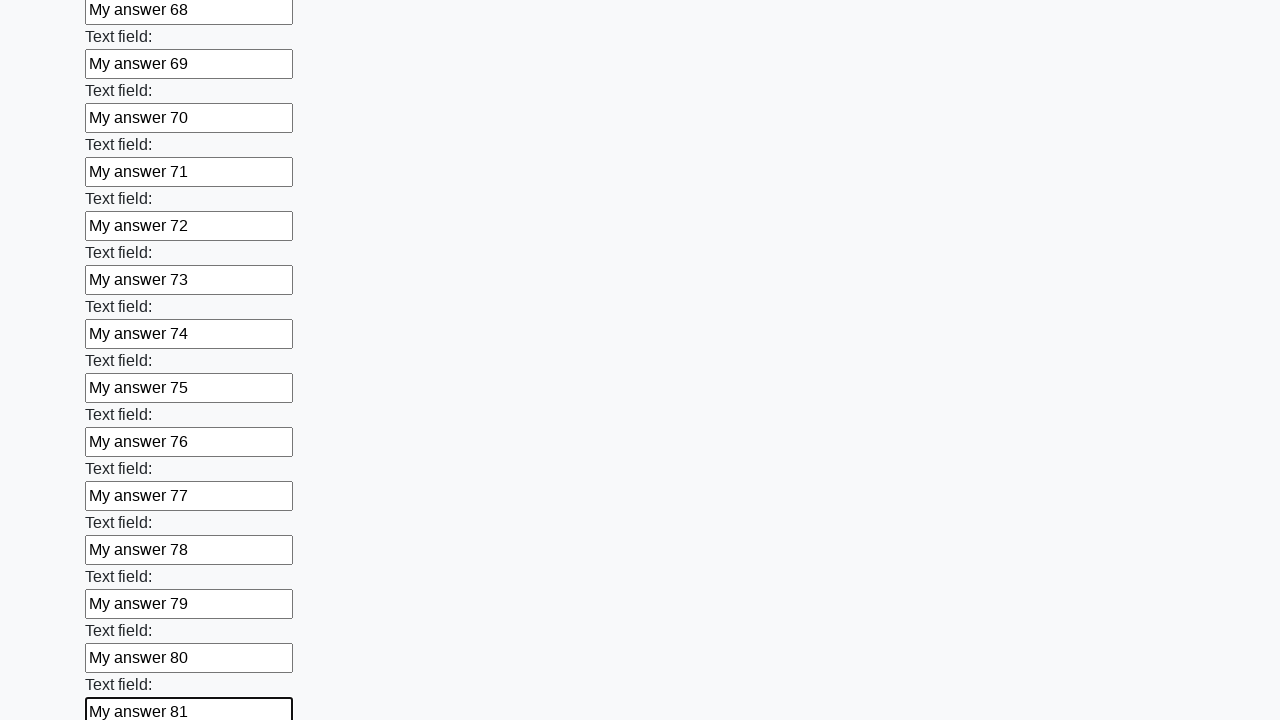

Filled input field 82 with 'My answer 82' on input >> nth=81
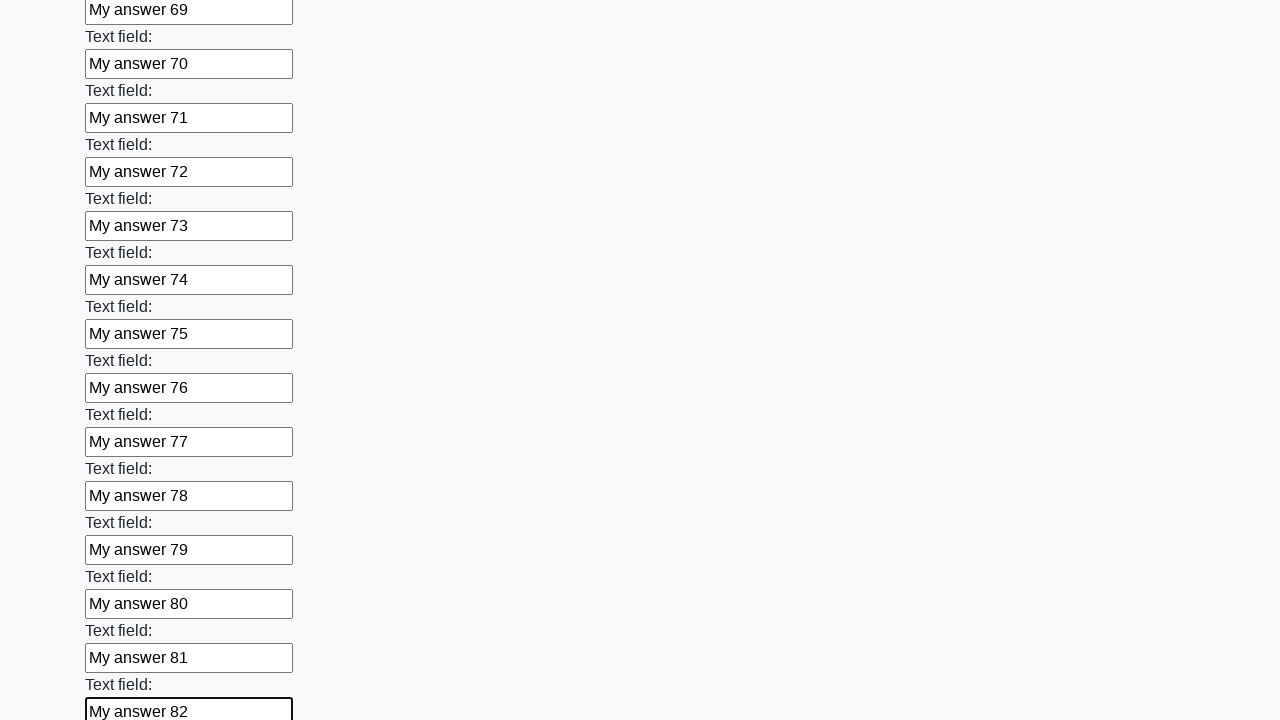

Filled input field 83 with 'My answer 83' on input >> nth=82
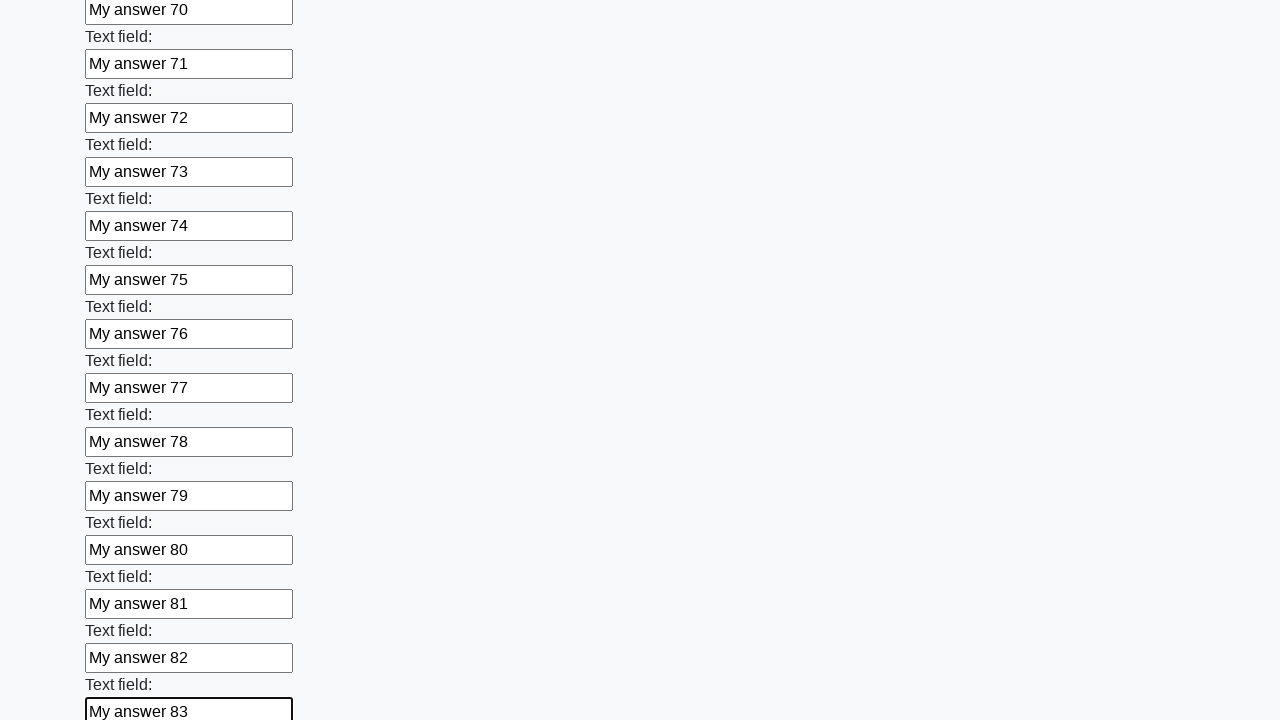

Filled input field 84 with 'My answer 84' on input >> nth=83
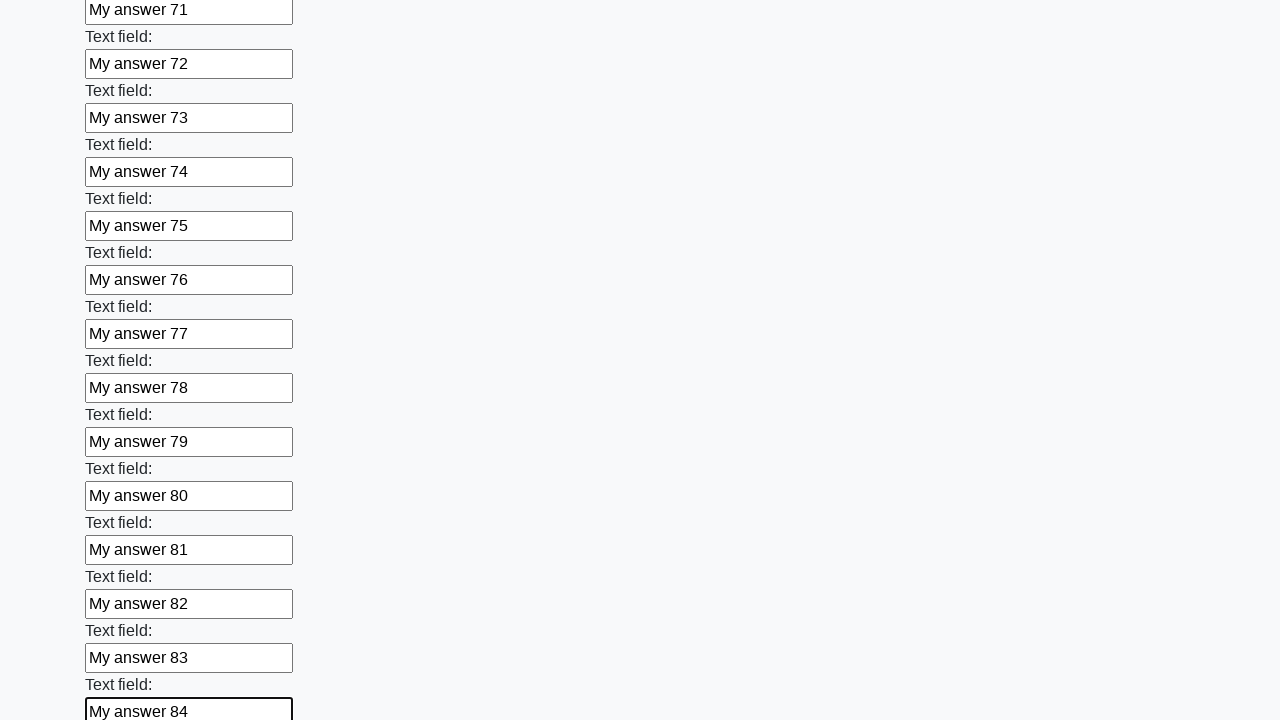

Filled input field 85 with 'My answer 85' on input >> nth=84
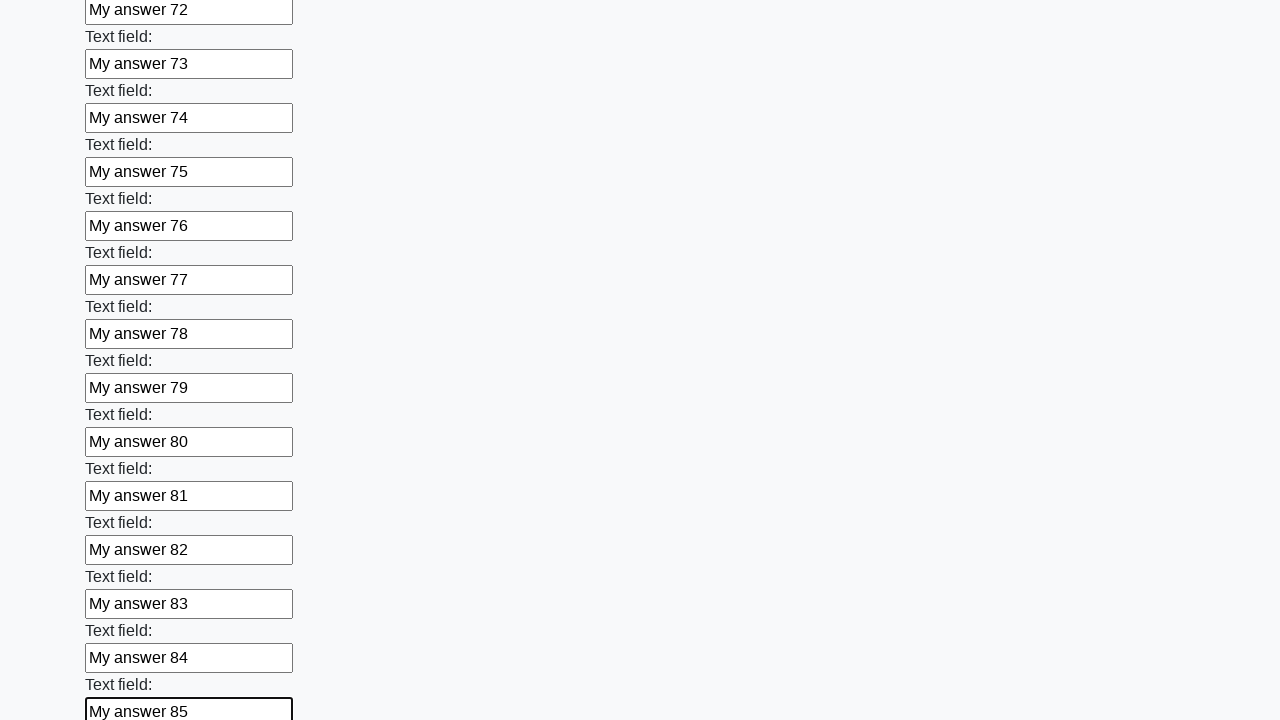

Filled input field 86 with 'My answer 86' on input >> nth=85
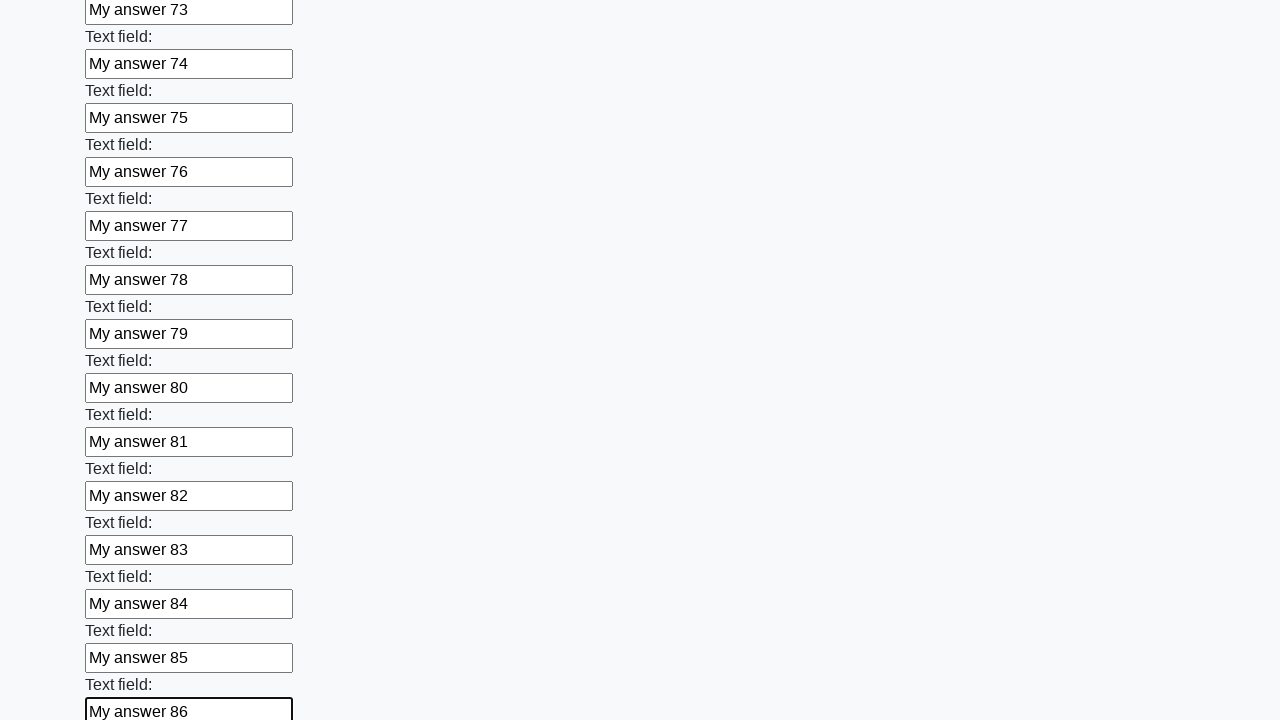

Filled input field 87 with 'My answer 87' on input >> nth=86
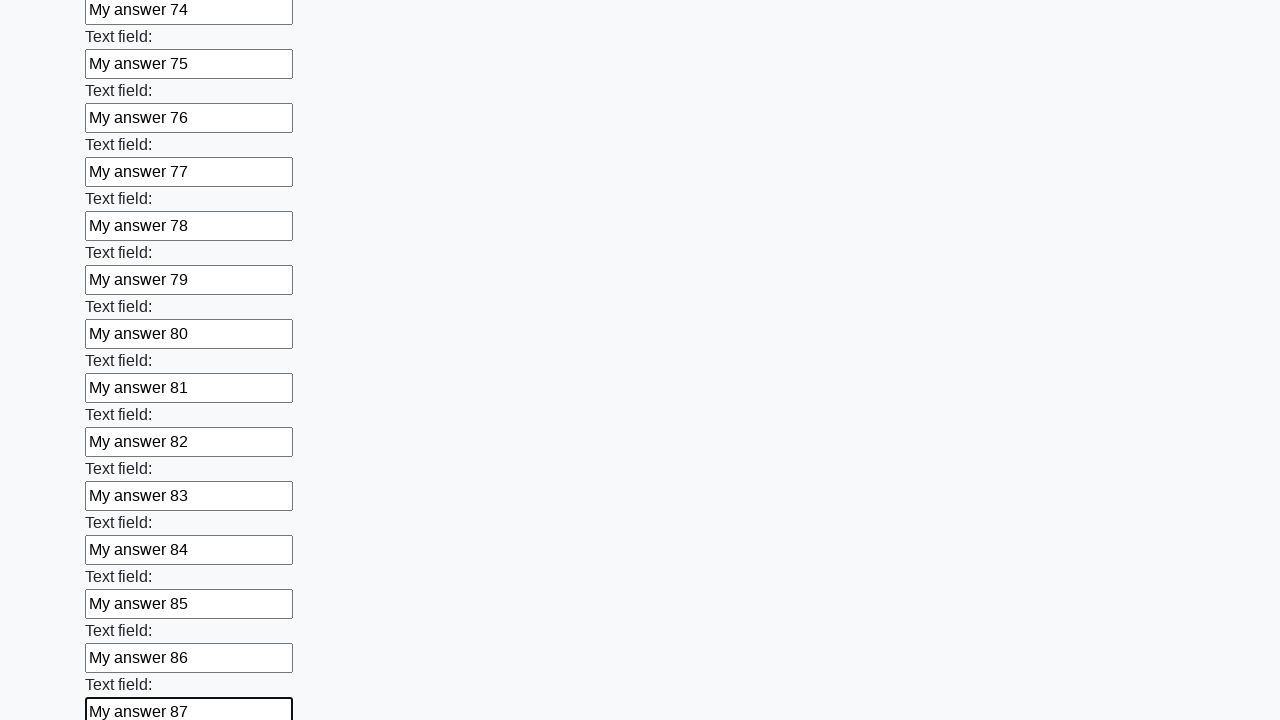

Filled input field 88 with 'My answer 88' on input >> nth=87
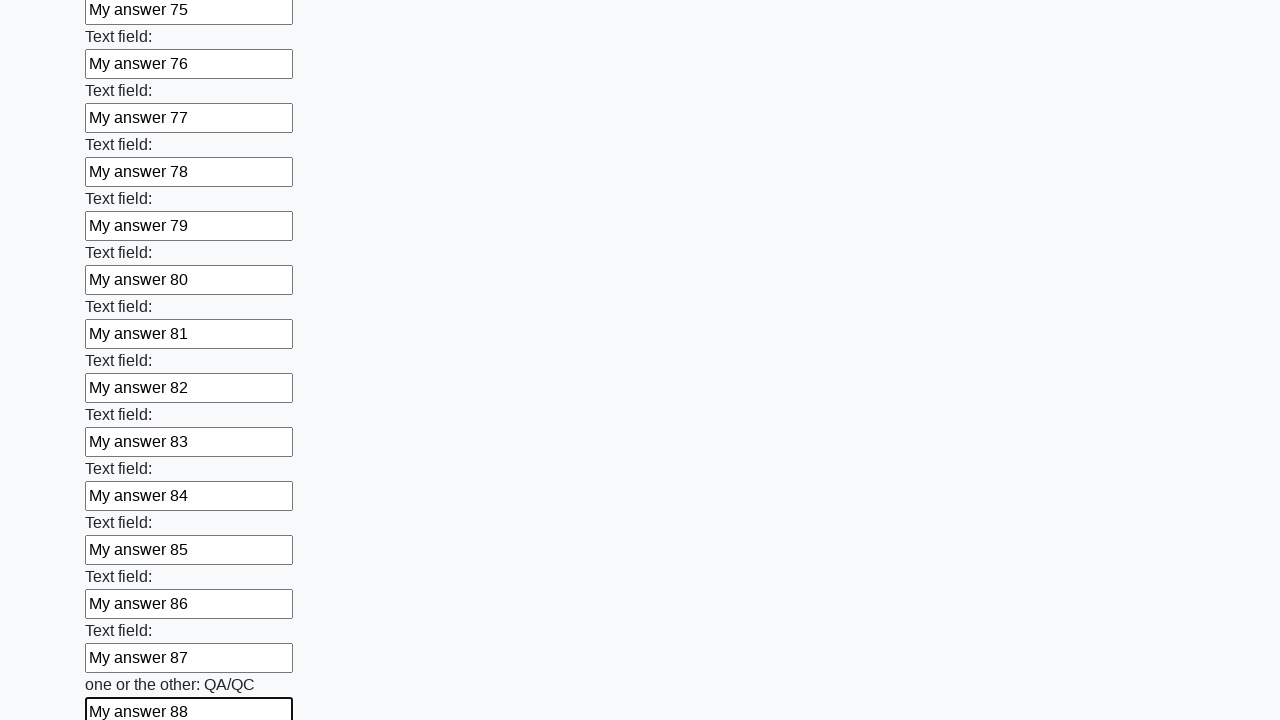

Filled input field 89 with 'My answer 89' on input >> nth=88
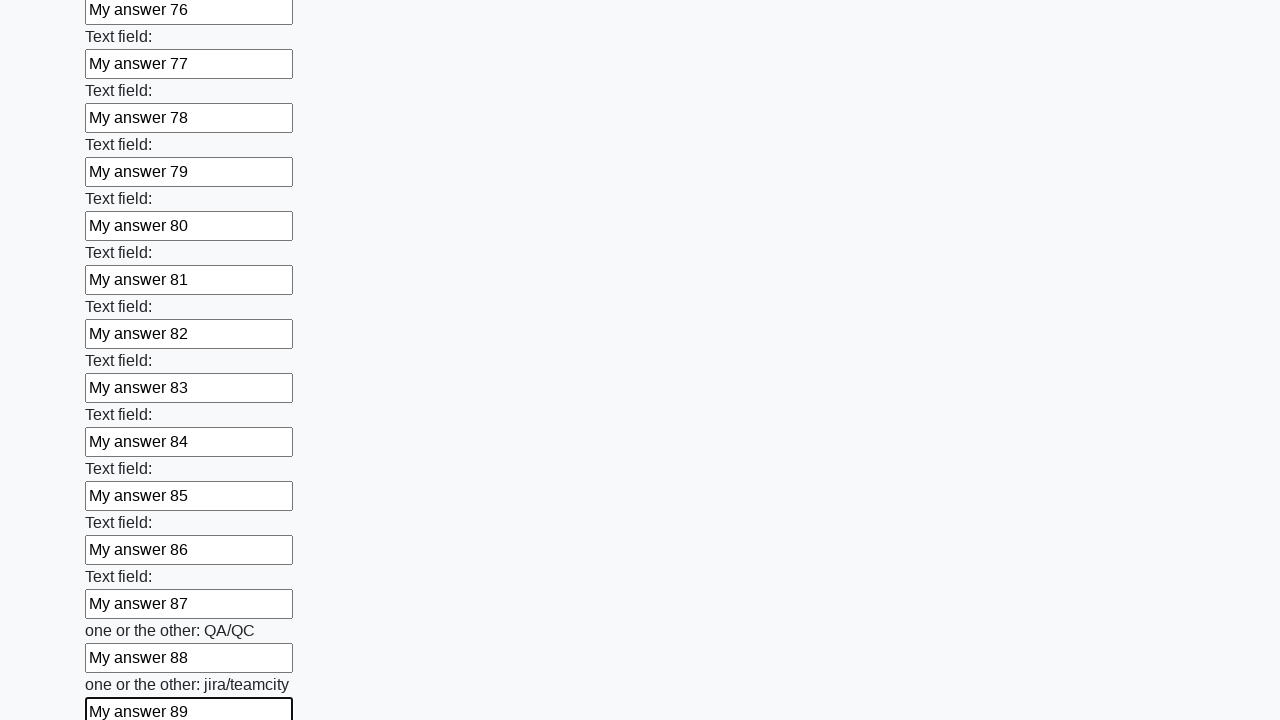

Filled input field 90 with 'My answer 90' on input >> nth=89
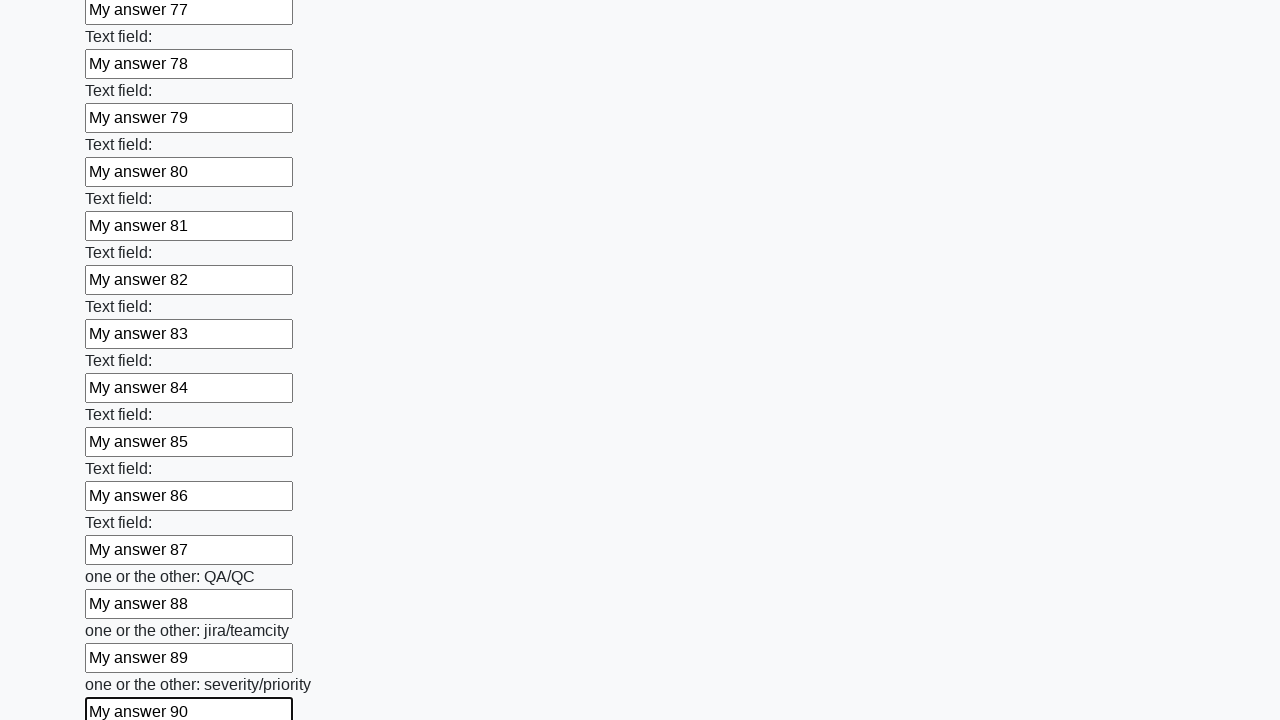

Filled input field 91 with 'My answer 91' on input >> nth=90
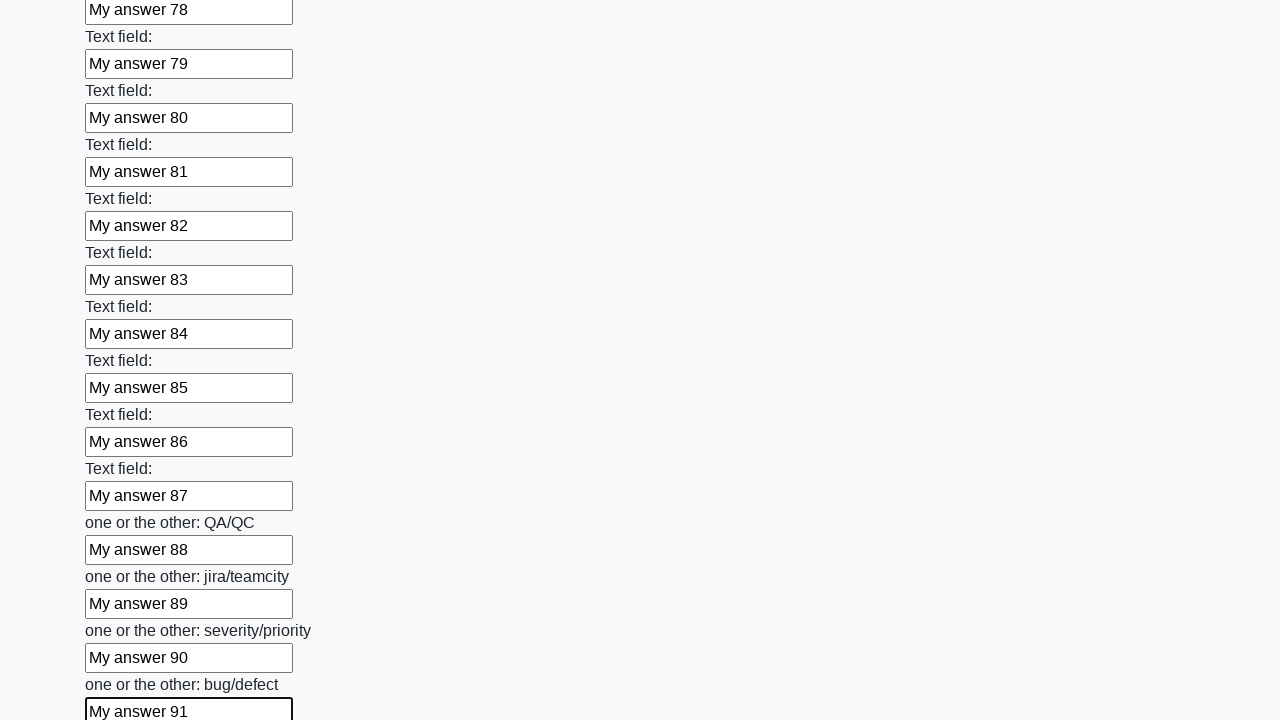

Filled input field 92 with 'My answer 92' on input >> nth=91
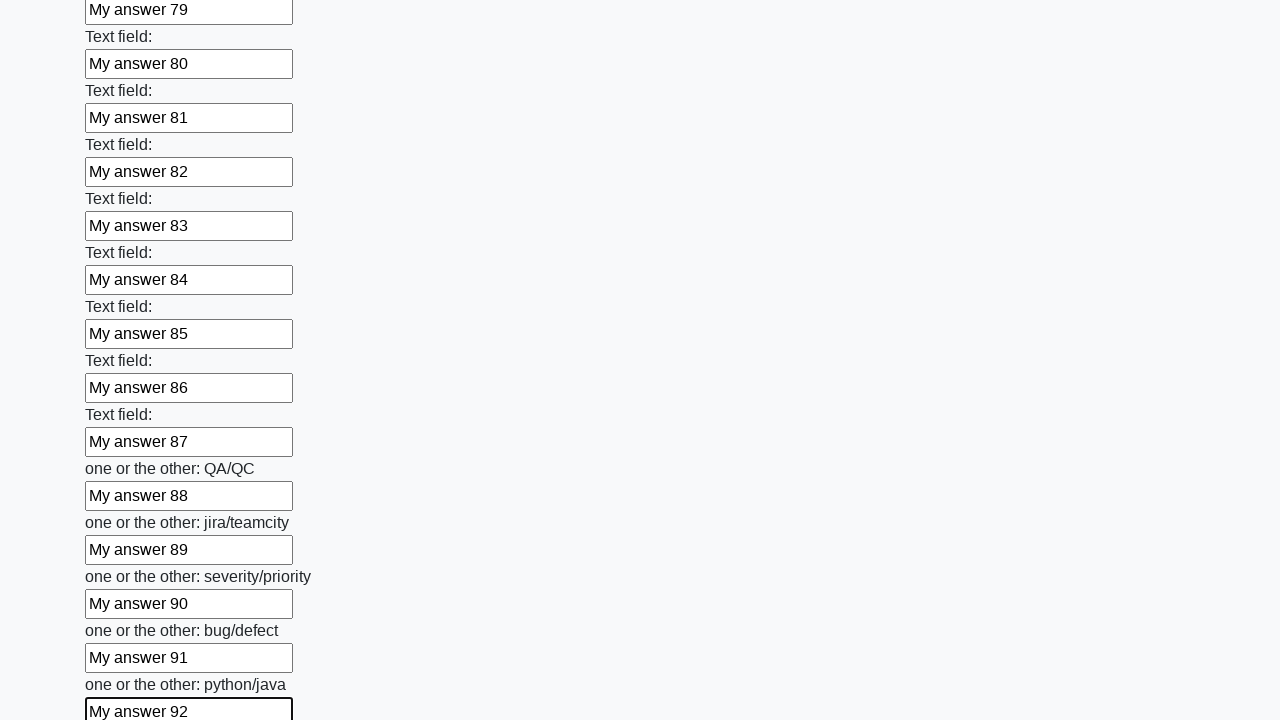

Filled input field 93 with 'My answer 93' on input >> nth=92
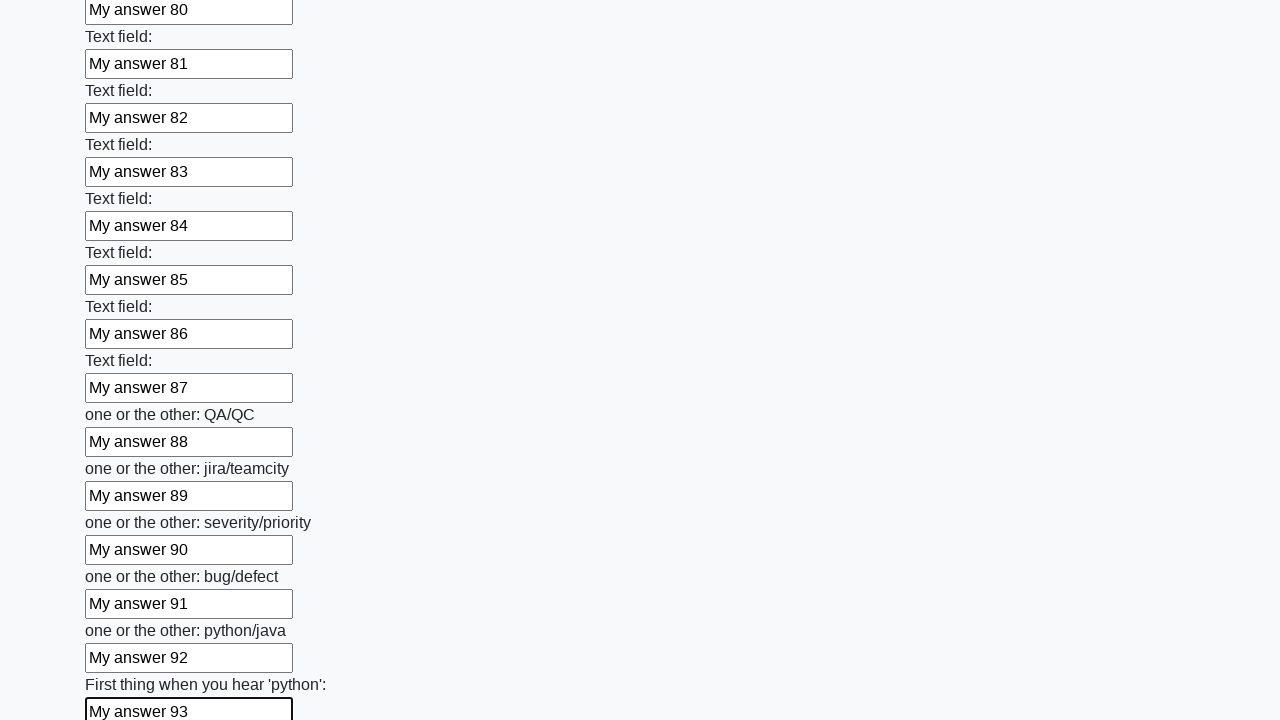

Filled input field 94 with 'My answer 94' on input >> nth=93
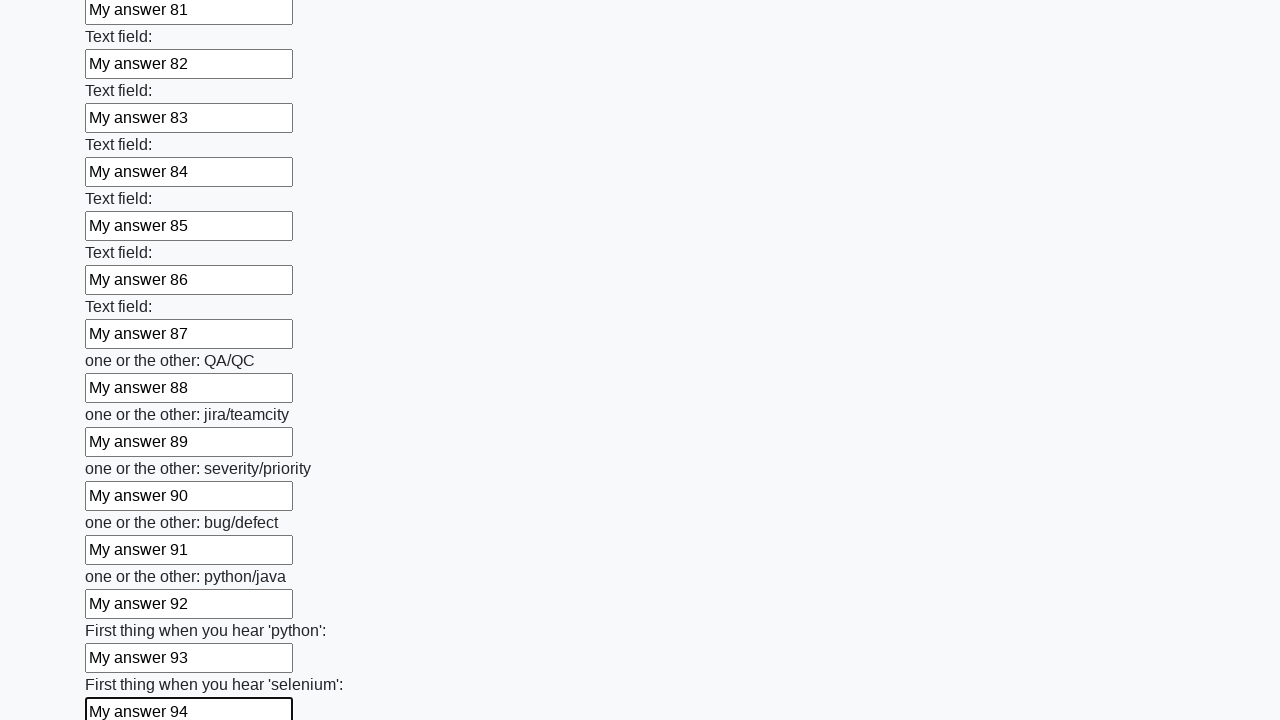

Filled input field 95 with 'My answer 95' on input >> nth=94
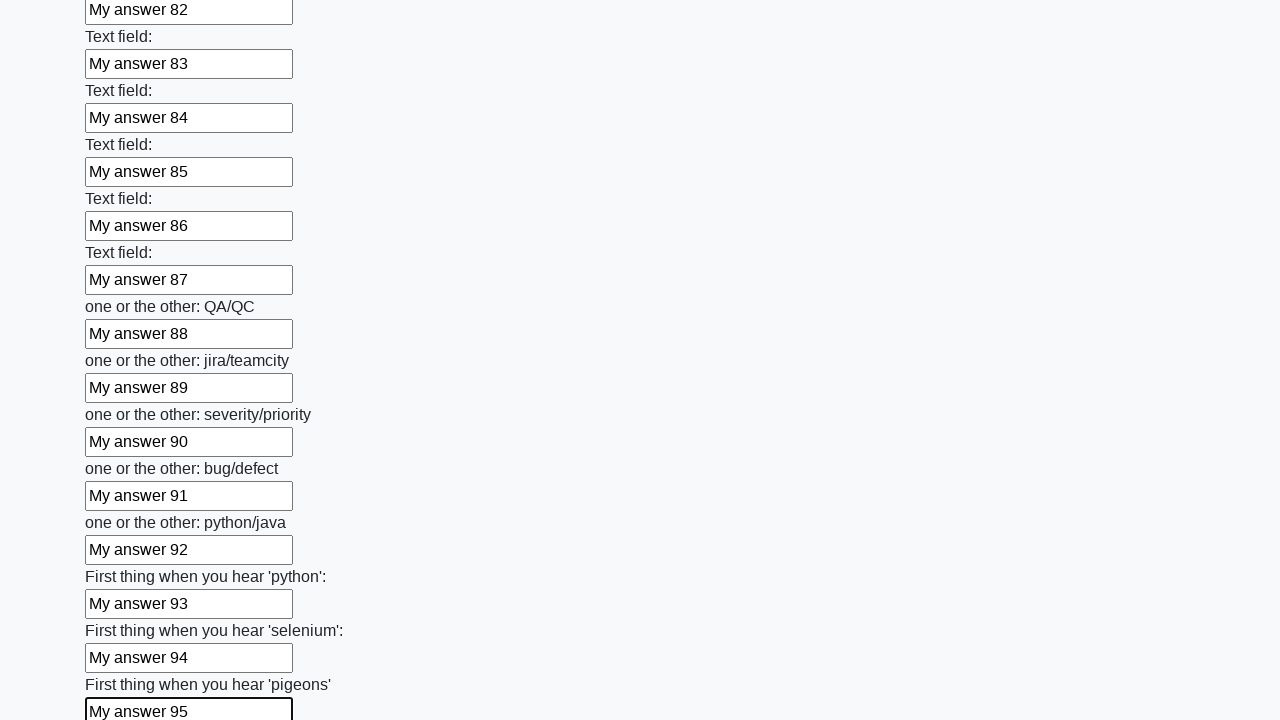

Filled input field 96 with 'My answer 96' on input >> nth=95
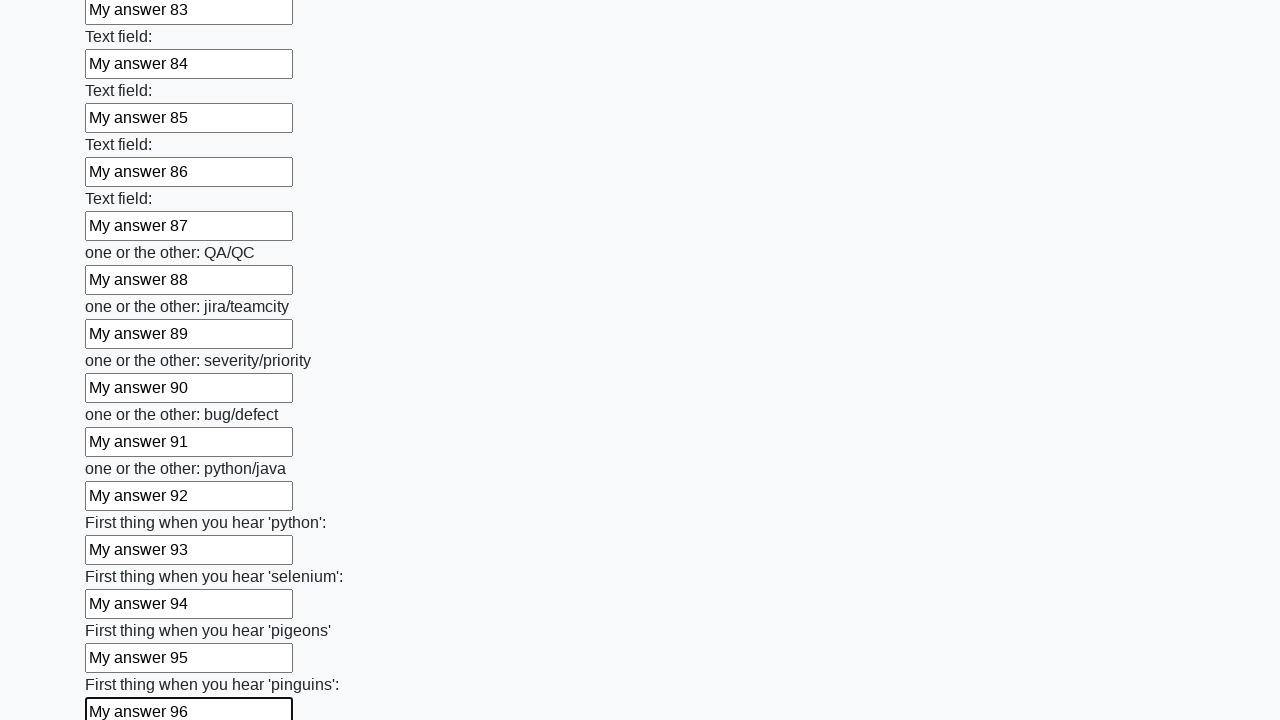

Filled input field 97 with 'My answer 97' on input >> nth=96
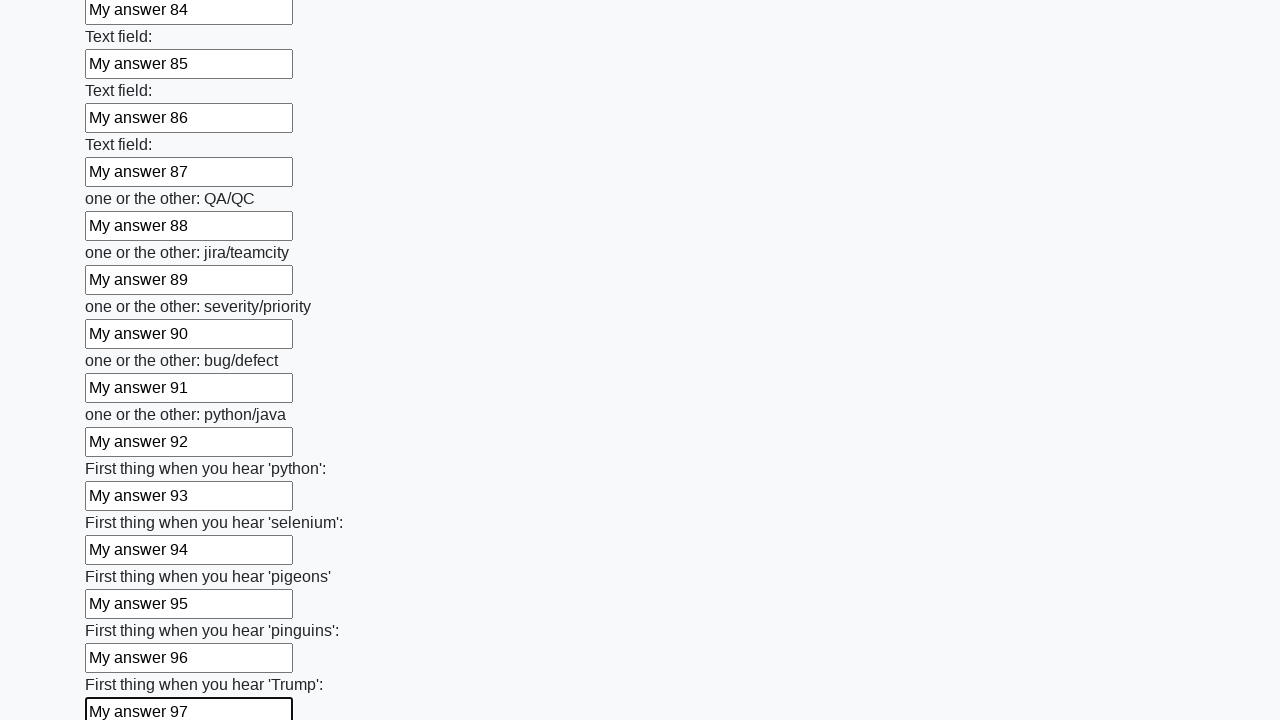

Filled input field 98 with 'My answer 98' on input >> nth=97
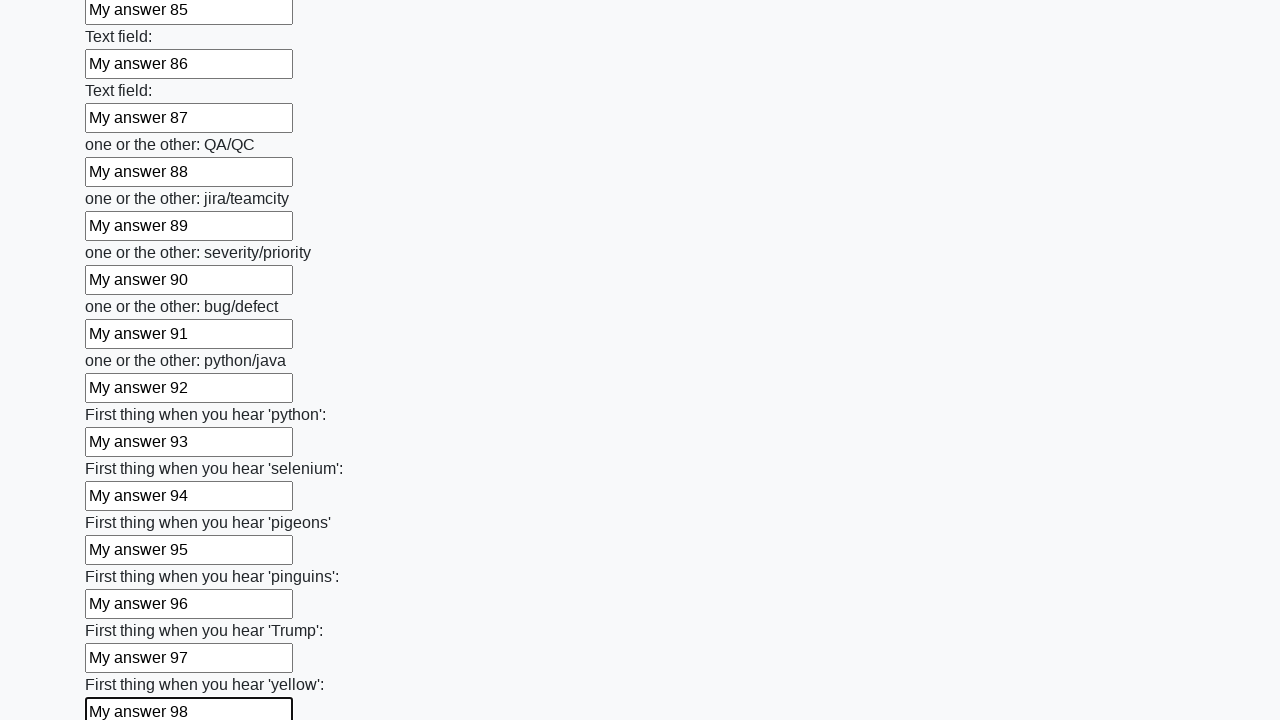

Filled input field 99 with 'My answer 99' on input >> nth=98
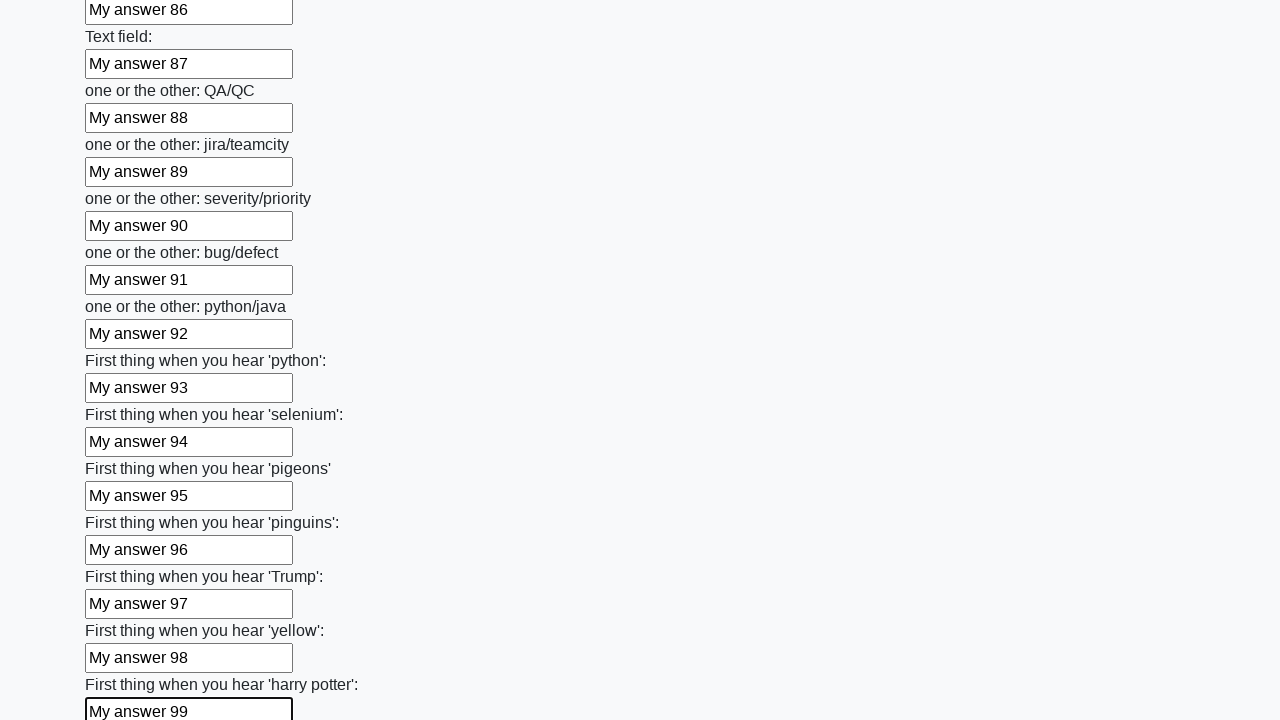

Filled input field 100 with 'My answer 100' on input >> nth=99
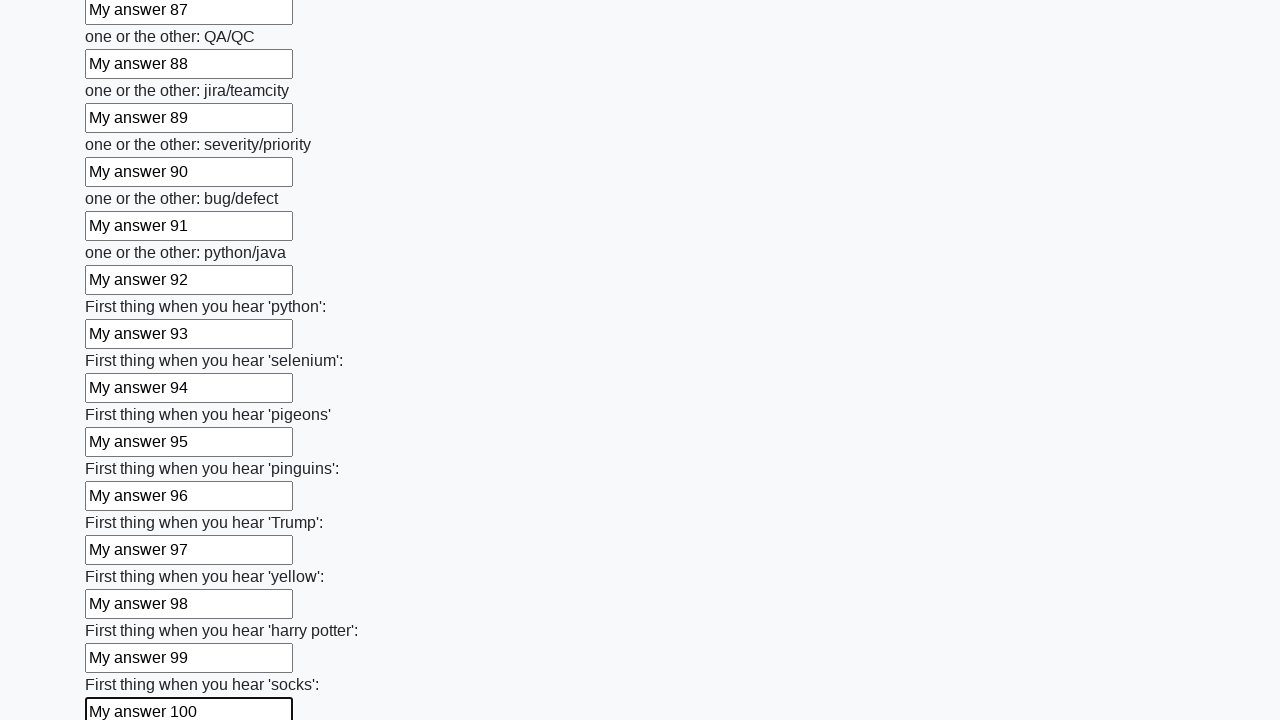

Clicked the submit button at (123, 611) on button.btn
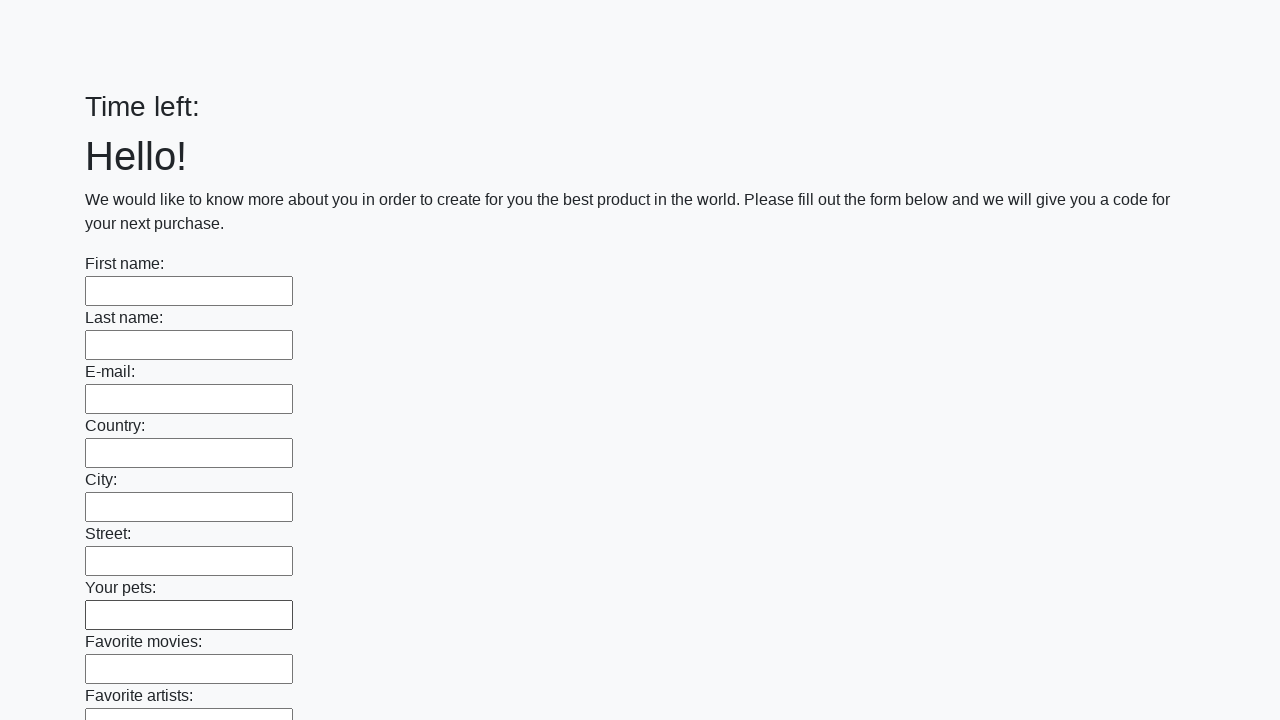

Waited 1000ms for form submission to complete
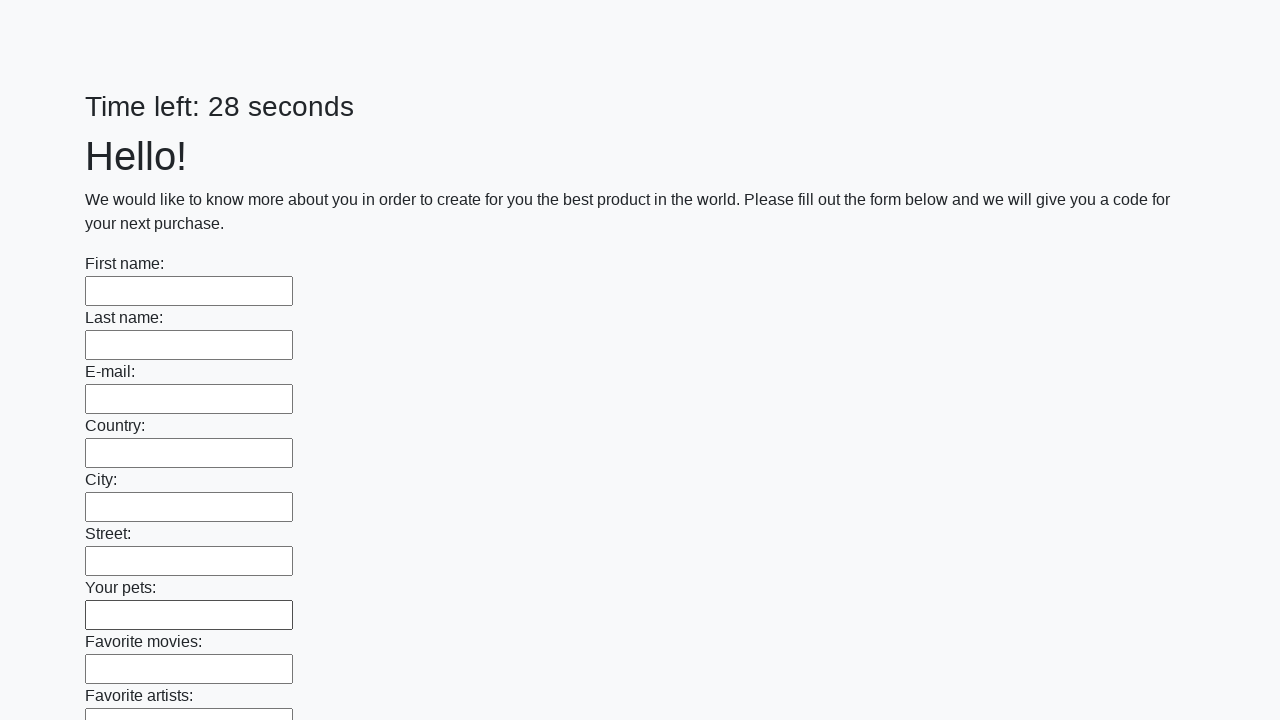

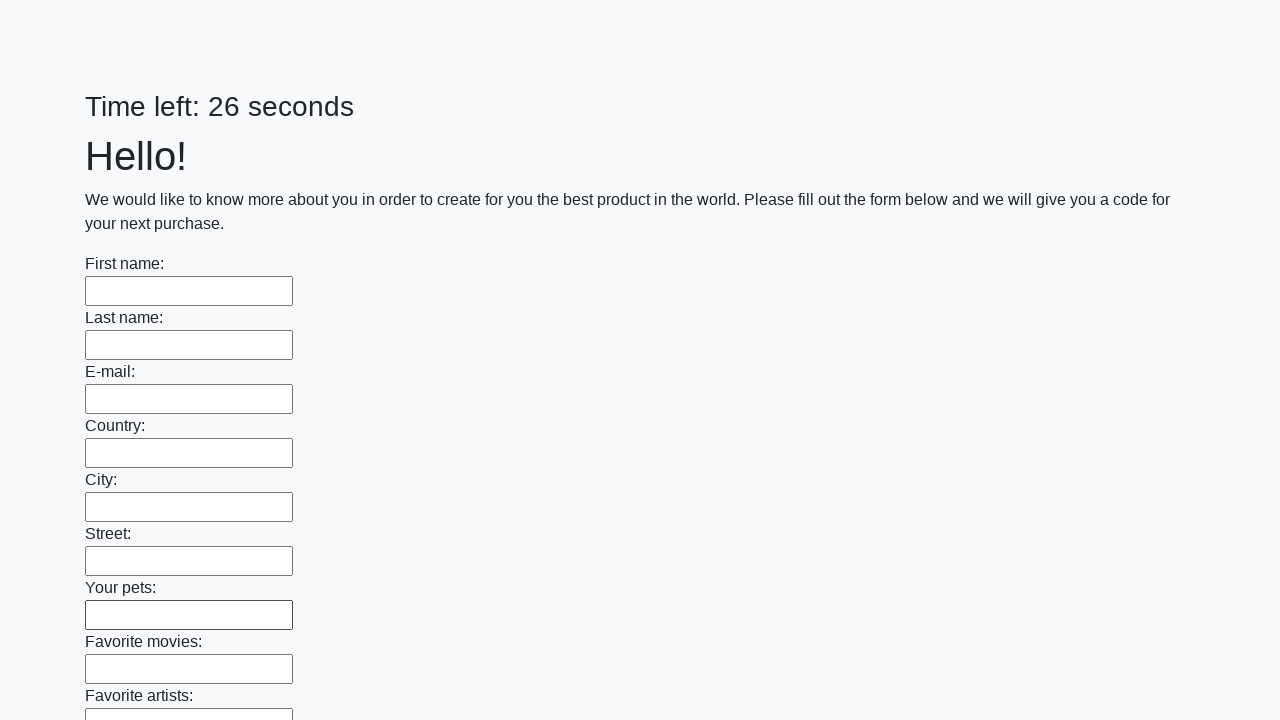